Tests filling out a large form by entering "123" into all text input fields and submitting the form by clicking the submit button.

Starting URL: http://suninjuly.github.io/huge_form.html

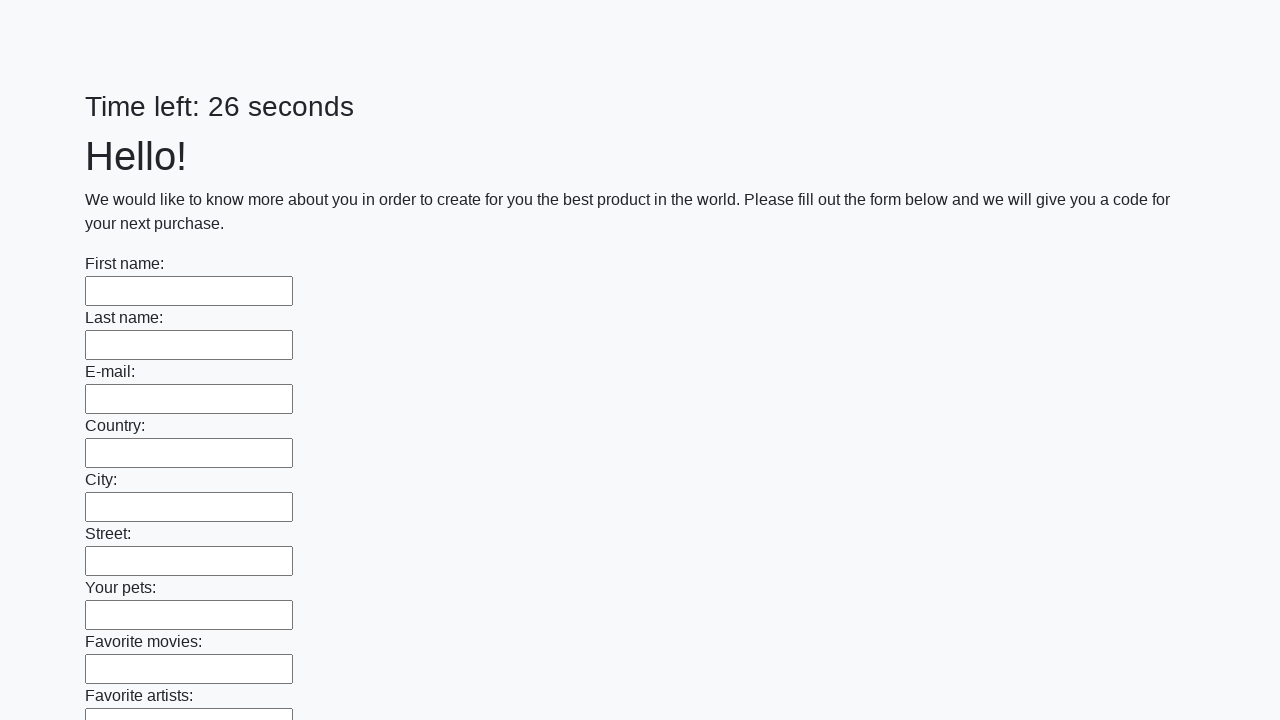

Located all text input fields on the form
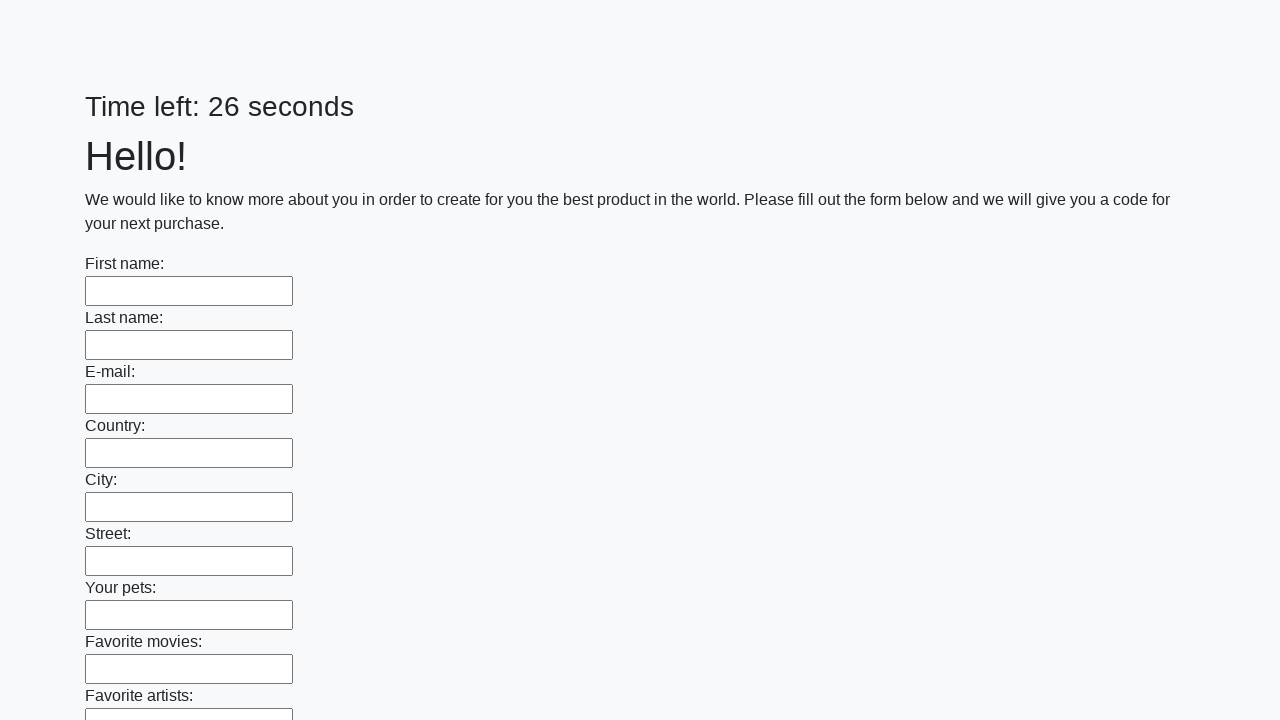

Found 100 text input fields to fill
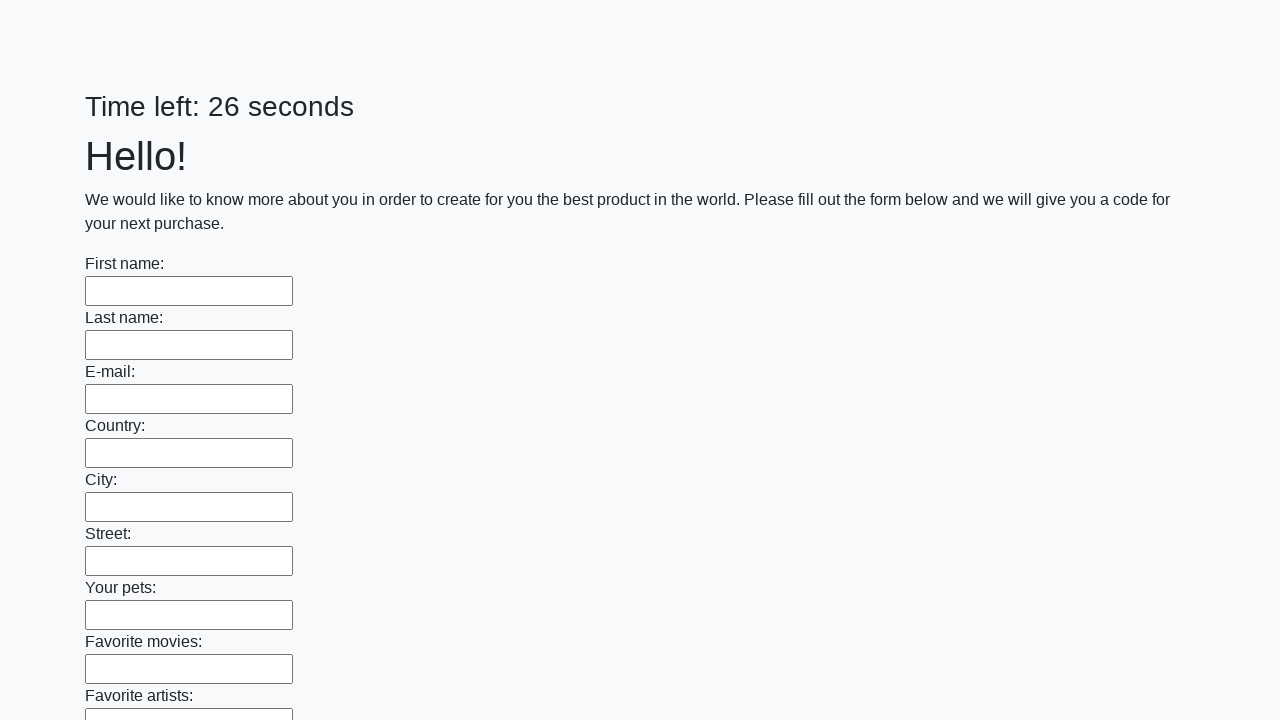

Filled text input field 1 of 100 with '123' on input[type='text'] >> nth=0
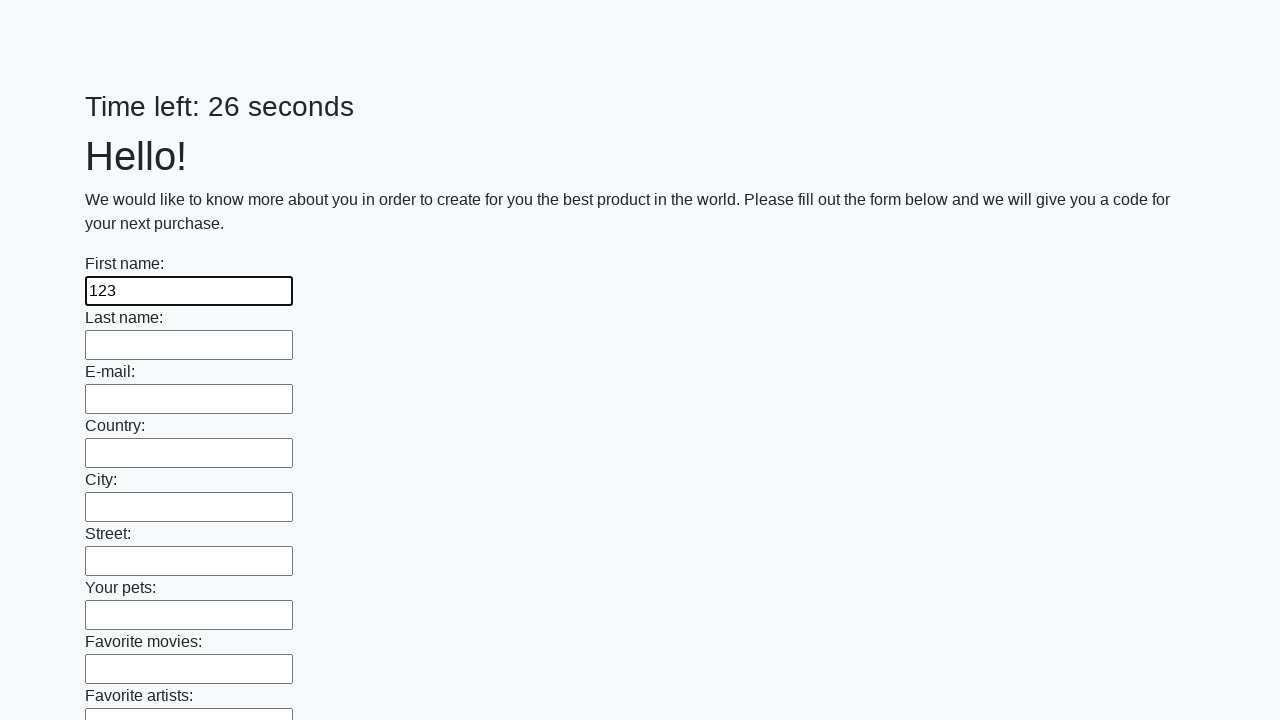

Filled text input field 2 of 100 with '123' on input[type='text'] >> nth=1
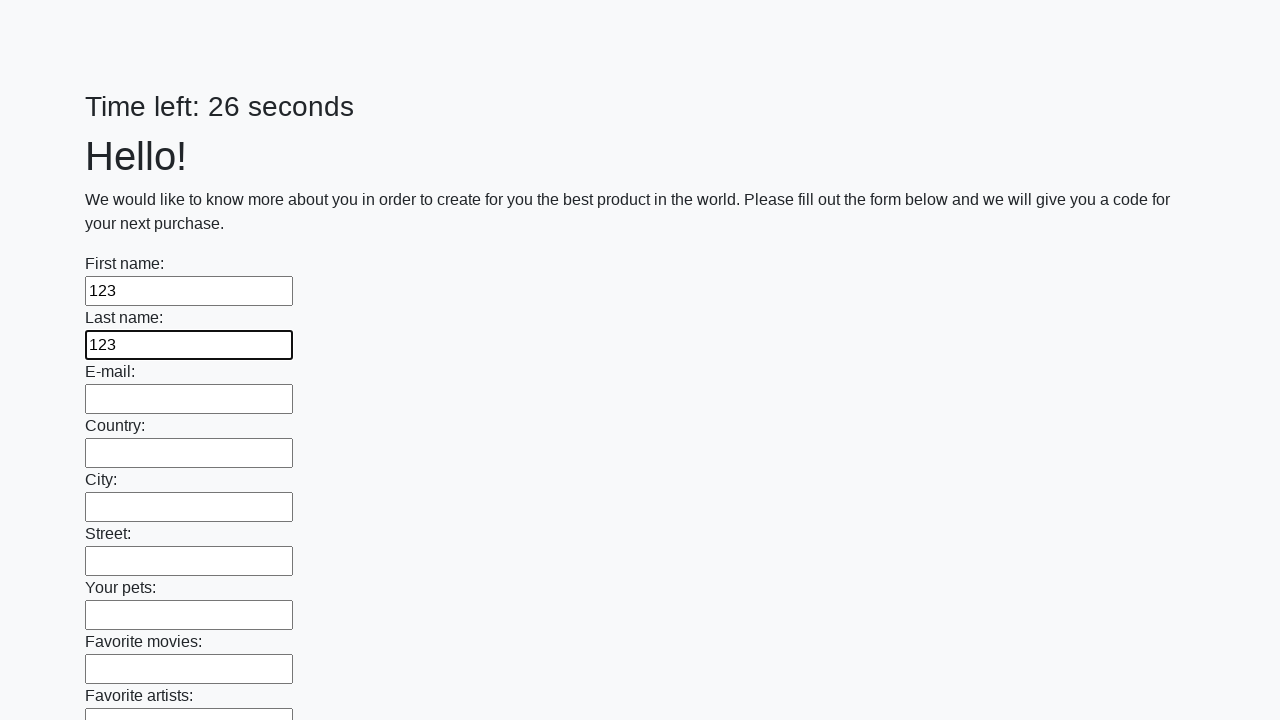

Filled text input field 3 of 100 with '123' on input[type='text'] >> nth=2
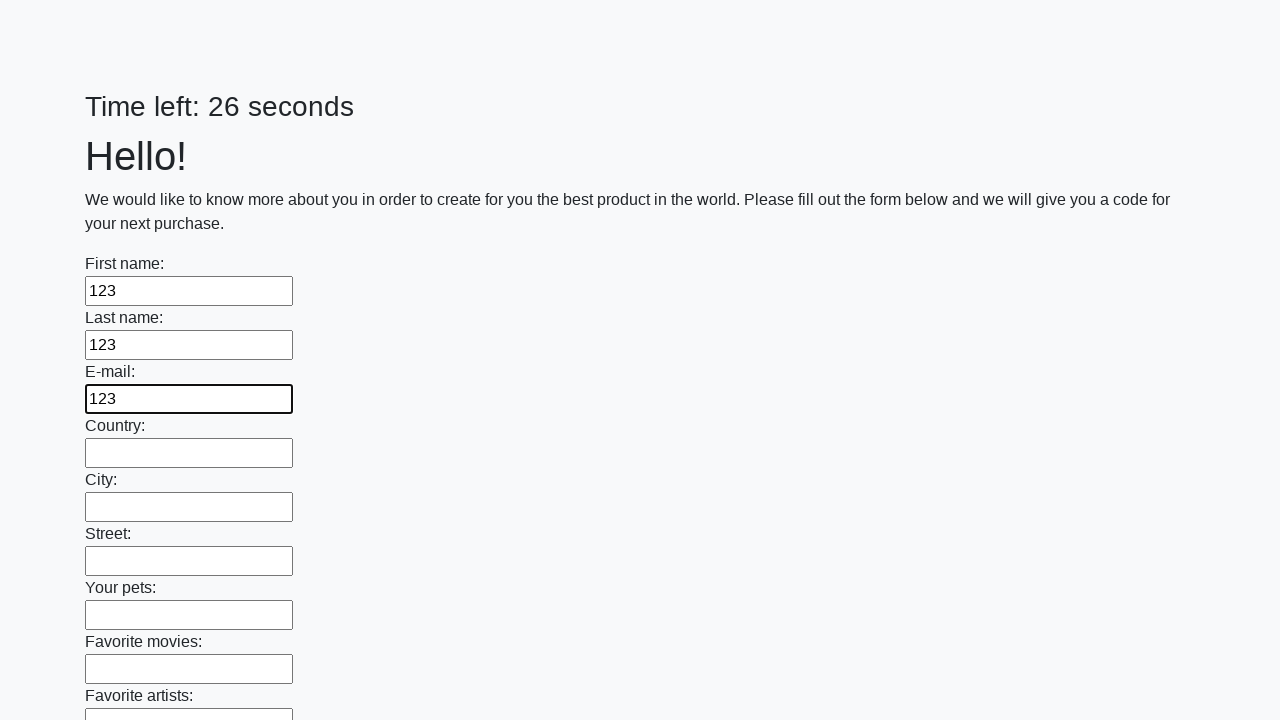

Filled text input field 4 of 100 with '123' on input[type='text'] >> nth=3
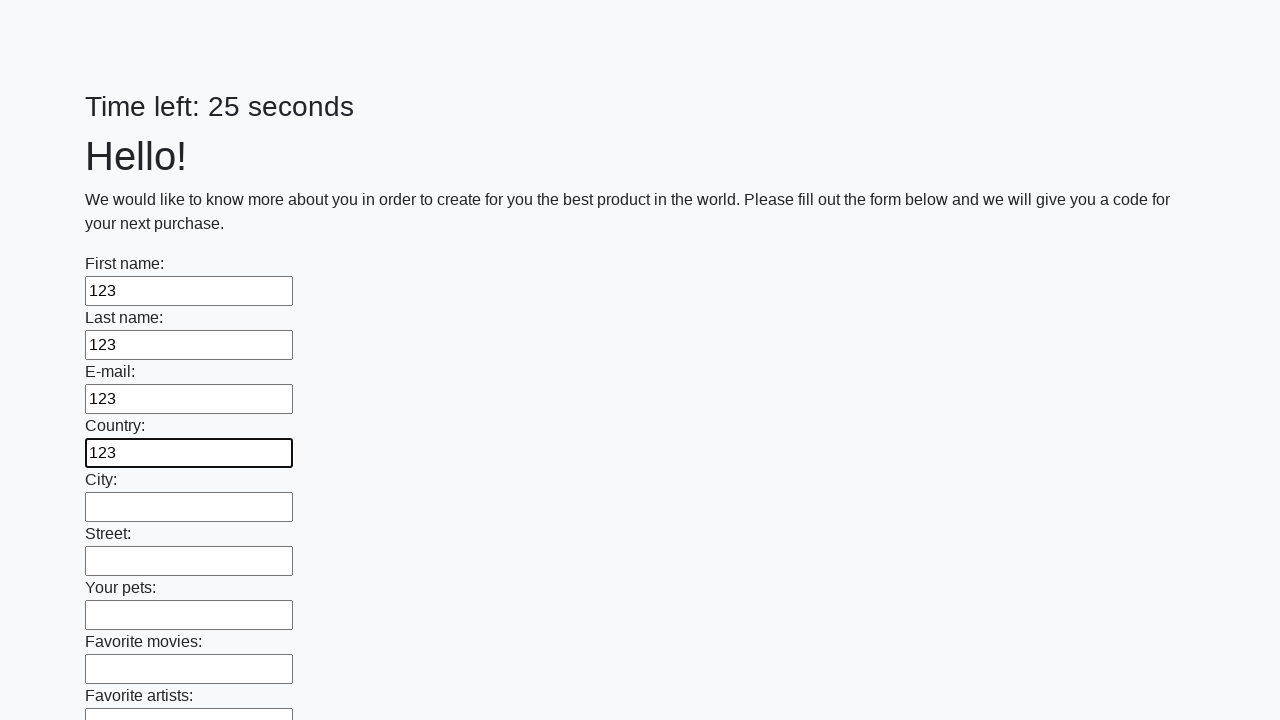

Filled text input field 5 of 100 with '123' on input[type='text'] >> nth=4
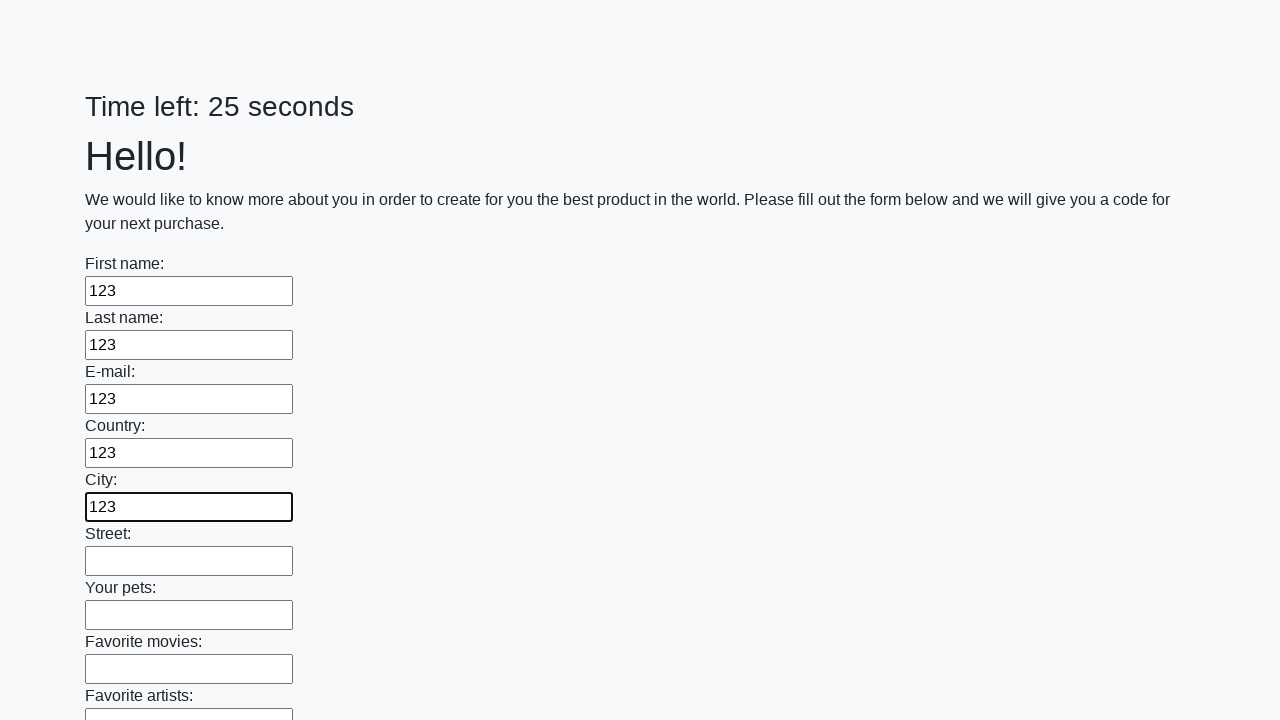

Filled text input field 6 of 100 with '123' on input[type='text'] >> nth=5
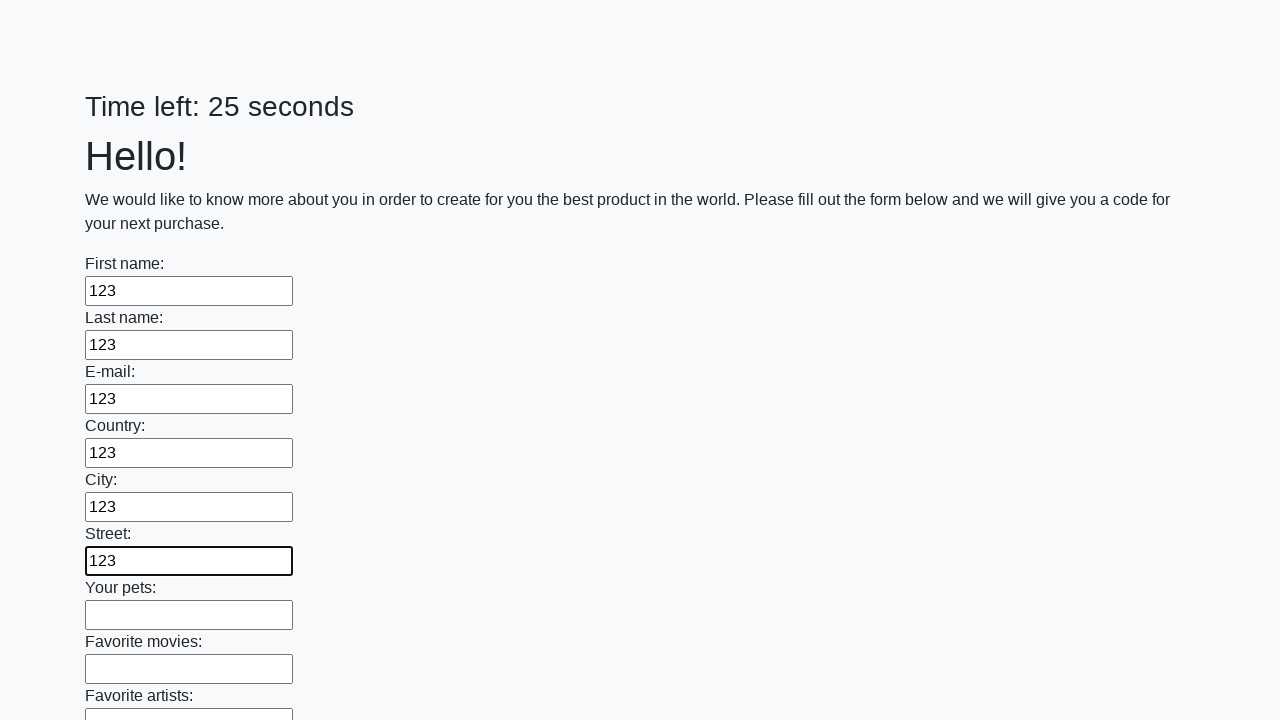

Filled text input field 7 of 100 with '123' on input[type='text'] >> nth=6
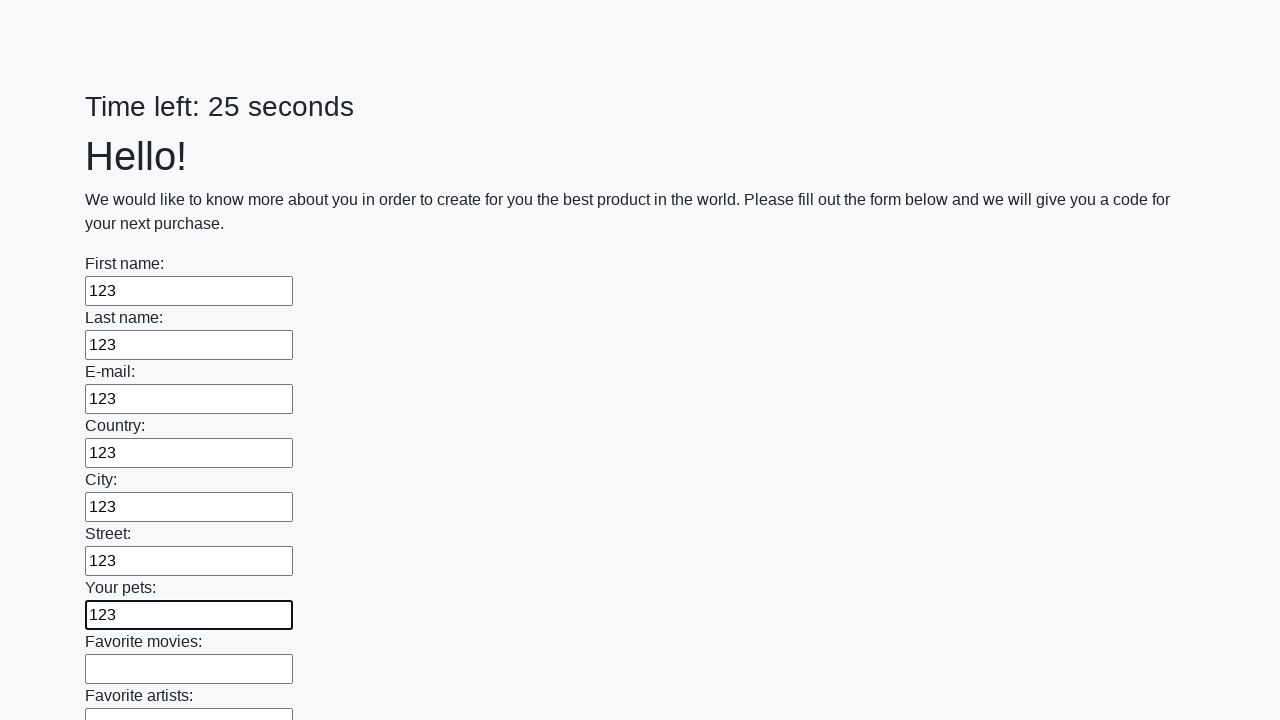

Filled text input field 8 of 100 with '123' on input[type='text'] >> nth=7
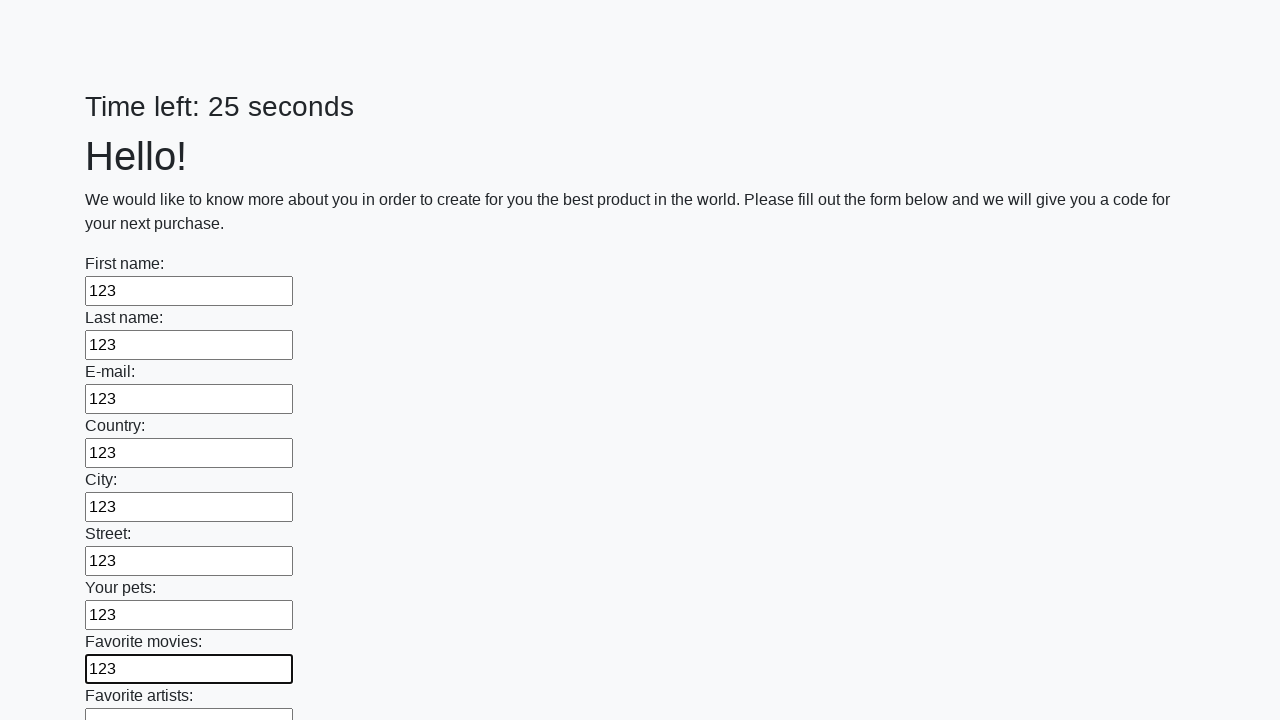

Filled text input field 9 of 100 with '123' on input[type='text'] >> nth=8
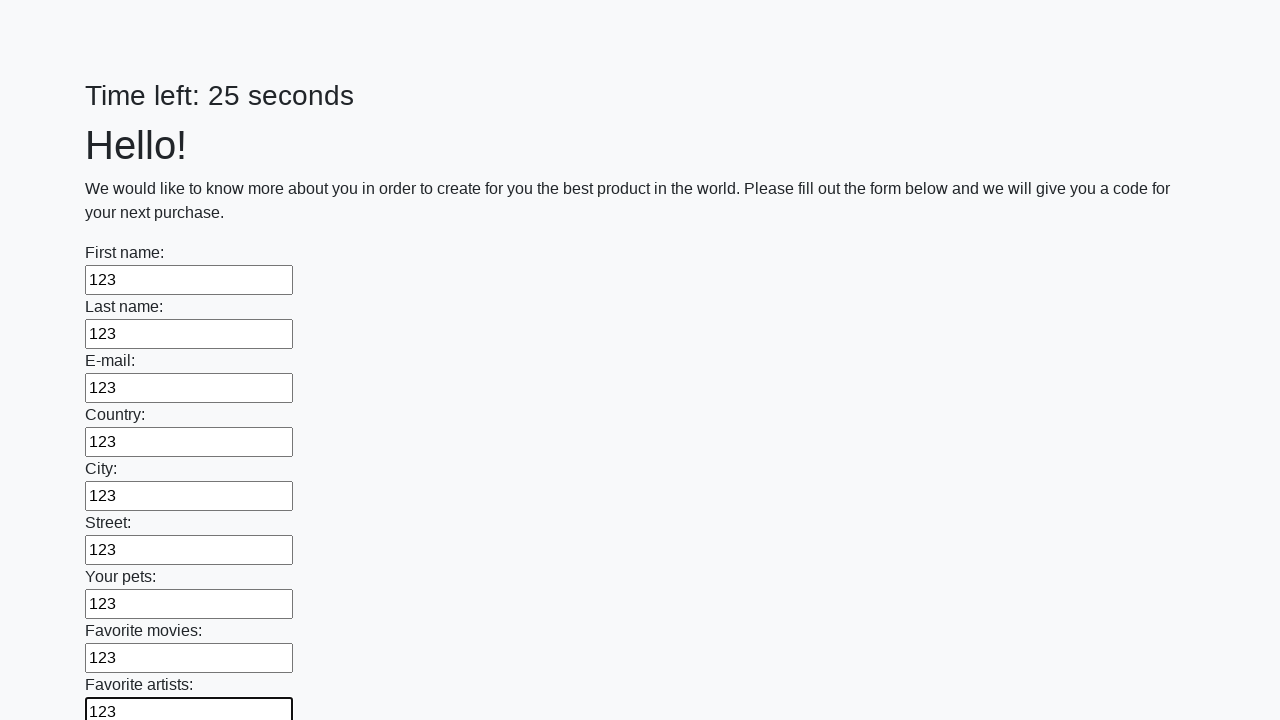

Filled text input field 10 of 100 with '123' on input[type='text'] >> nth=9
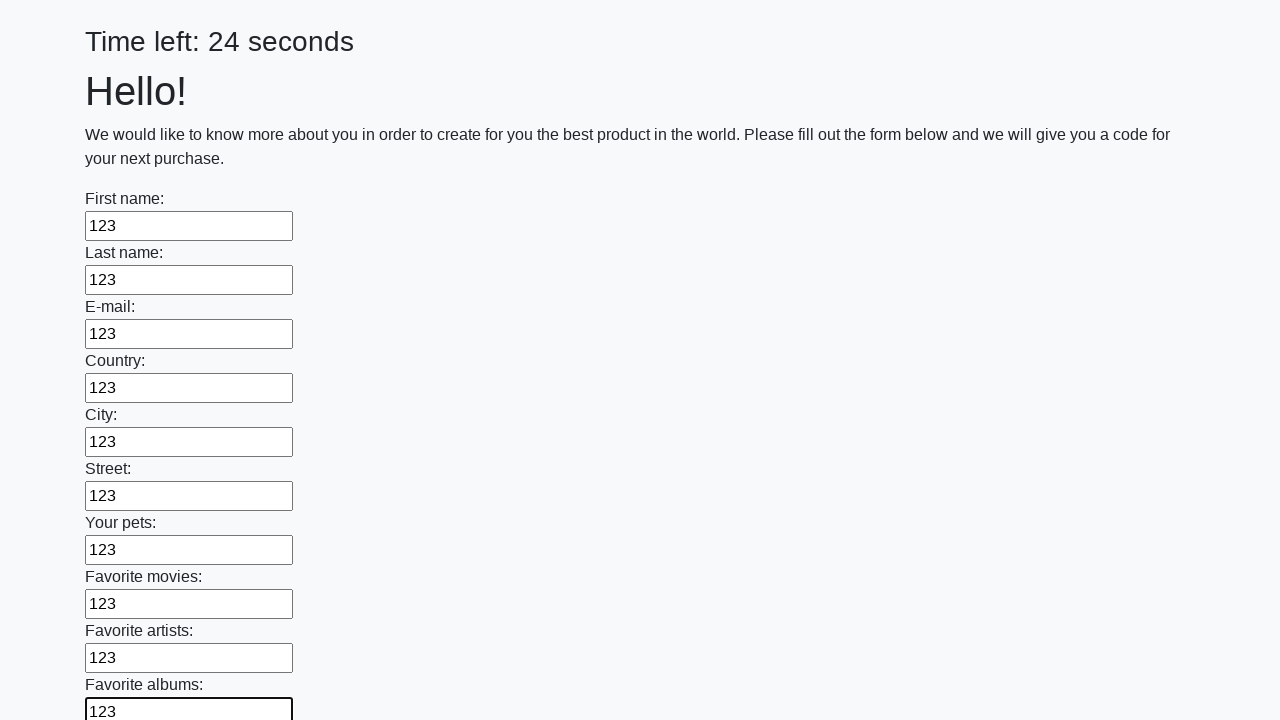

Filled text input field 11 of 100 with '123' on input[type='text'] >> nth=10
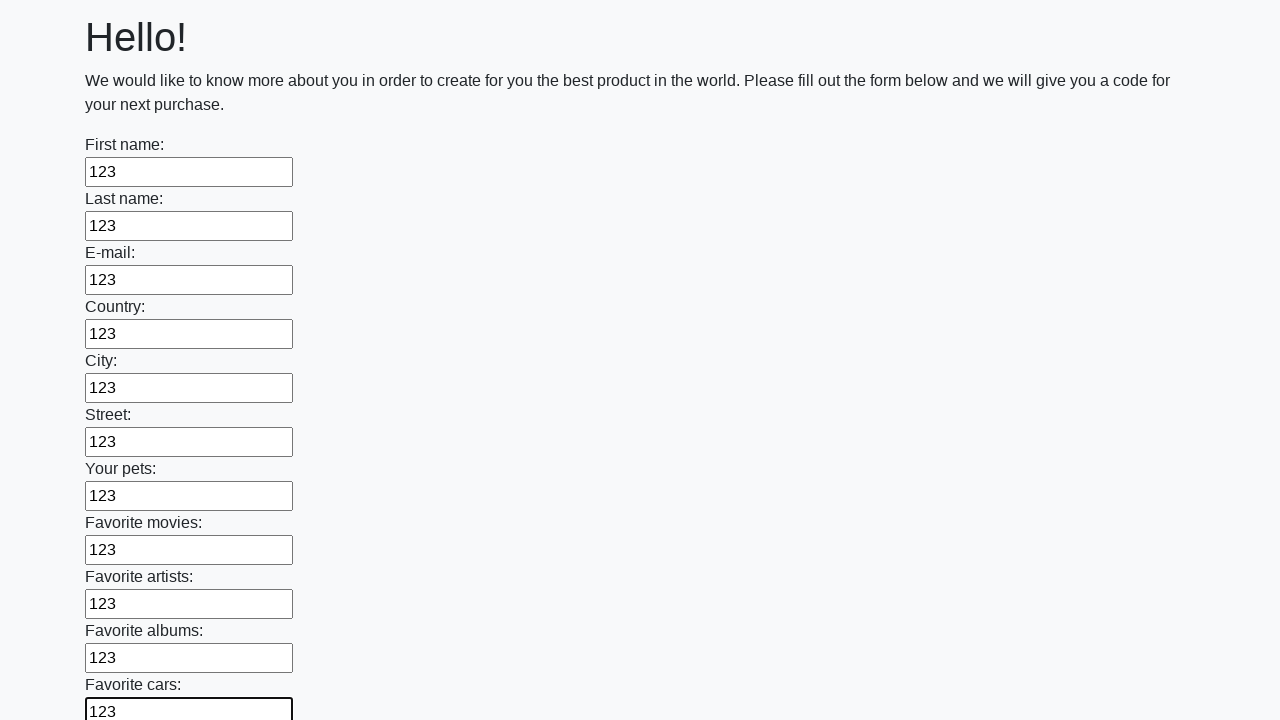

Filled text input field 12 of 100 with '123' on input[type='text'] >> nth=11
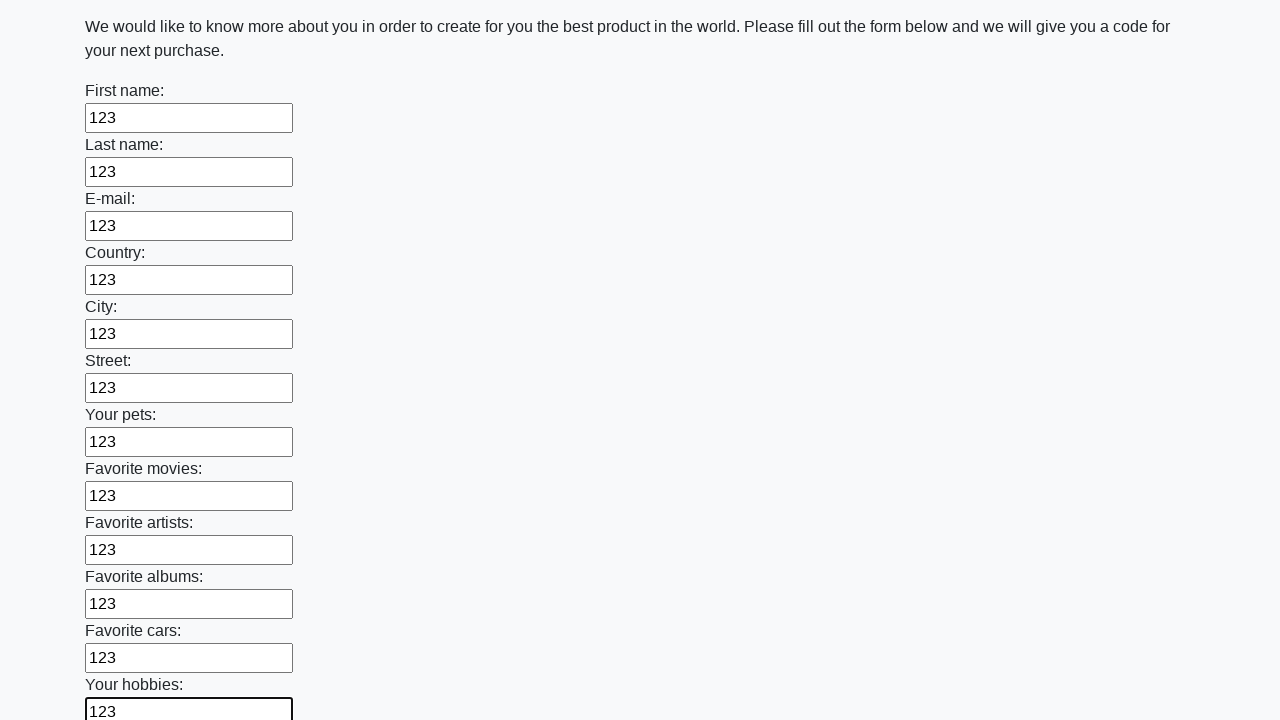

Filled text input field 13 of 100 with '123' on input[type='text'] >> nth=12
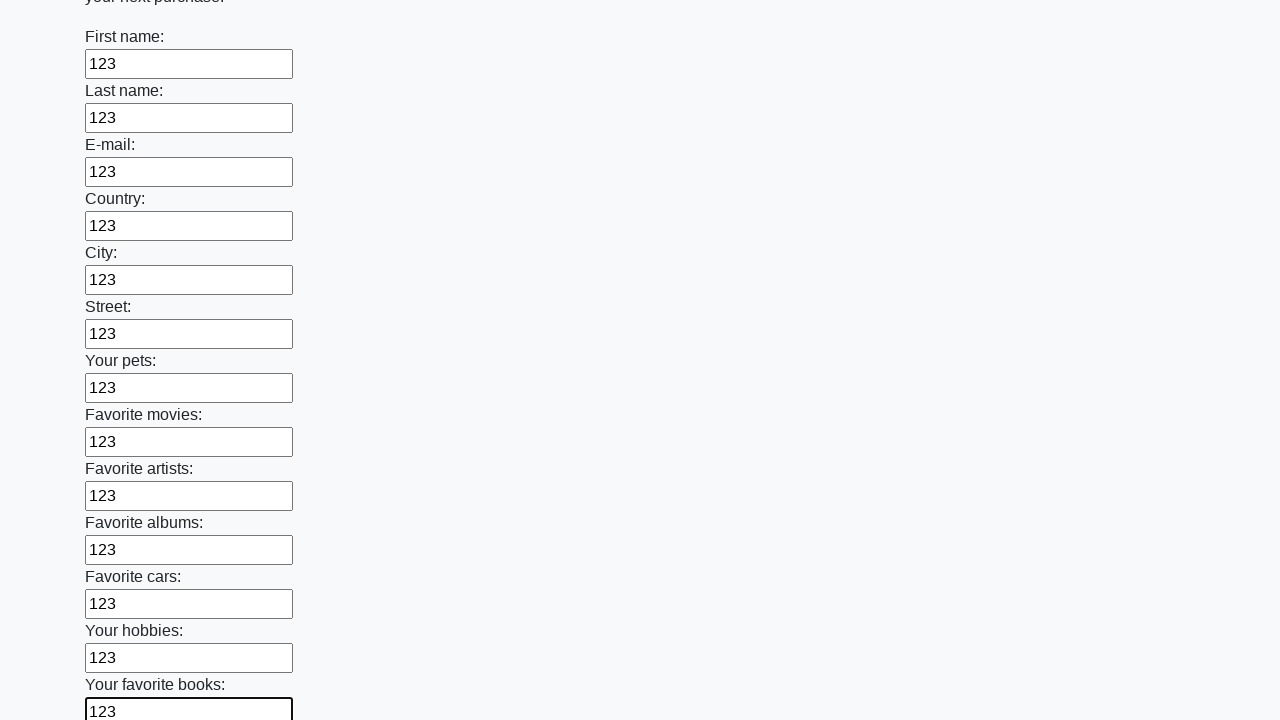

Filled text input field 14 of 100 with '123' on input[type='text'] >> nth=13
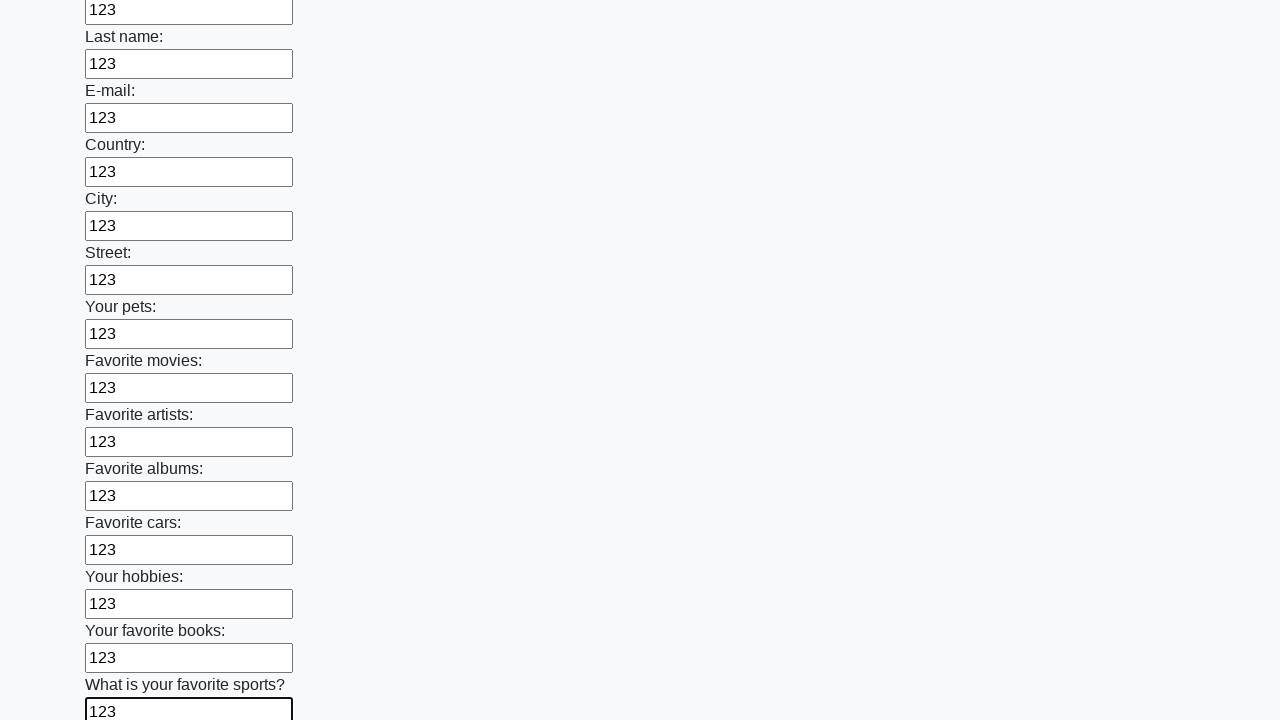

Filled text input field 15 of 100 with '123' on input[type='text'] >> nth=14
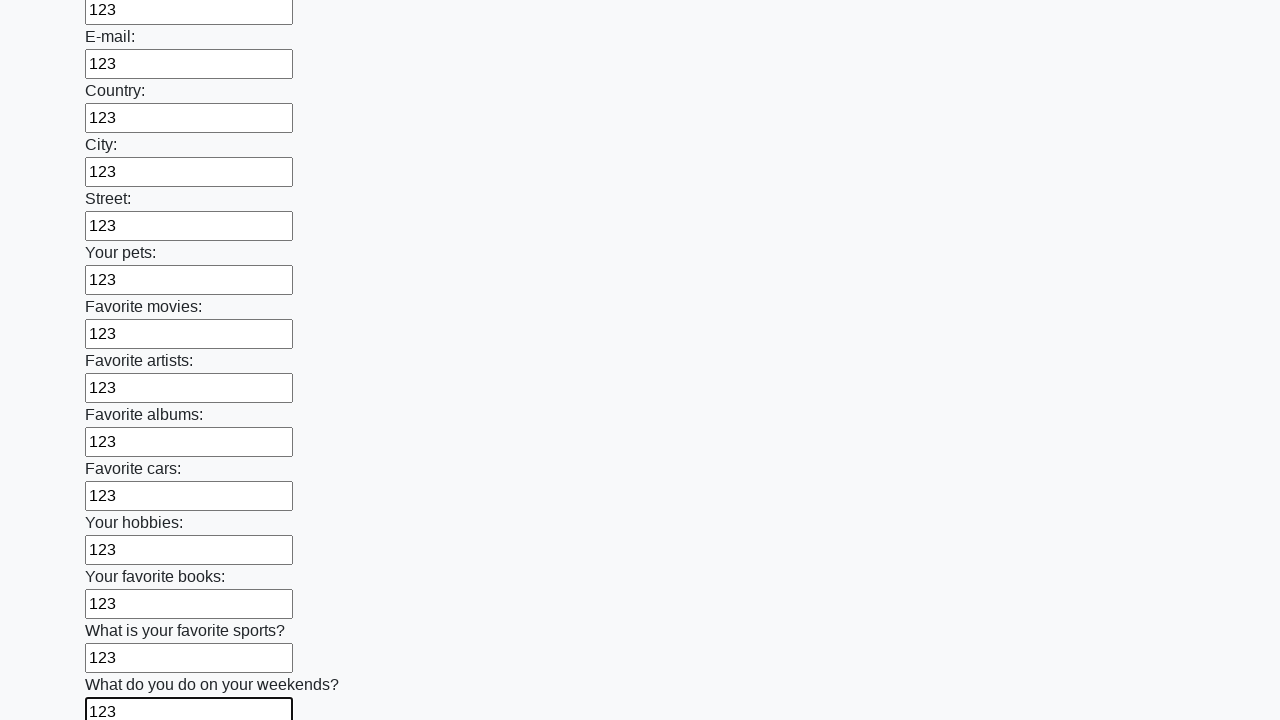

Filled text input field 16 of 100 with '123' on input[type='text'] >> nth=15
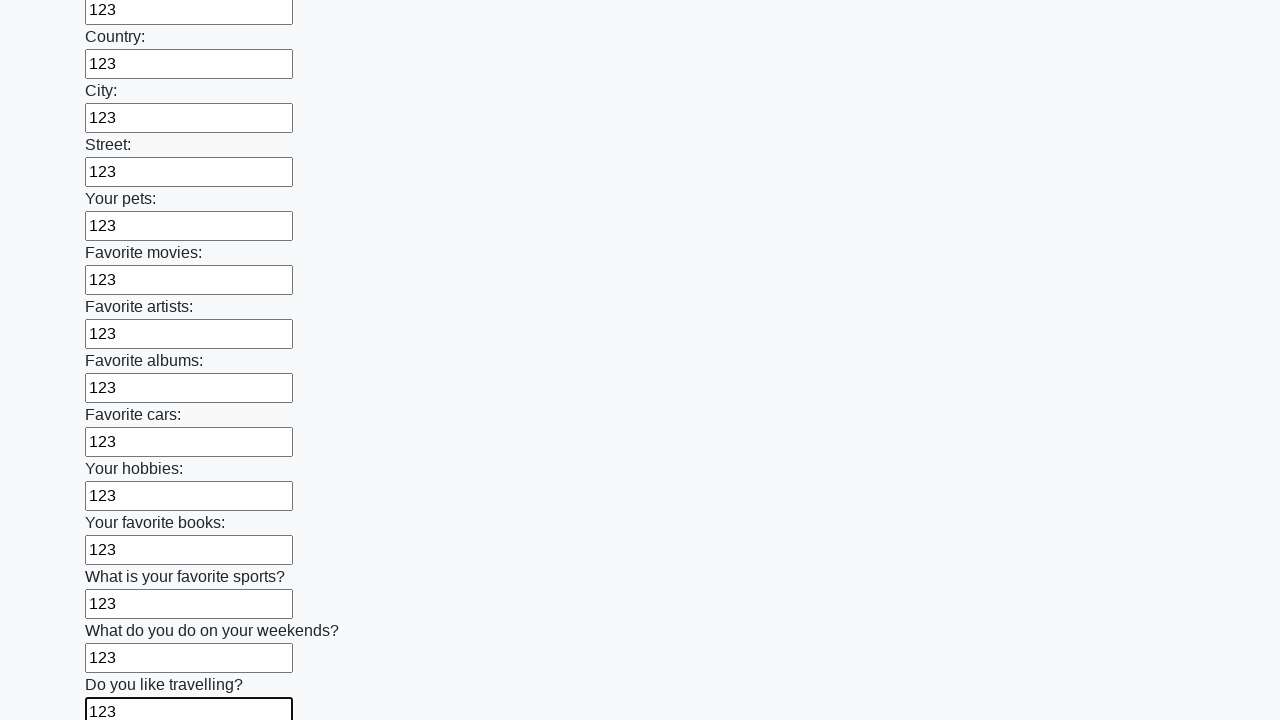

Filled text input field 17 of 100 with '123' on input[type='text'] >> nth=16
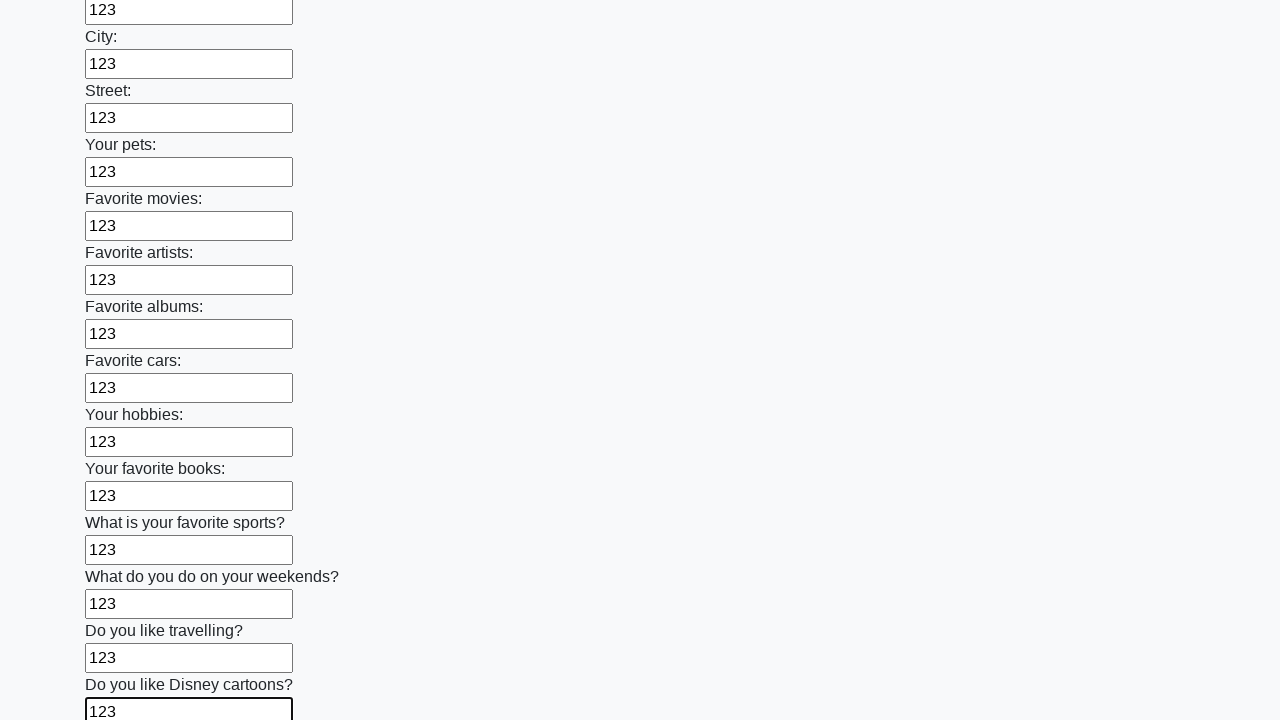

Filled text input field 18 of 100 with '123' on input[type='text'] >> nth=17
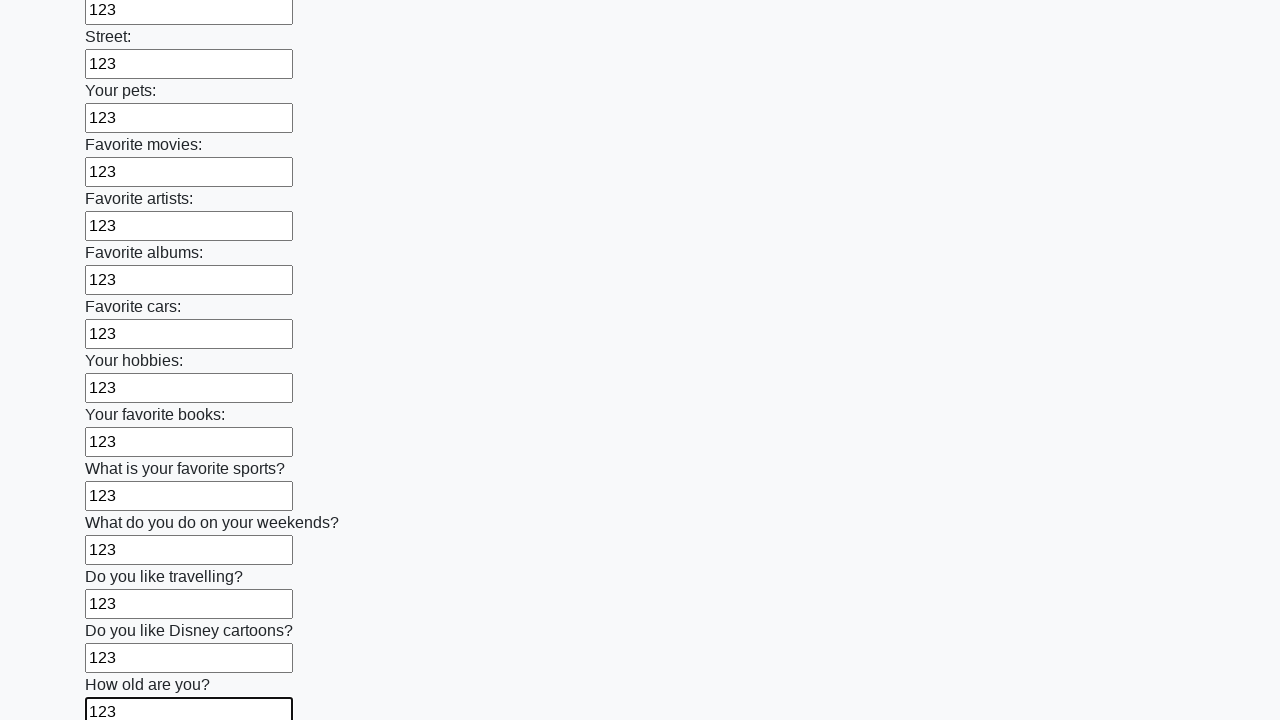

Filled text input field 19 of 100 with '123' on input[type='text'] >> nth=18
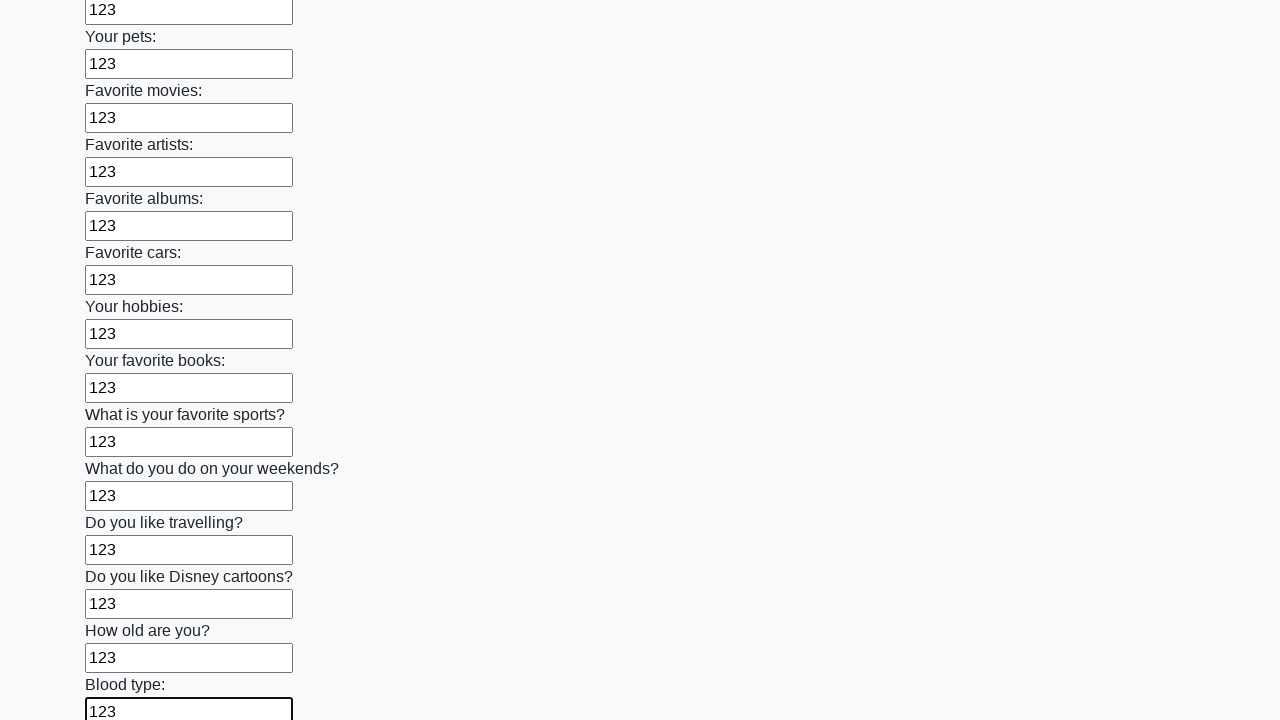

Filled text input field 20 of 100 with '123' on input[type='text'] >> nth=19
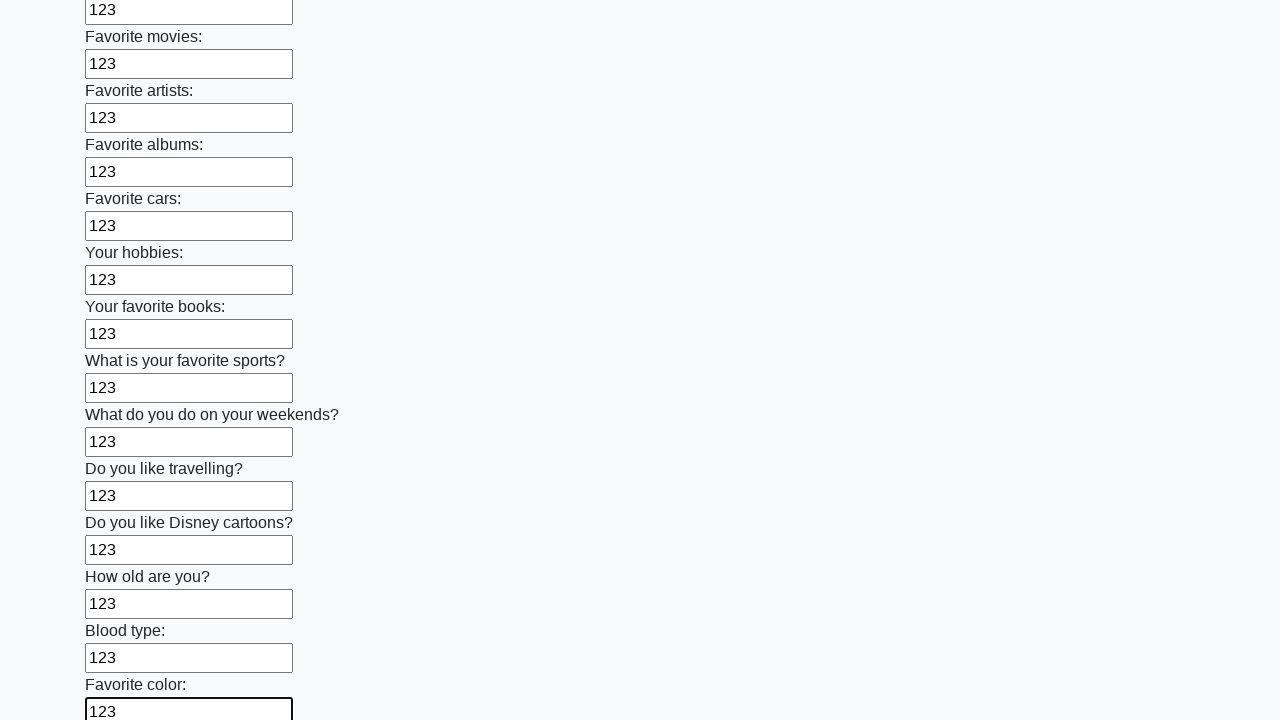

Filled text input field 21 of 100 with '123' on input[type='text'] >> nth=20
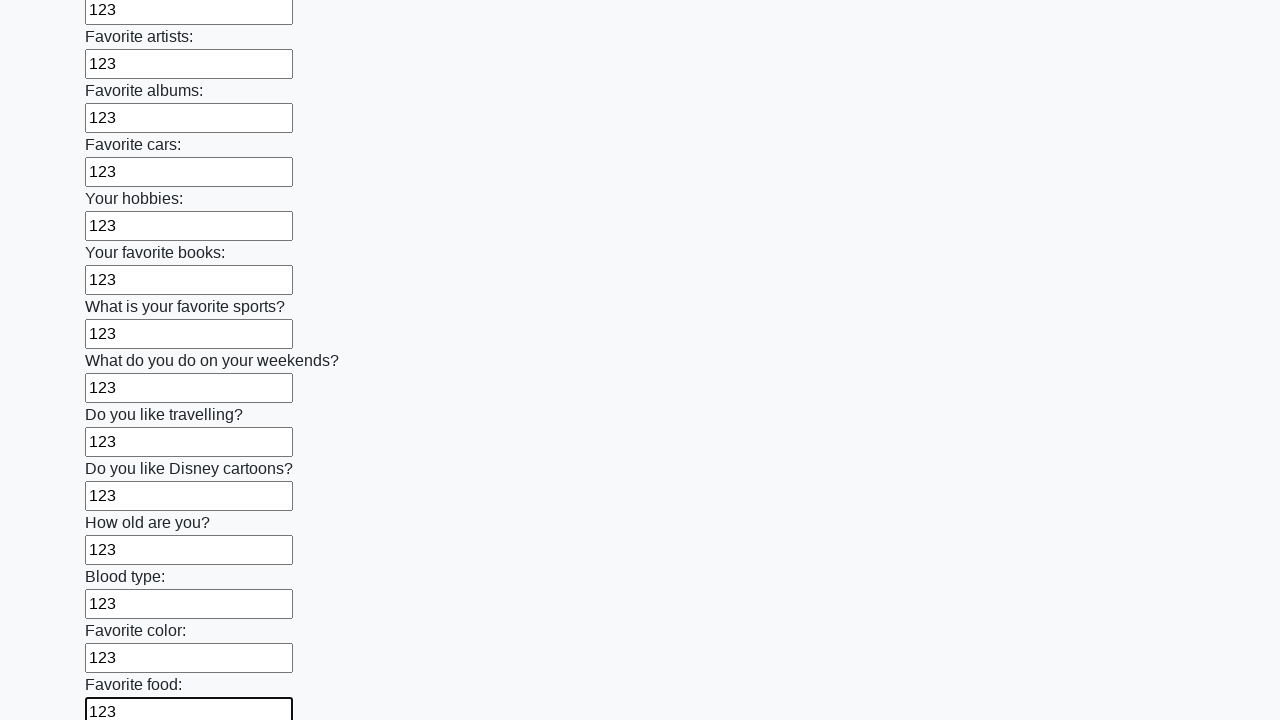

Filled text input field 22 of 100 with '123' on input[type='text'] >> nth=21
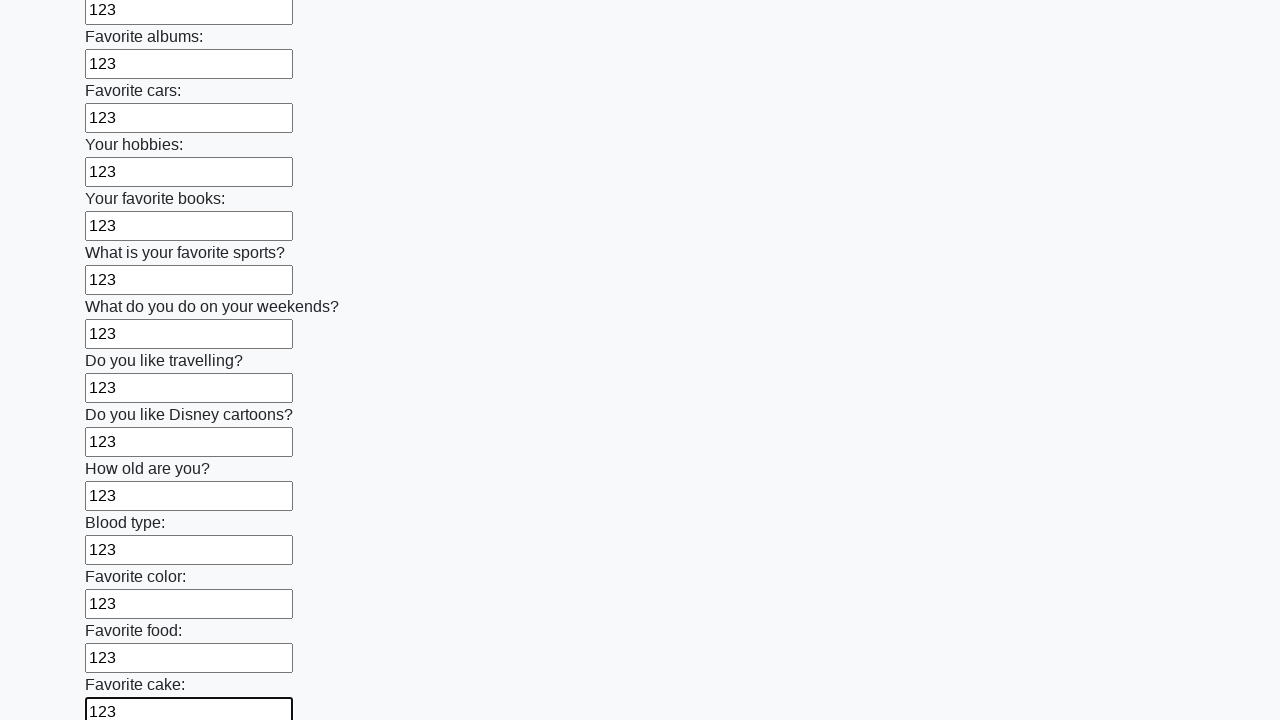

Filled text input field 23 of 100 with '123' on input[type='text'] >> nth=22
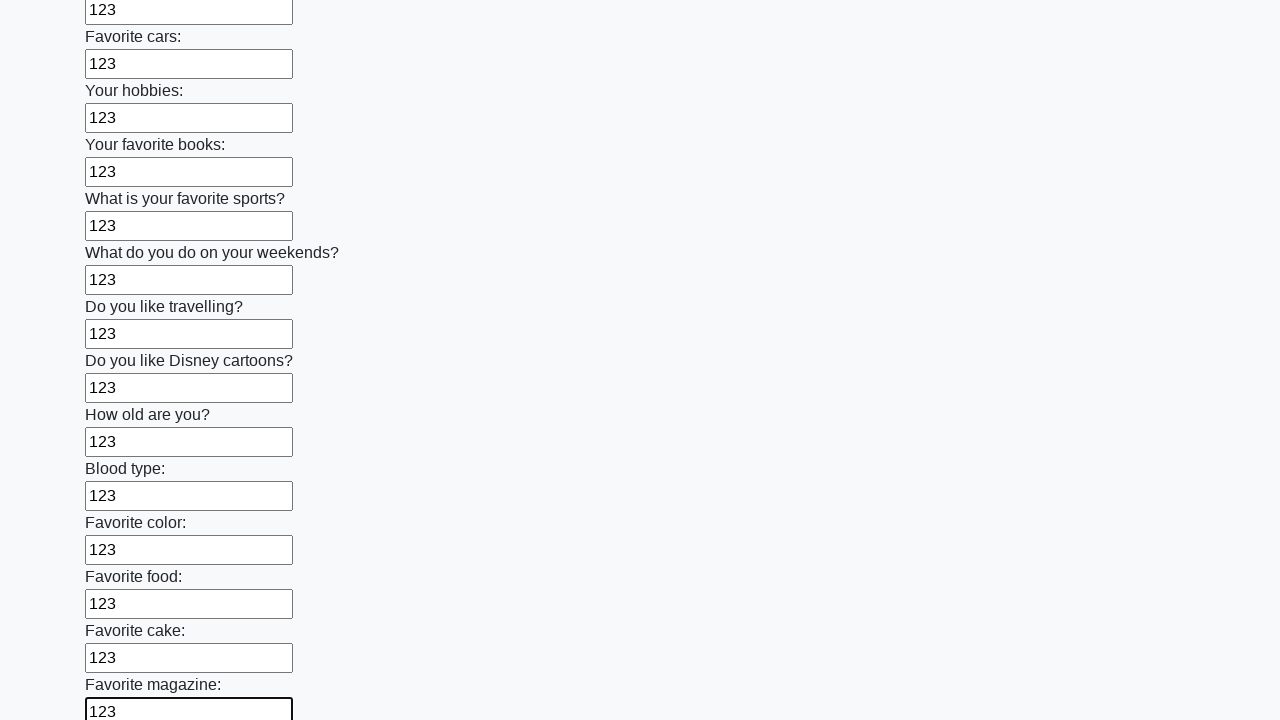

Filled text input field 24 of 100 with '123' on input[type='text'] >> nth=23
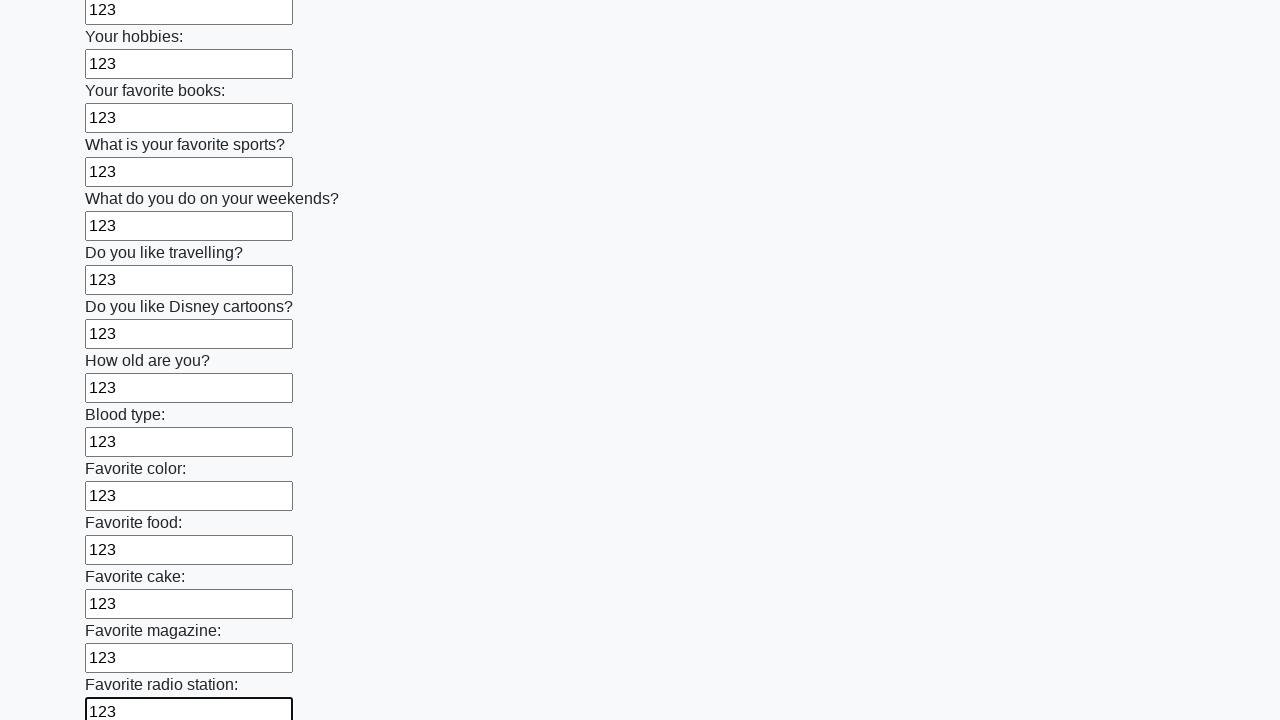

Filled text input field 25 of 100 with '123' on input[type='text'] >> nth=24
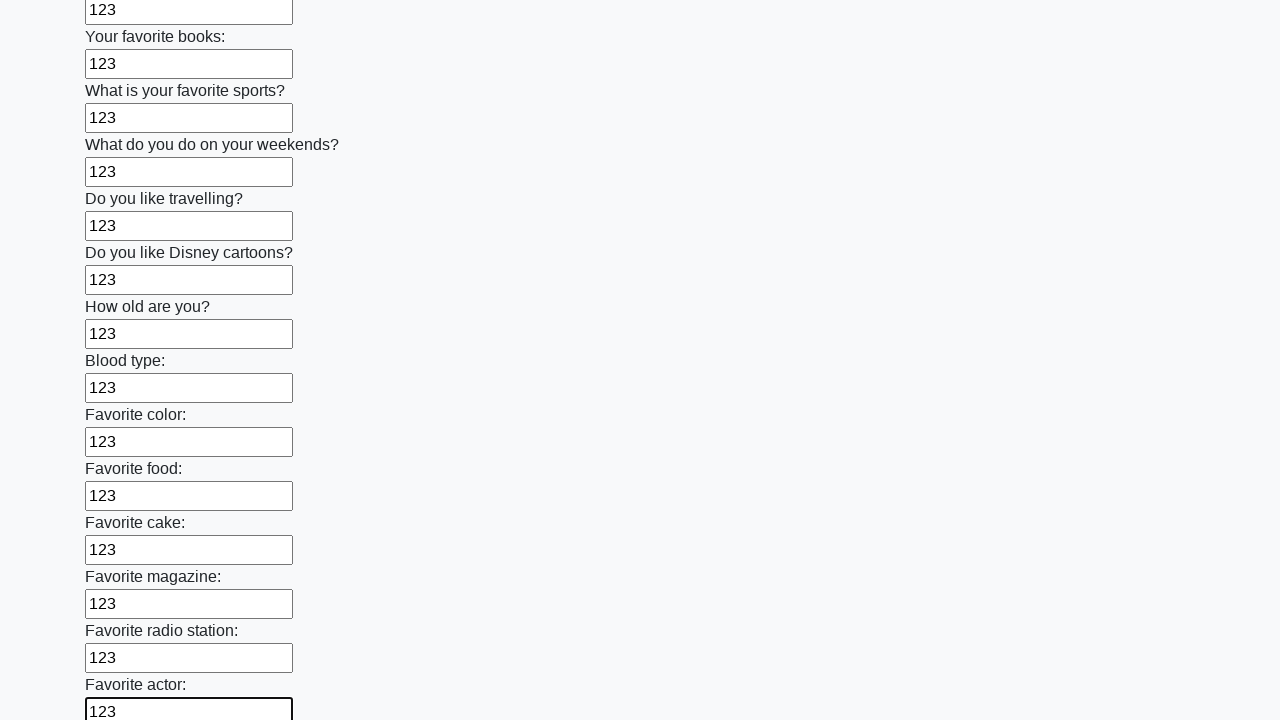

Filled text input field 26 of 100 with '123' on input[type='text'] >> nth=25
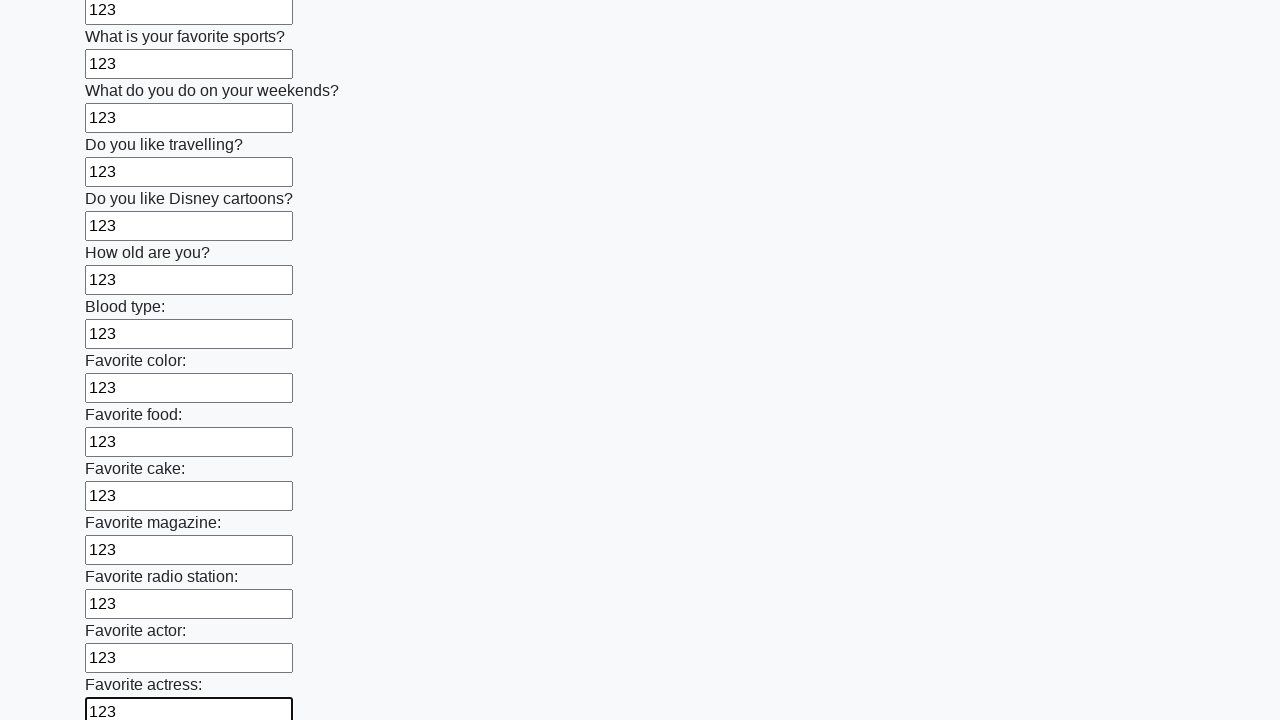

Filled text input field 27 of 100 with '123' on input[type='text'] >> nth=26
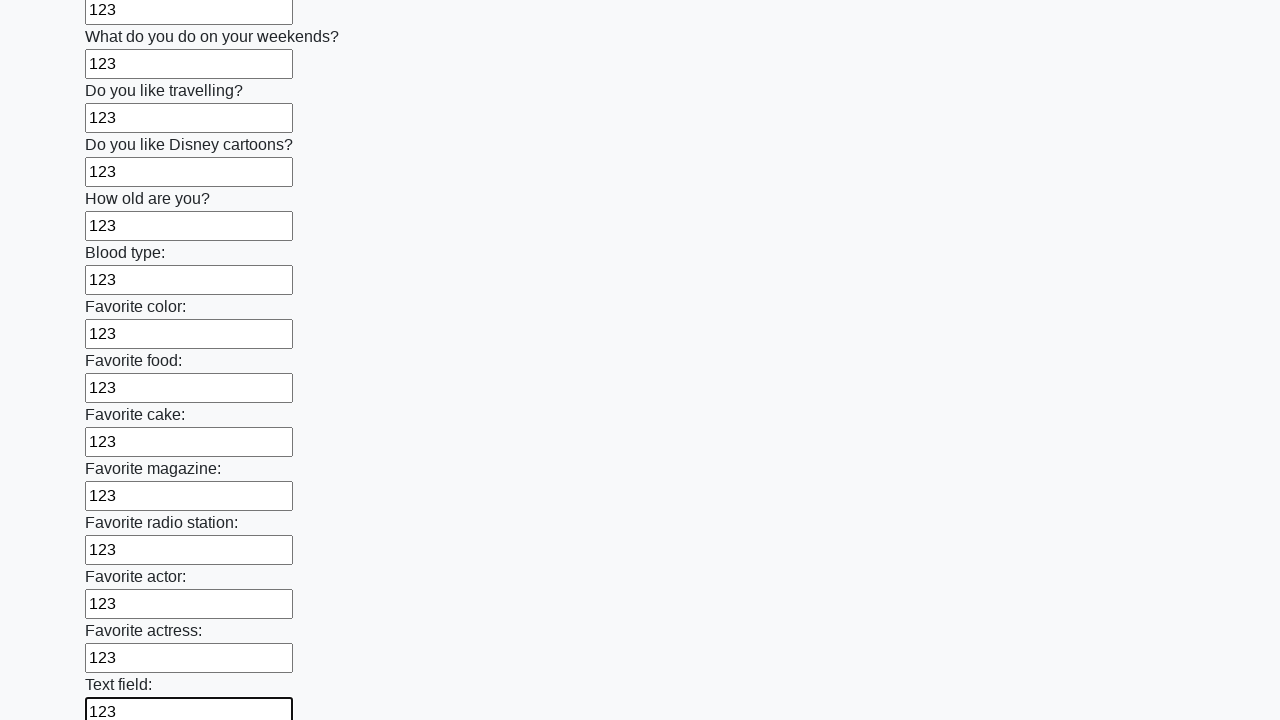

Filled text input field 28 of 100 with '123' on input[type='text'] >> nth=27
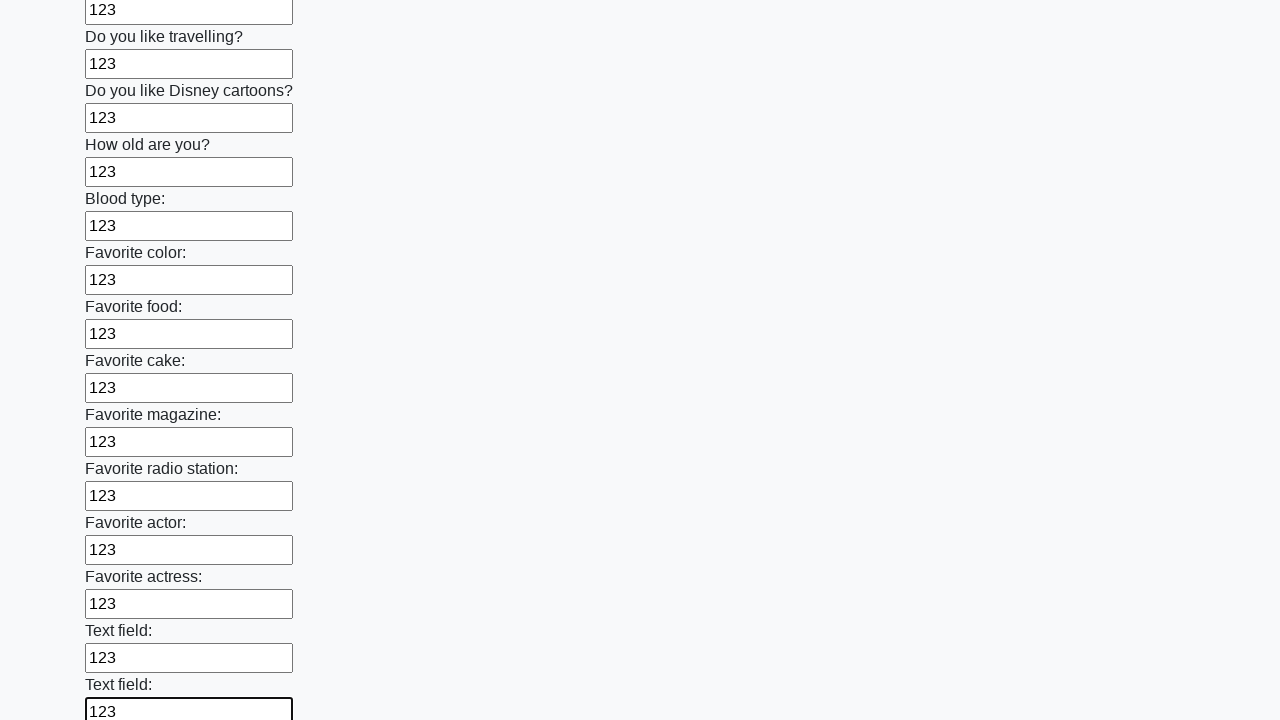

Filled text input field 29 of 100 with '123' on input[type='text'] >> nth=28
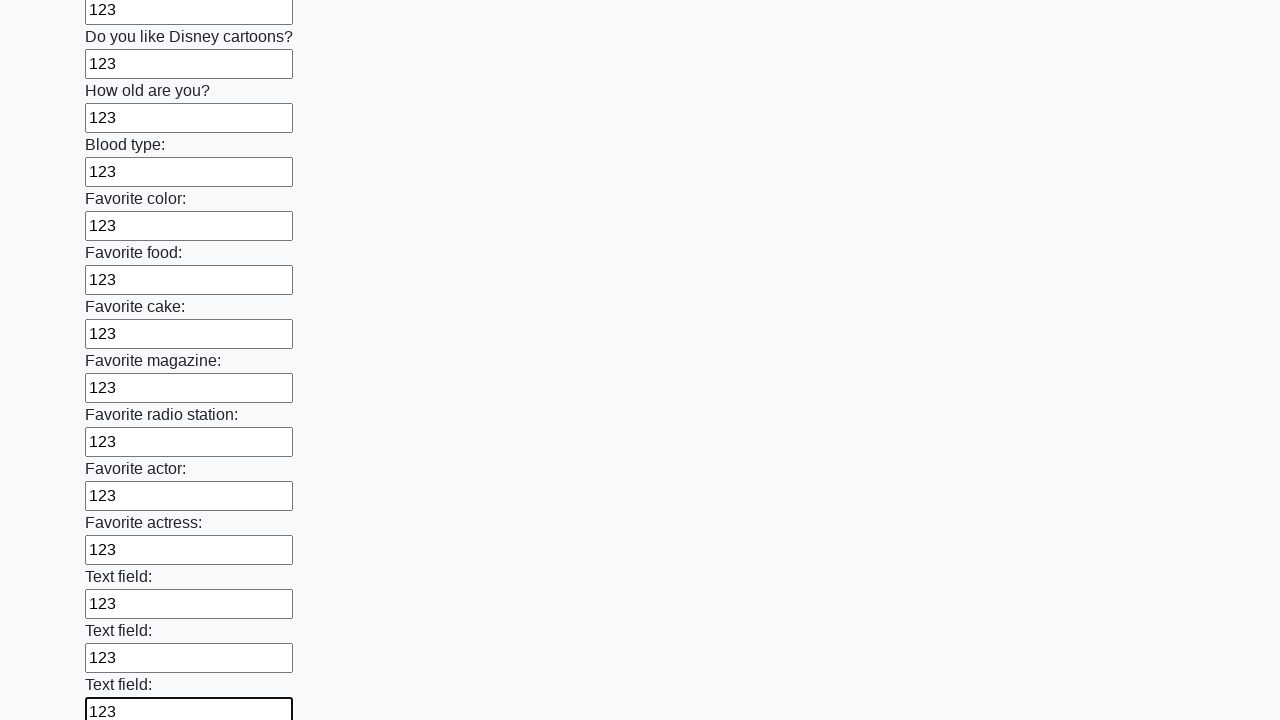

Filled text input field 30 of 100 with '123' on input[type='text'] >> nth=29
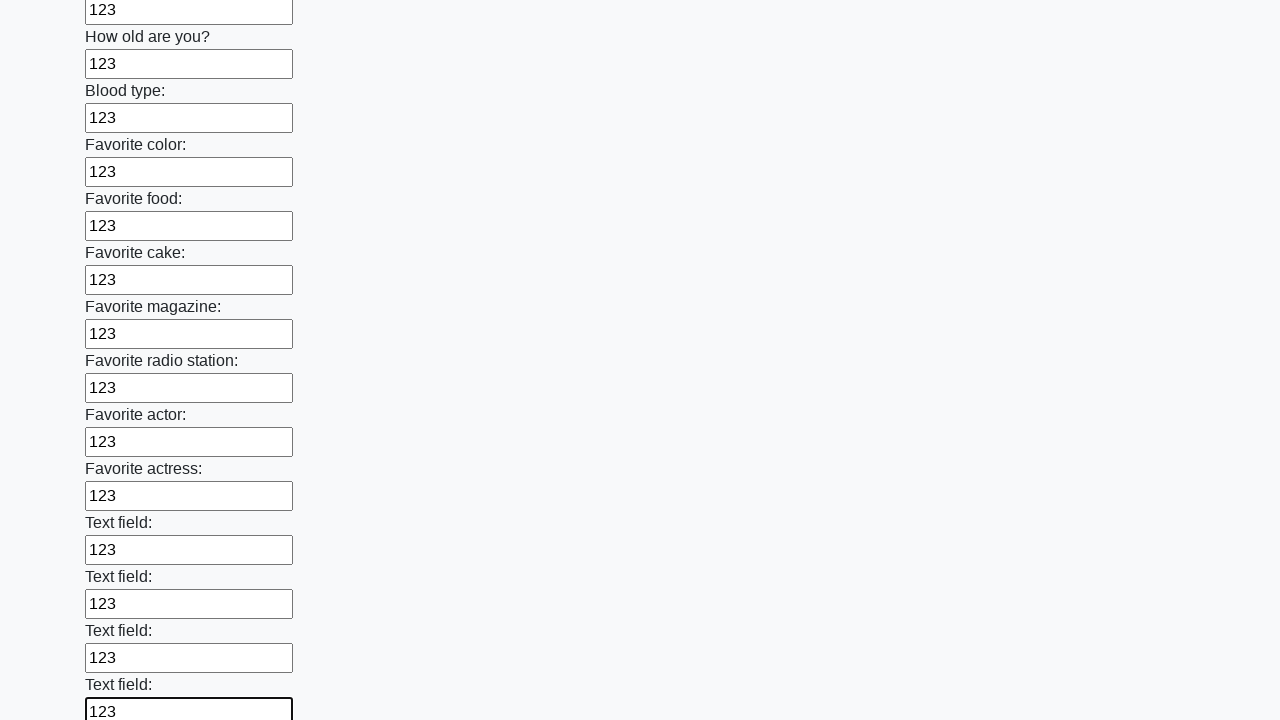

Filled text input field 31 of 100 with '123' on input[type='text'] >> nth=30
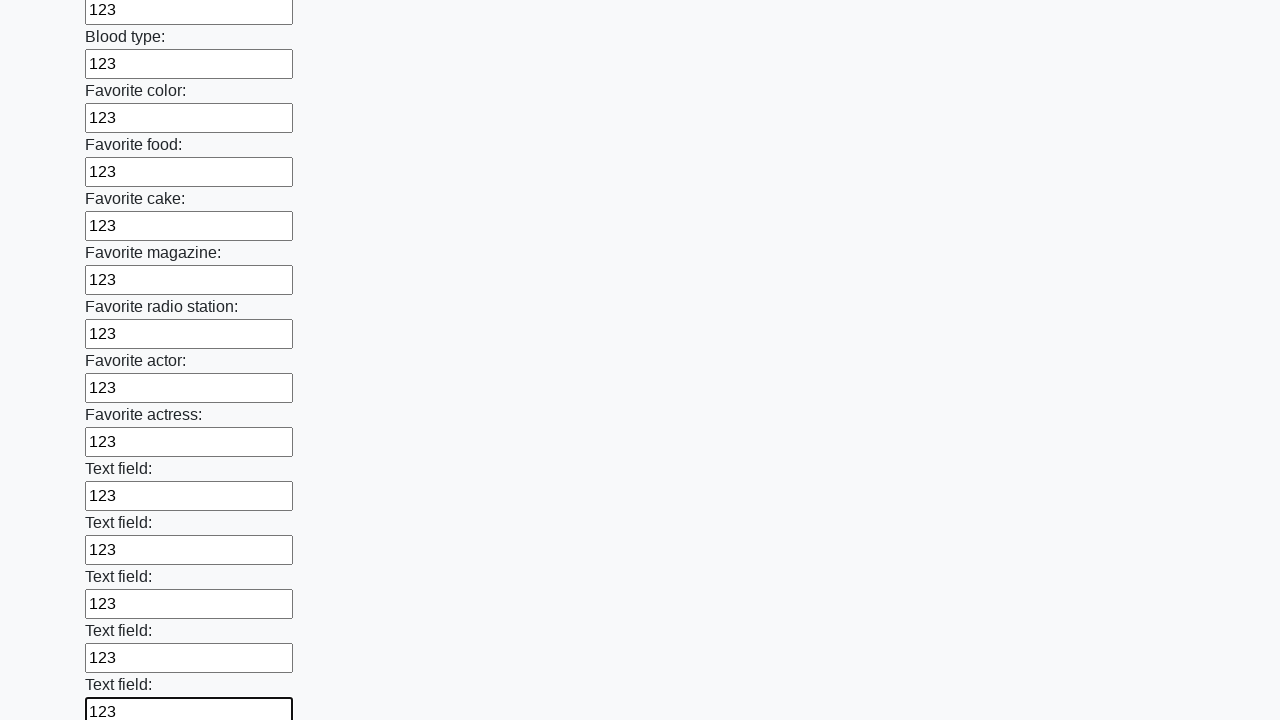

Filled text input field 32 of 100 with '123' on input[type='text'] >> nth=31
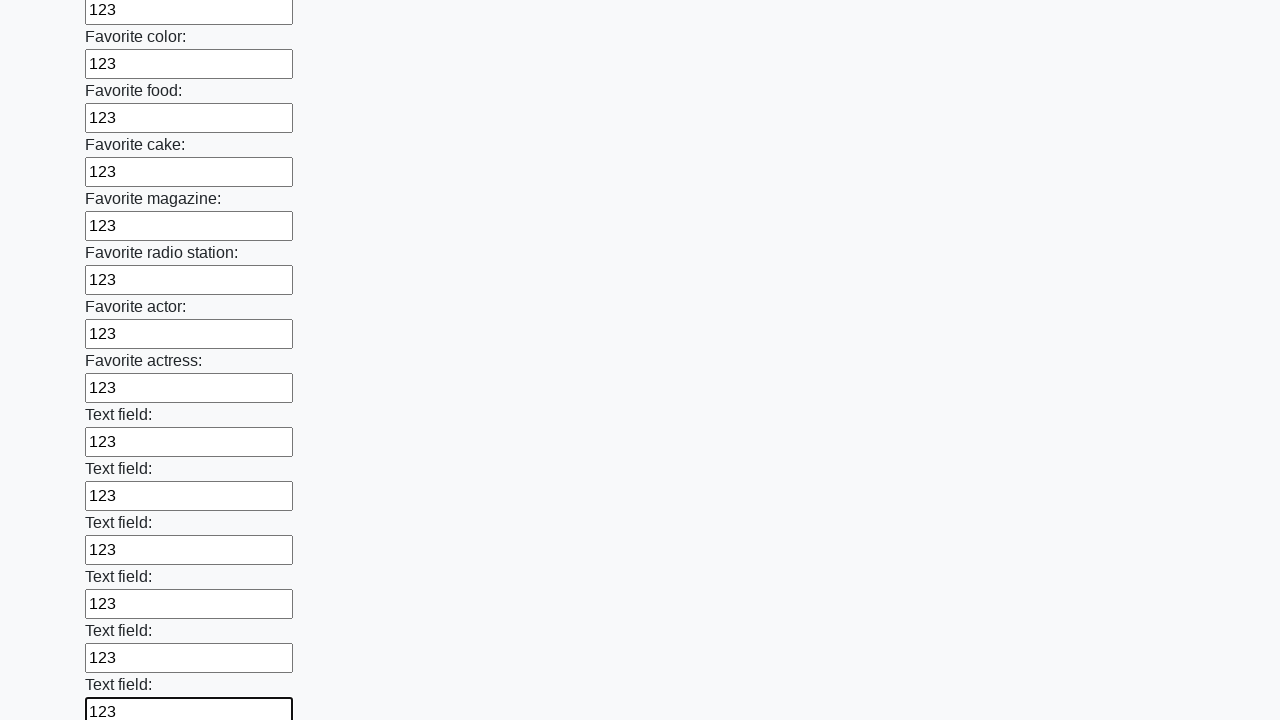

Filled text input field 33 of 100 with '123' on input[type='text'] >> nth=32
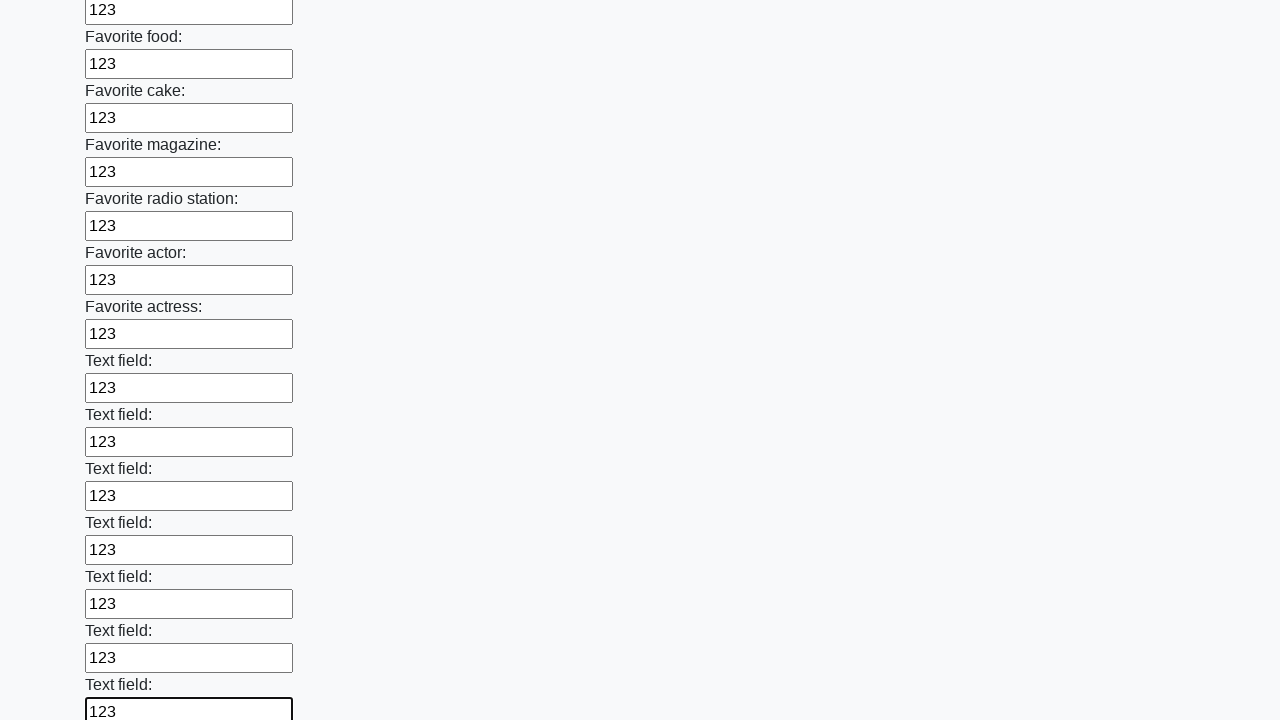

Filled text input field 34 of 100 with '123' on input[type='text'] >> nth=33
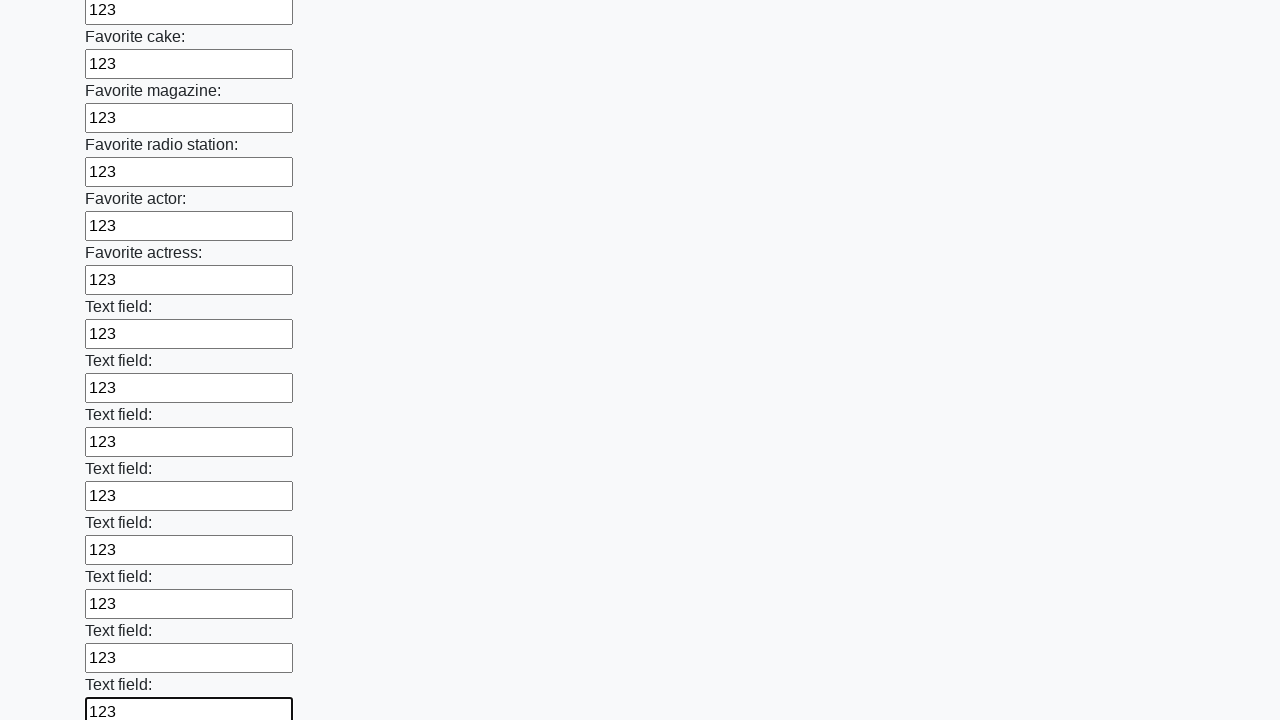

Filled text input field 35 of 100 with '123' on input[type='text'] >> nth=34
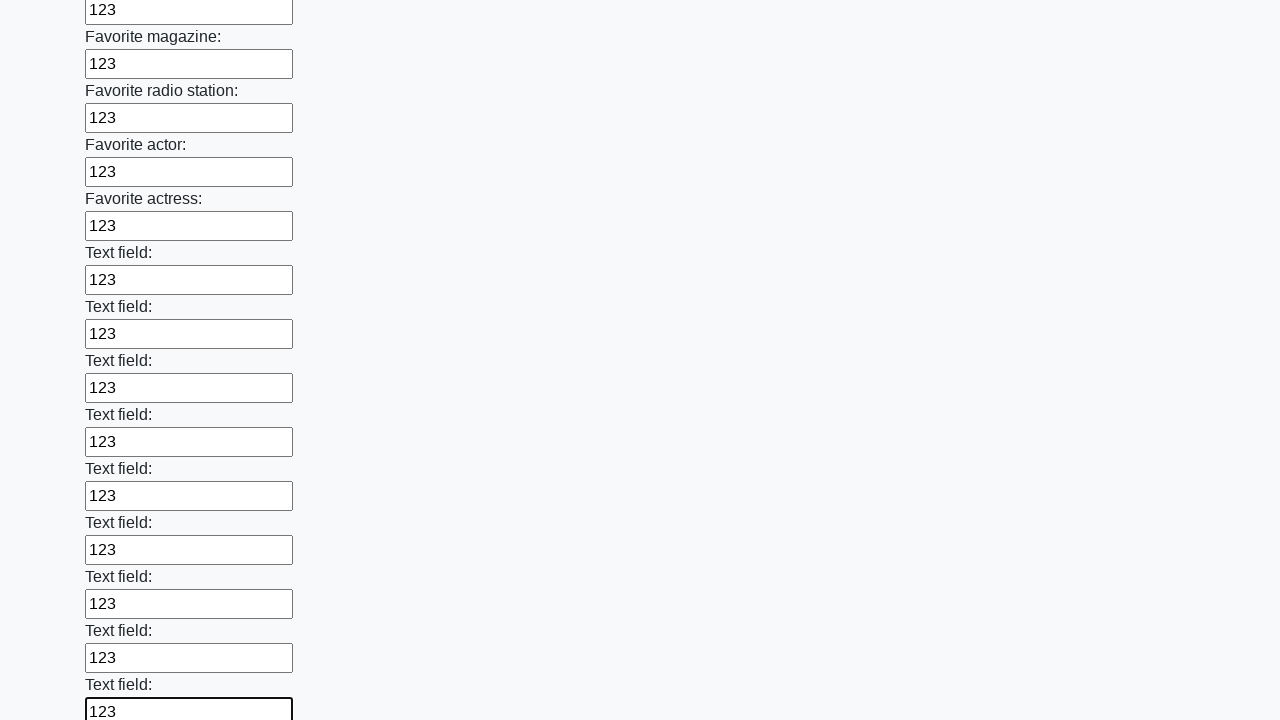

Filled text input field 36 of 100 with '123' on input[type='text'] >> nth=35
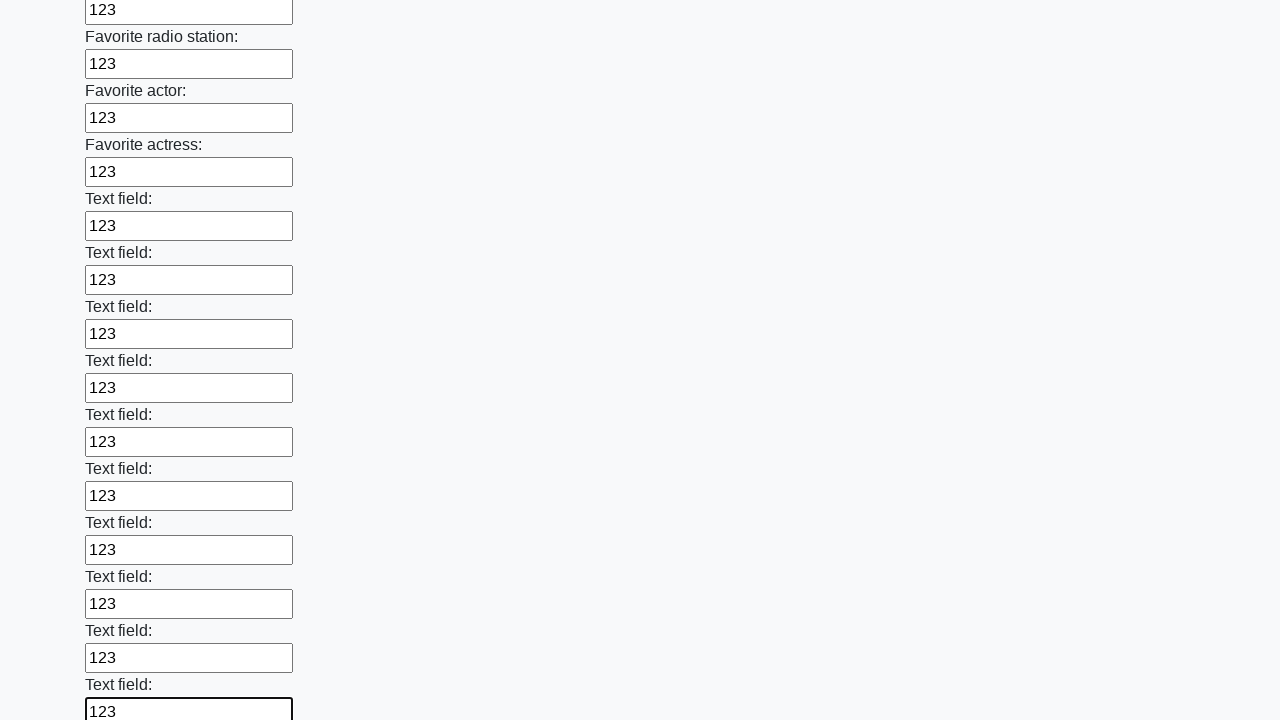

Filled text input field 37 of 100 with '123' on input[type='text'] >> nth=36
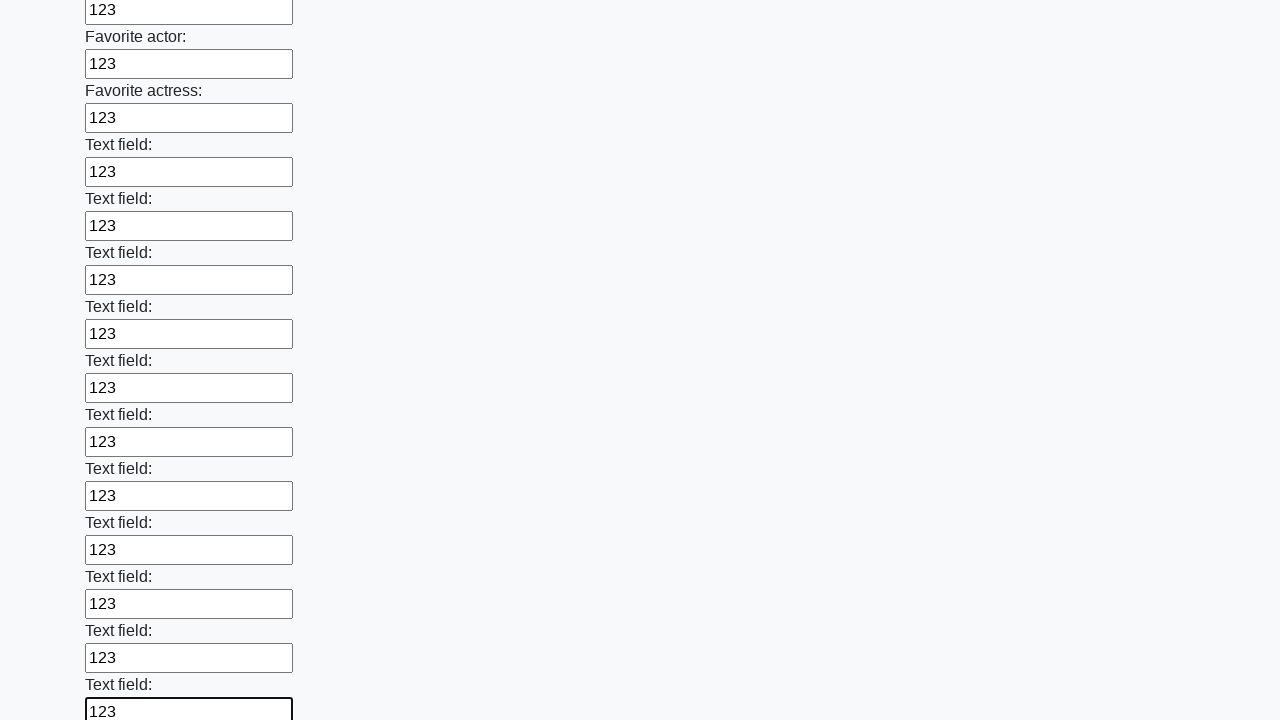

Filled text input field 38 of 100 with '123' on input[type='text'] >> nth=37
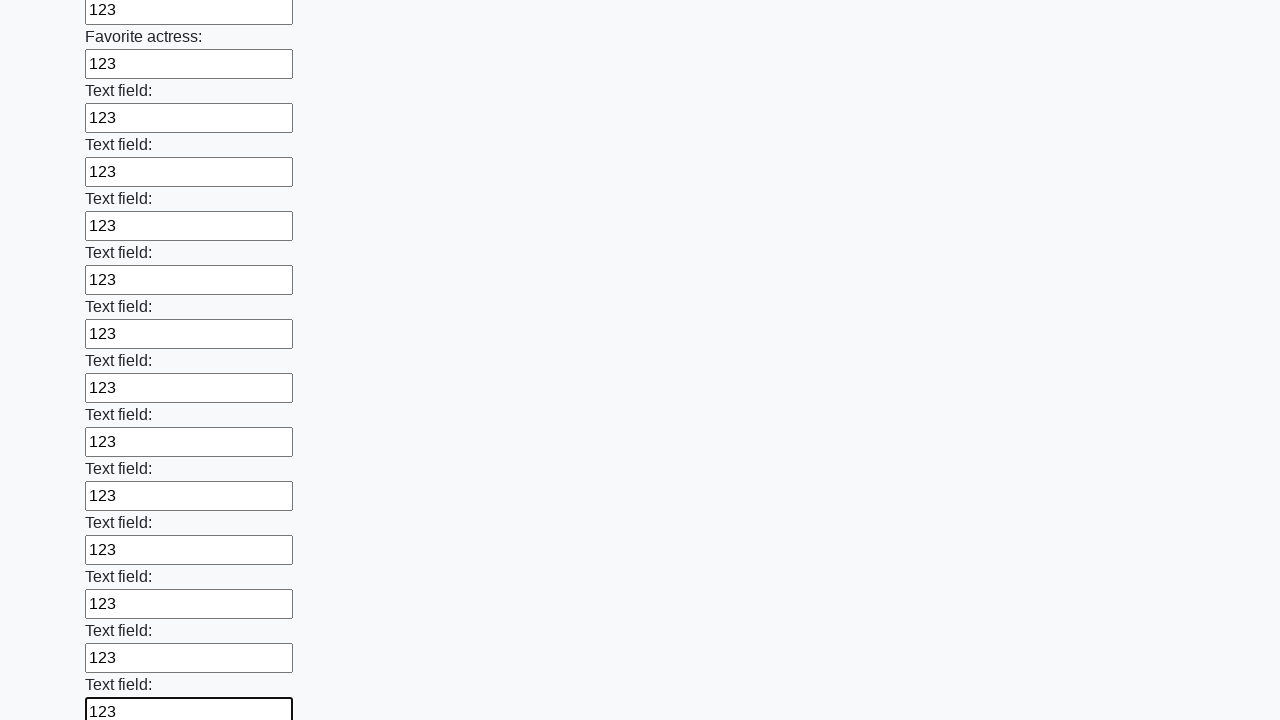

Filled text input field 39 of 100 with '123' on input[type='text'] >> nth=38
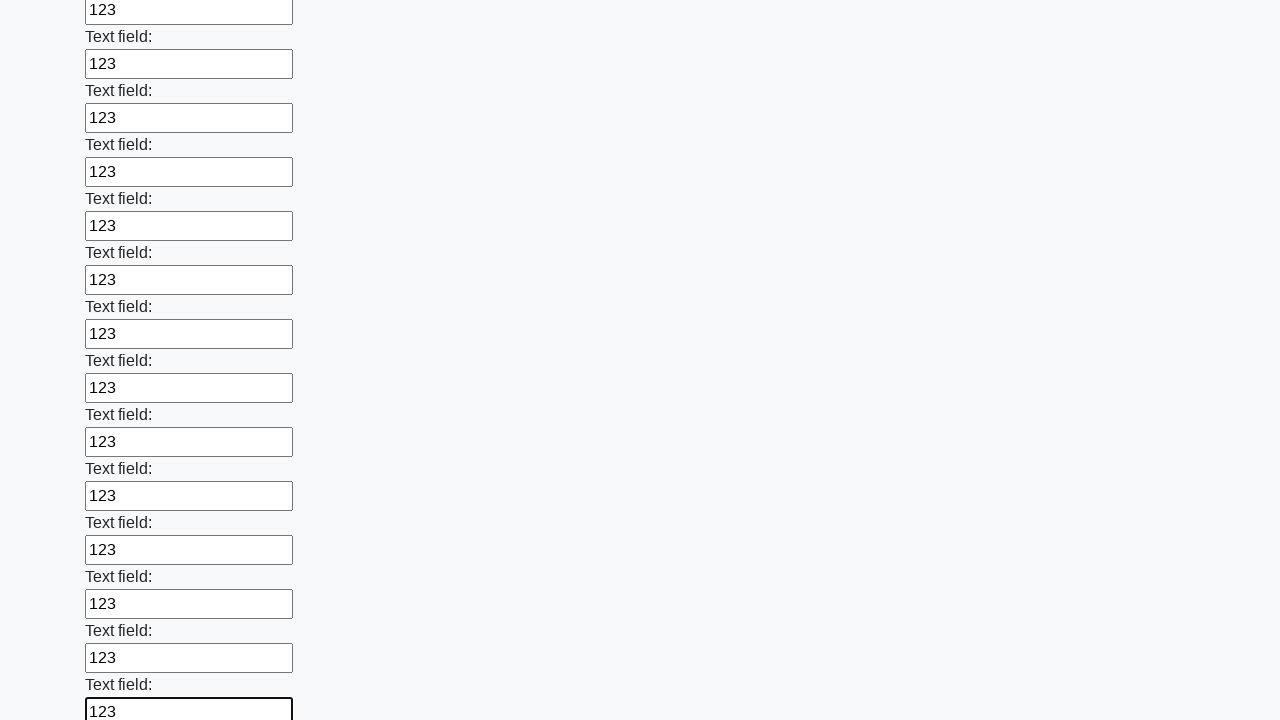

Filled text input field 40 of 100 with '123' on input[type='text'] >> nth=39
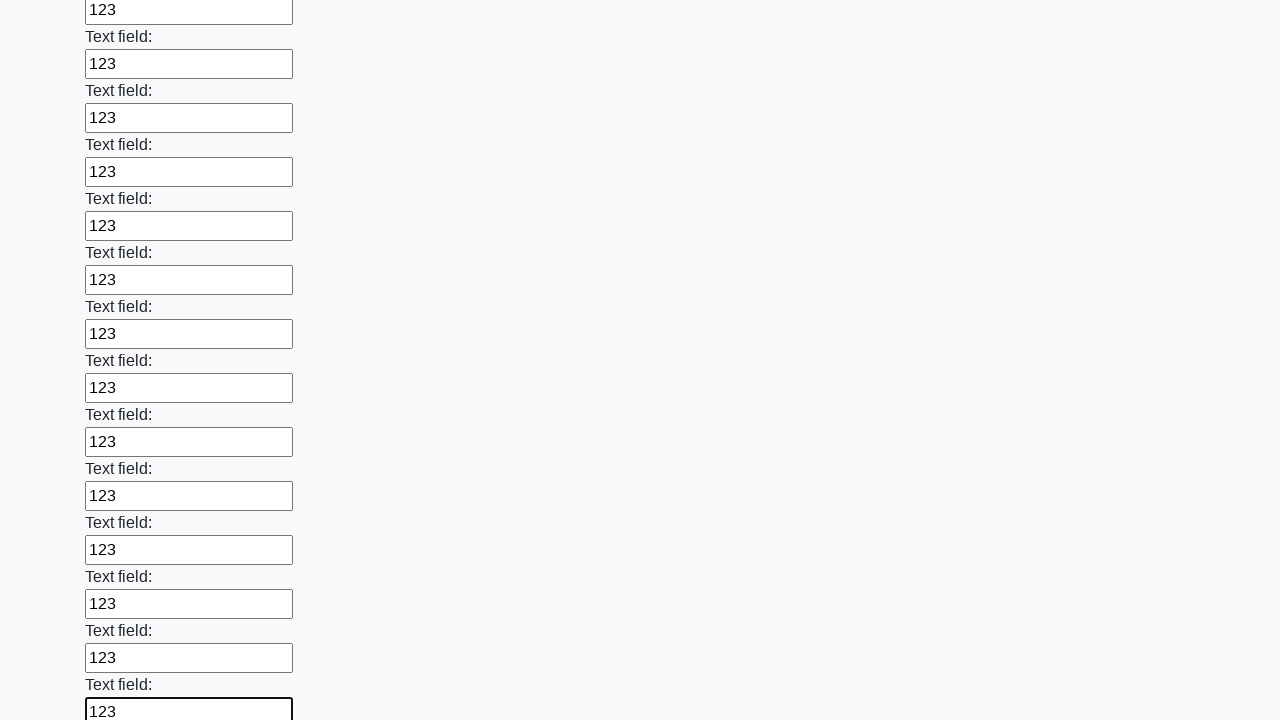

Filled text input field 41 of 100 with '123' on input[type='text'] >> nth=40
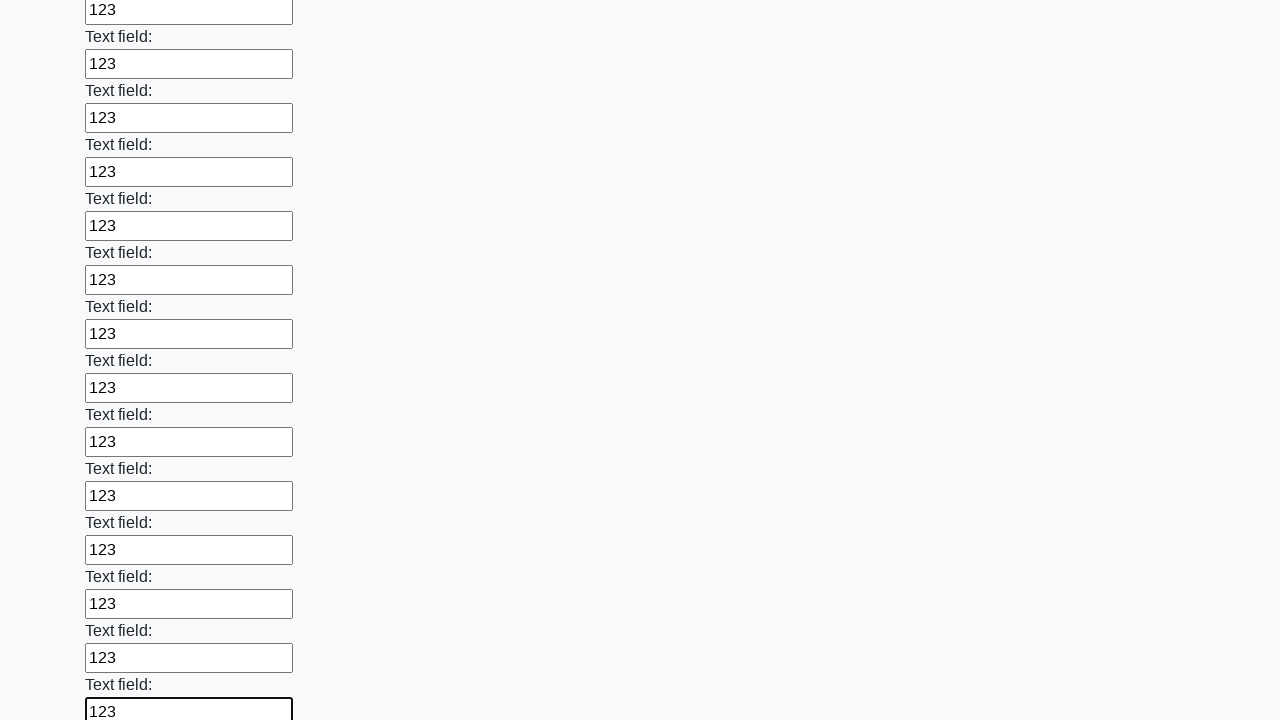

Filled text input field 42 of 100 with '123' on input[type='text'] >> nth=41
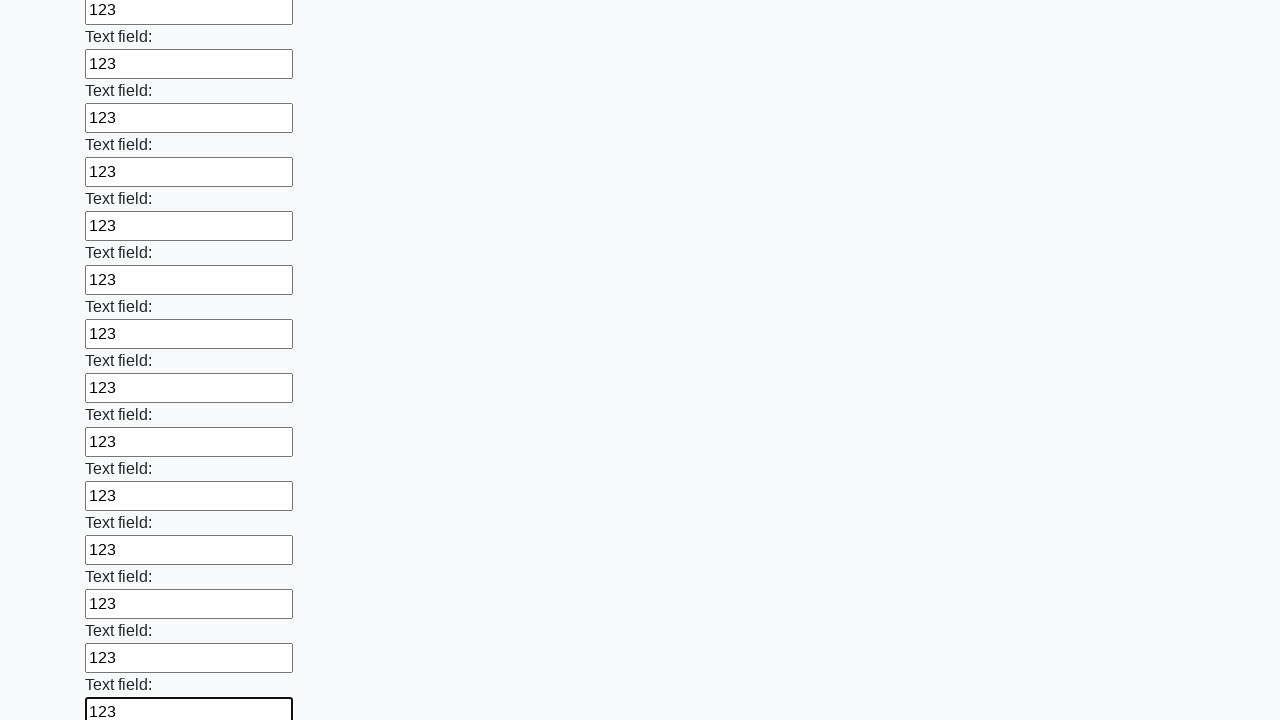

Filled text input field 43 of 100 with '123' on input[type='text'] >> nth=42
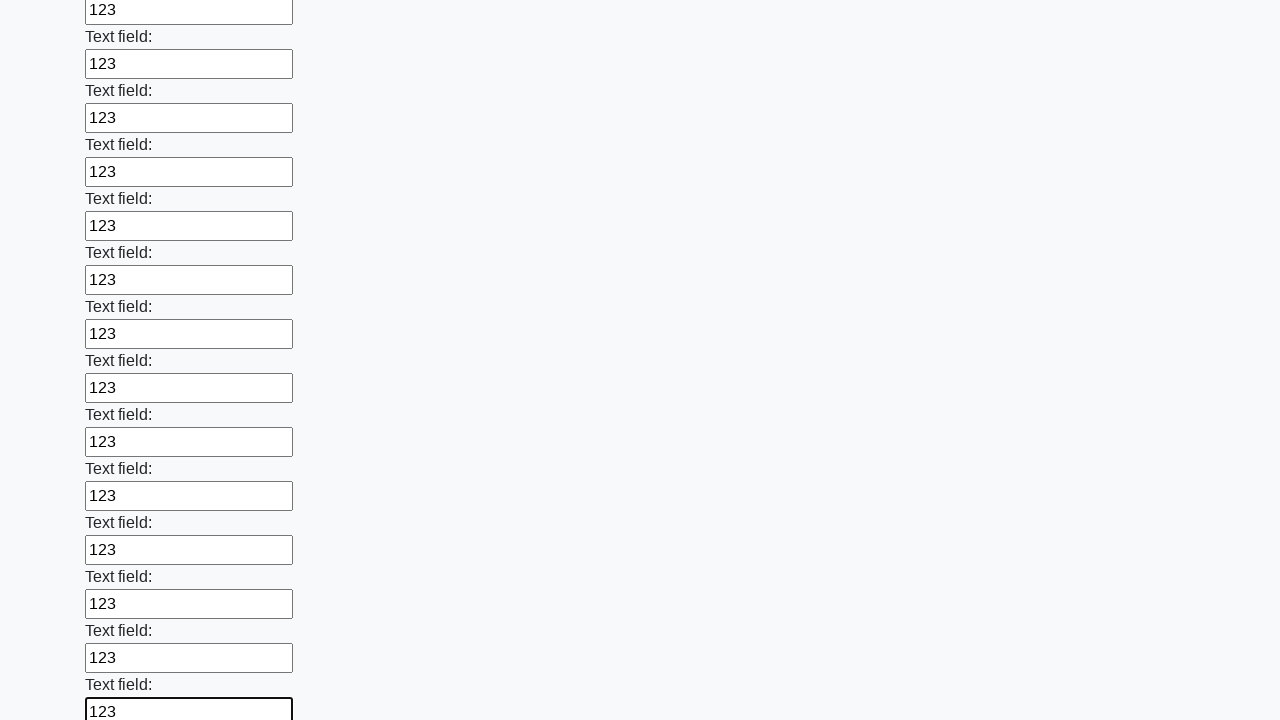

Filled text input field 44 of 100 with '123' on input[type='text'] >> nth=43
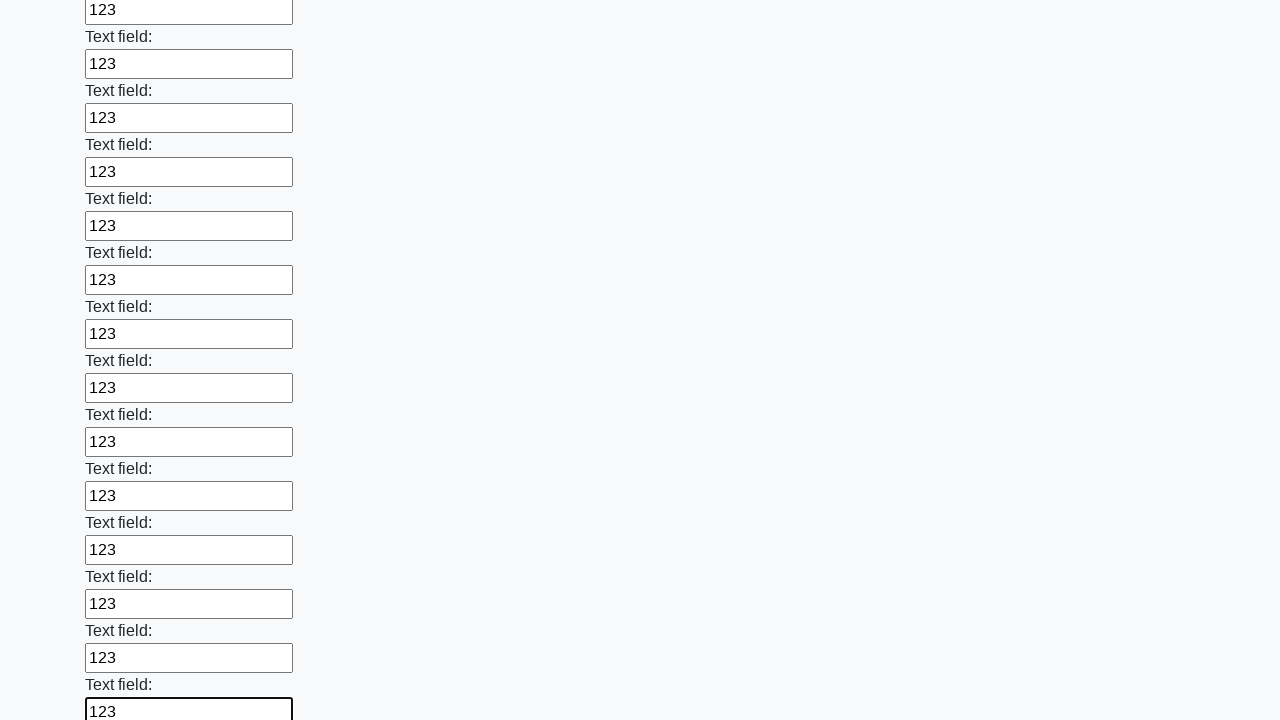

Filled text input field 45 of 100 with '123' on input[type='text'] >> nth=44
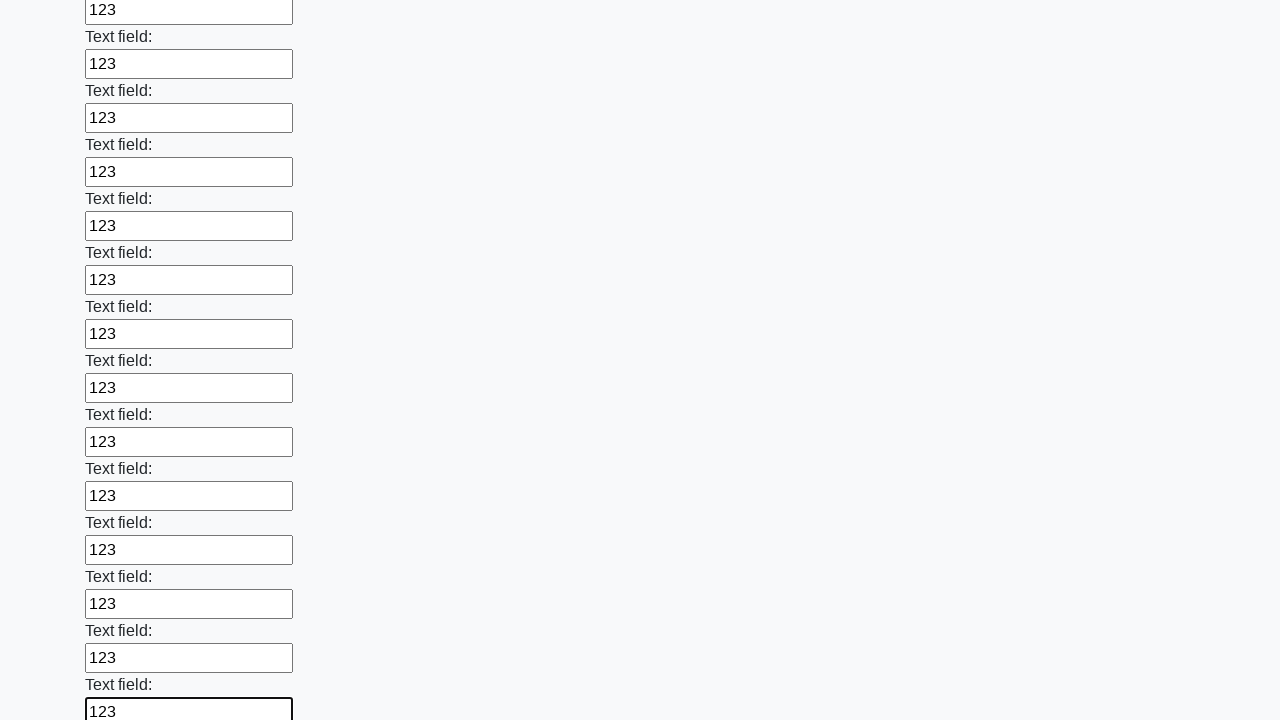

Filled text input field 46 of 100 with '123' on input[type='text'] >> nth=45
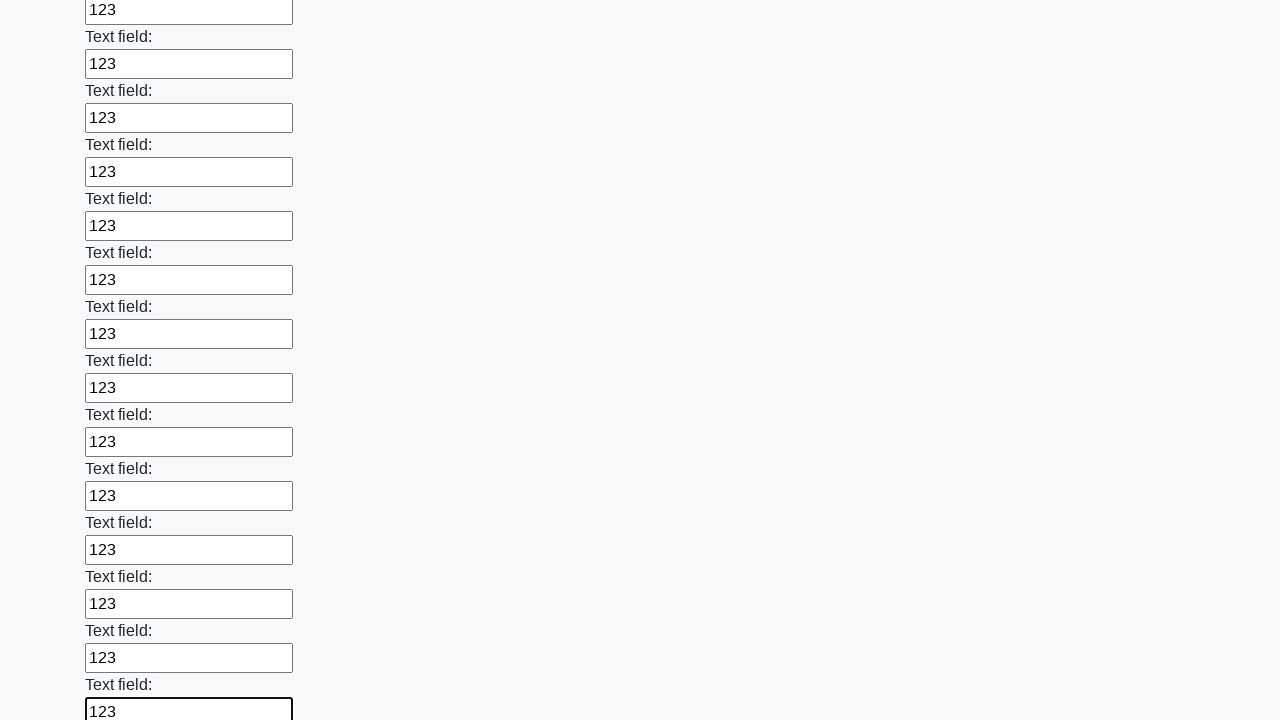

Filled text input field 47 of 100 with '123' on input[type='text'] >> nth=46
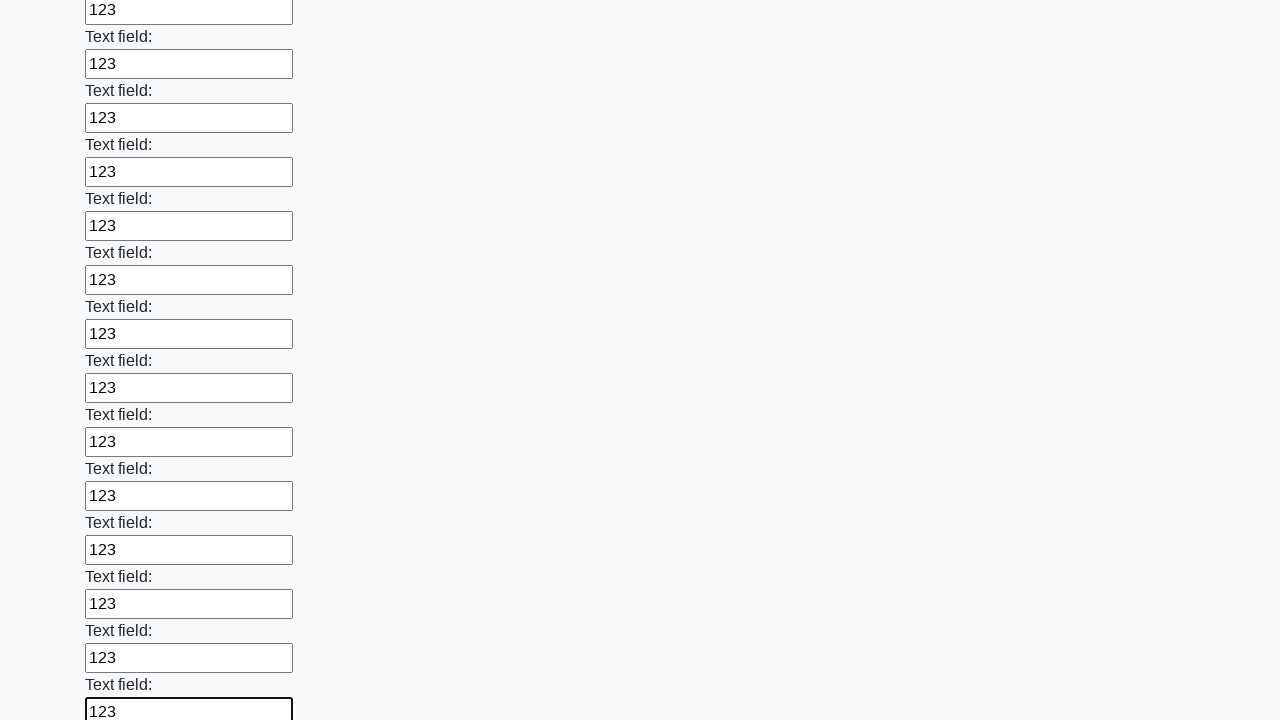

Filled text input field 48 of 100 with '123' on input[type='text'] >> nth=47
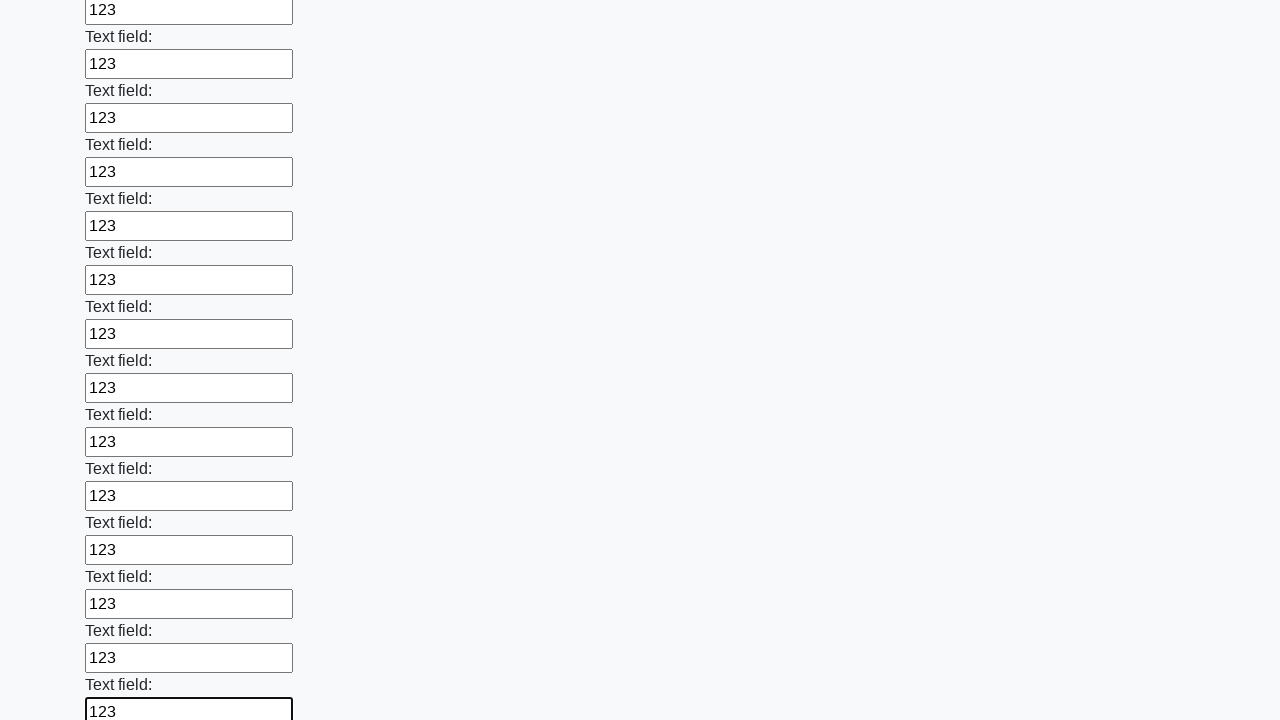

Filled text input field 49 of 100 with '123' on input[type='text'] >> nth=48
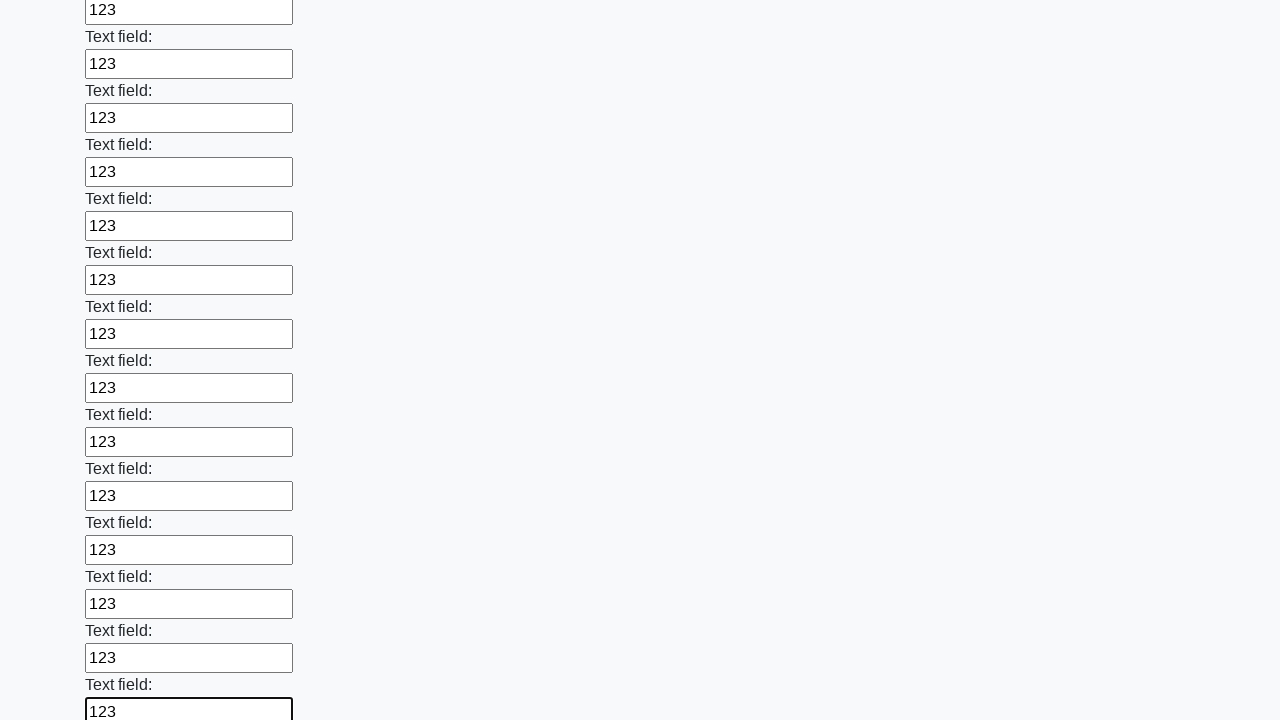

Filled text input field 50 of 100 with '123' on input[type='text'] >> nth=49
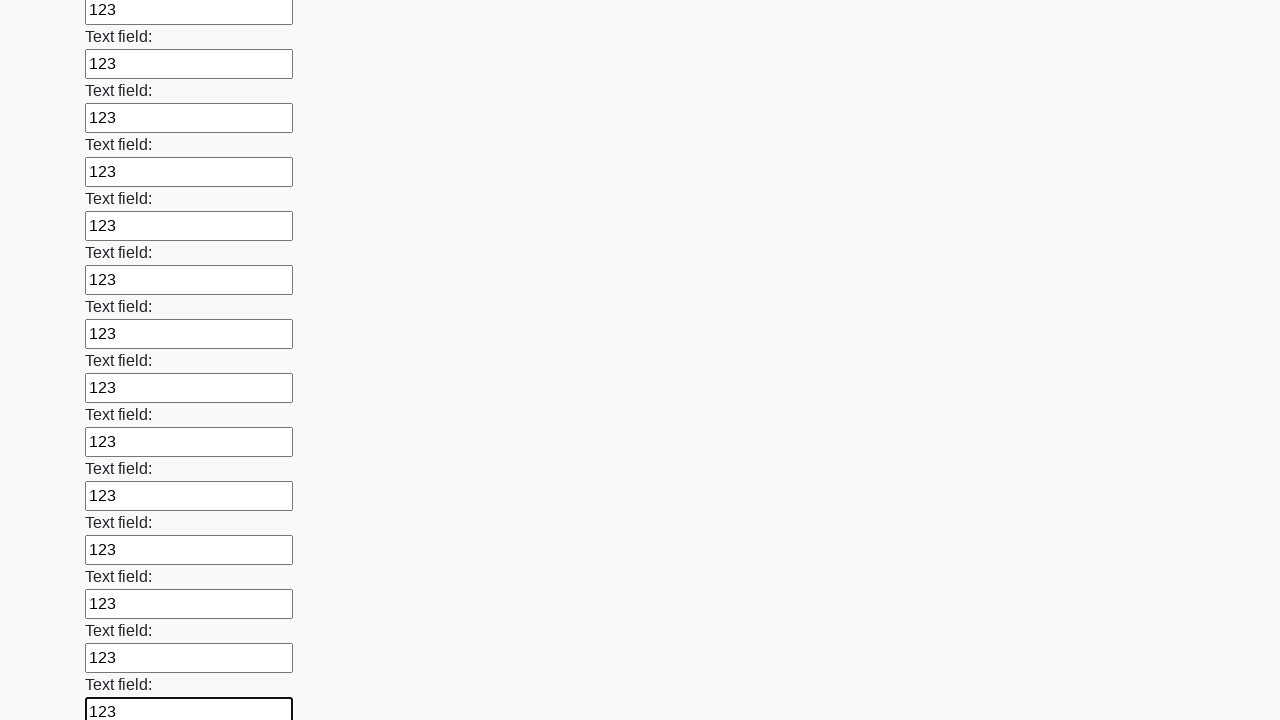

Filled text input field 51 of 100 with '123' on input[type='text'] >> nth=50
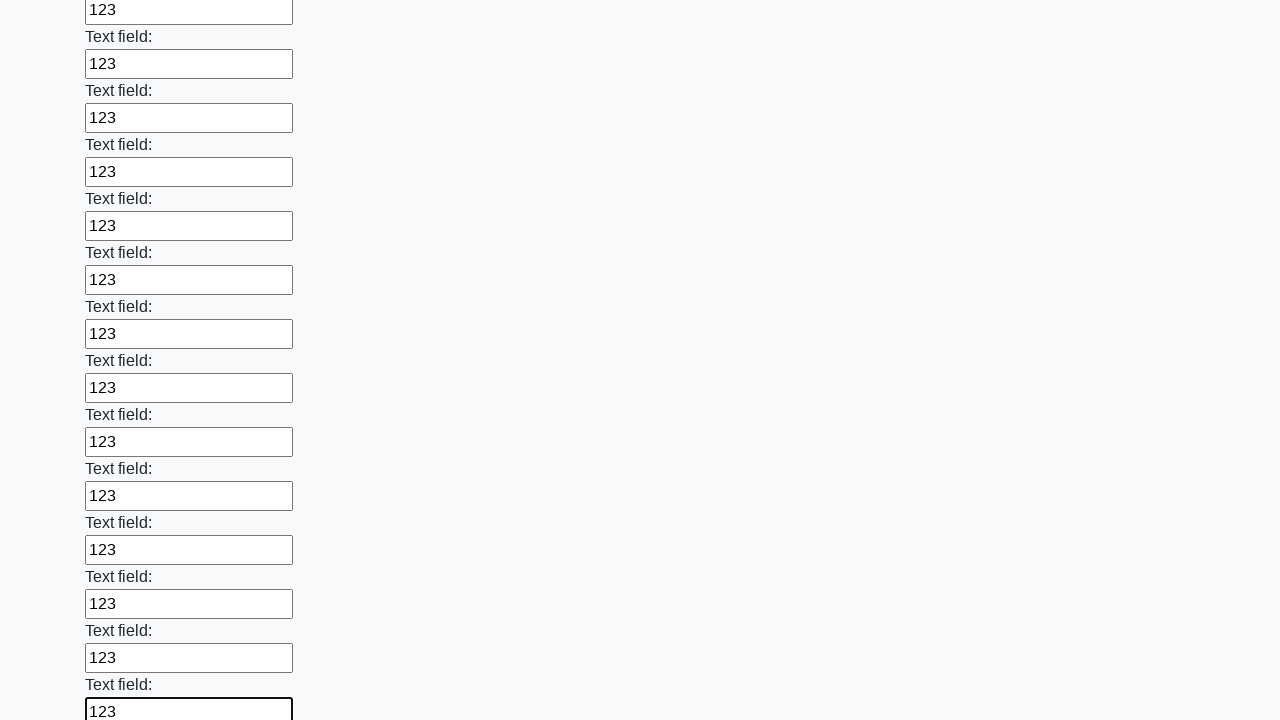

Filled text input field 52 of 100 with '123' on input[type='text'] >> nth=51
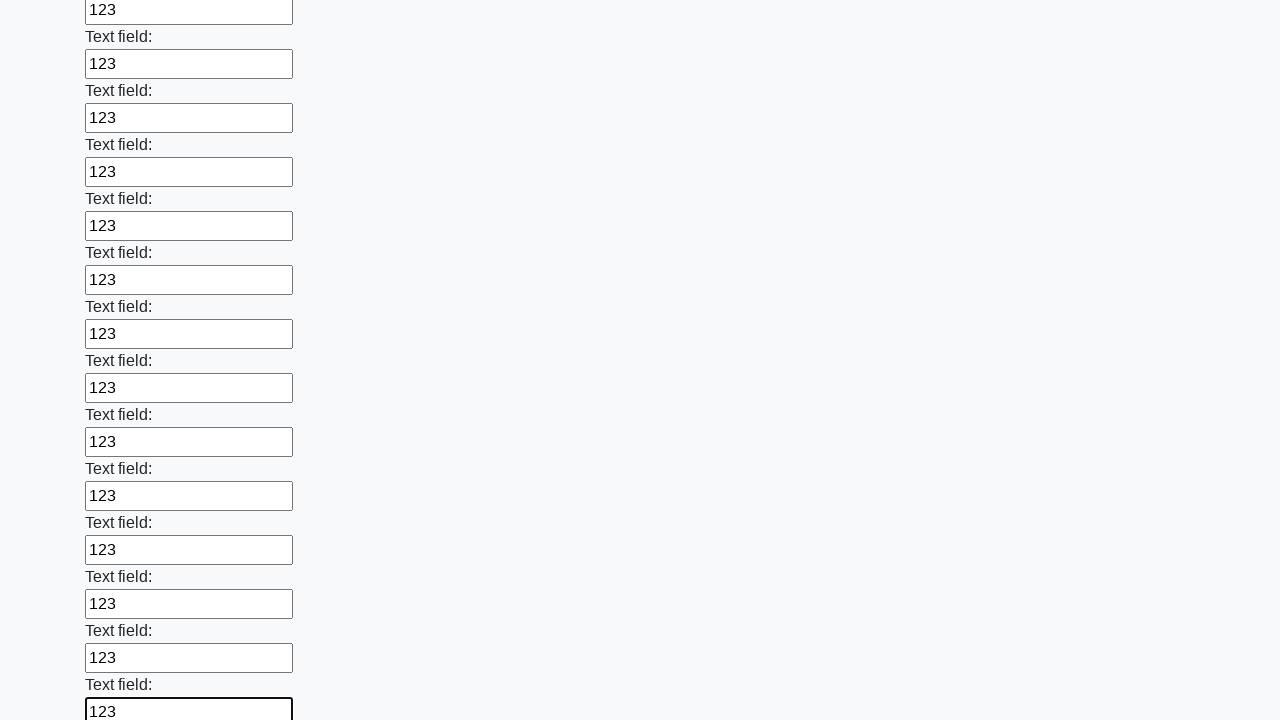

Filled text input field 53 of 100 with '123' on input[type='text'] >> nth=52
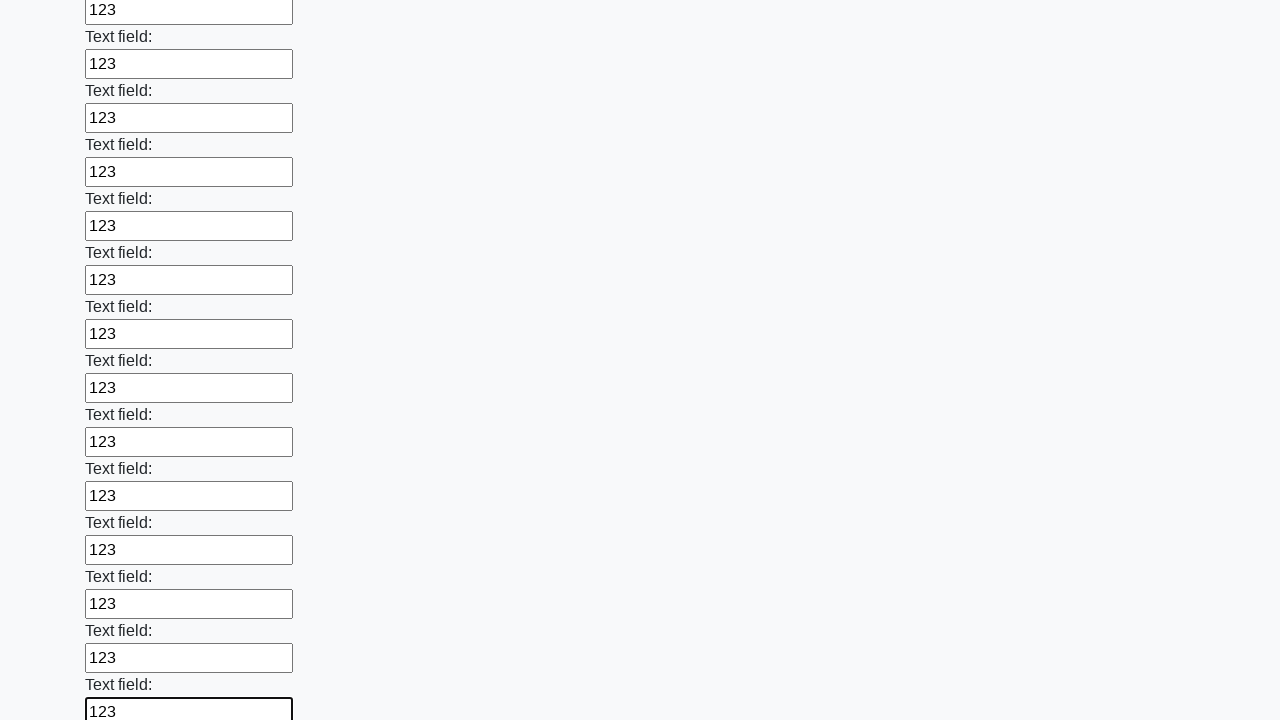

Filled text input field 54 of 100 with '123' on input[type='text'] >> nth=53
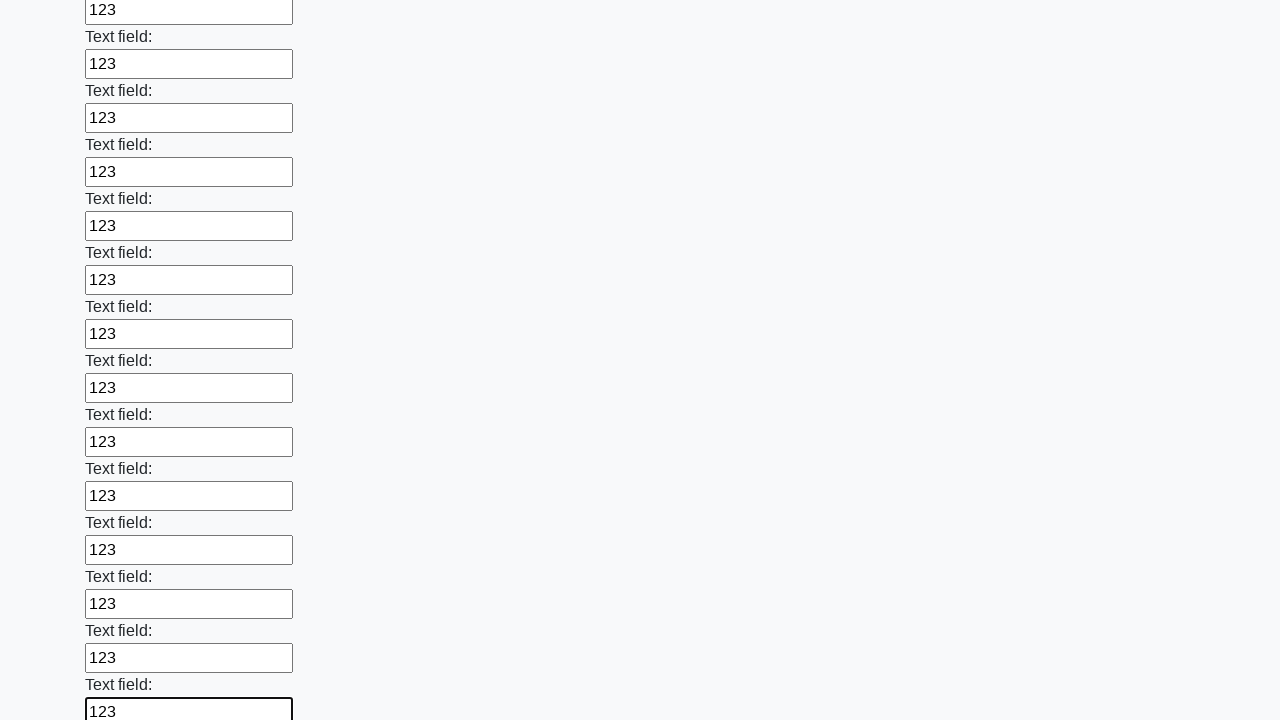

Filled text input field 55 of 100 with '123' on input[type='text'] >> nth=54
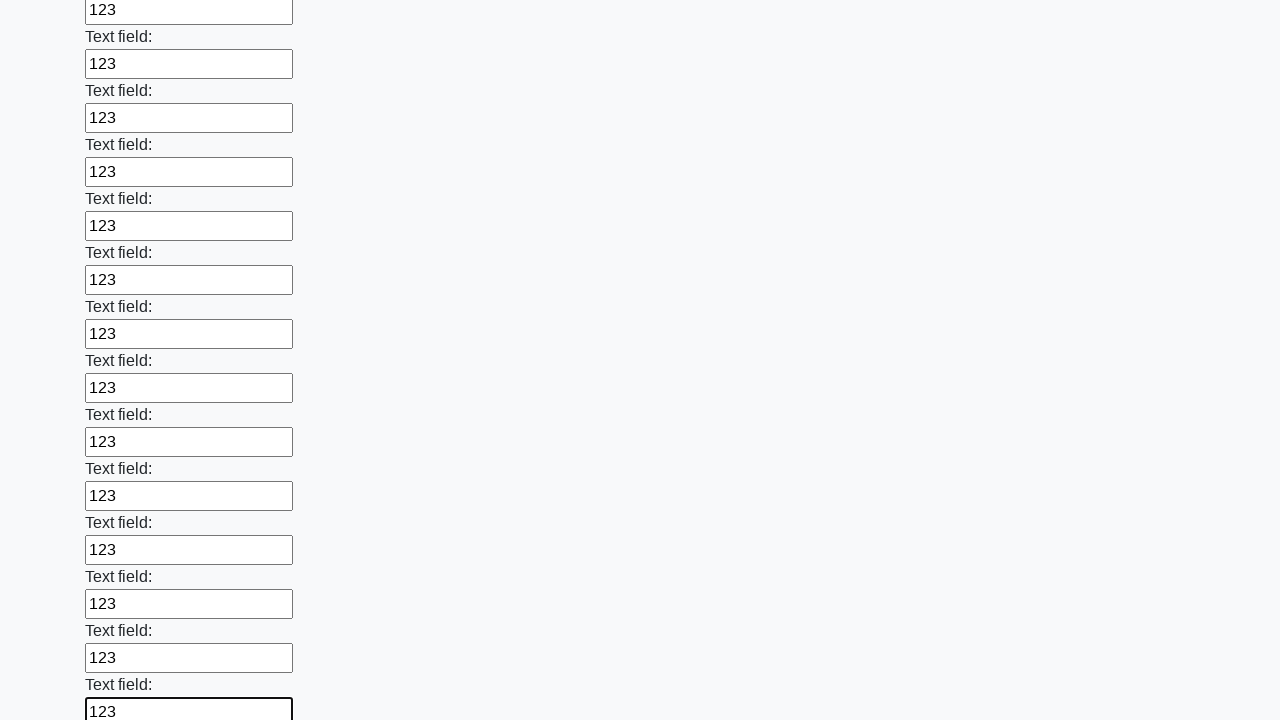

Filled text input field 56 of 100 with '123' on input[type='text'] >> nth=55
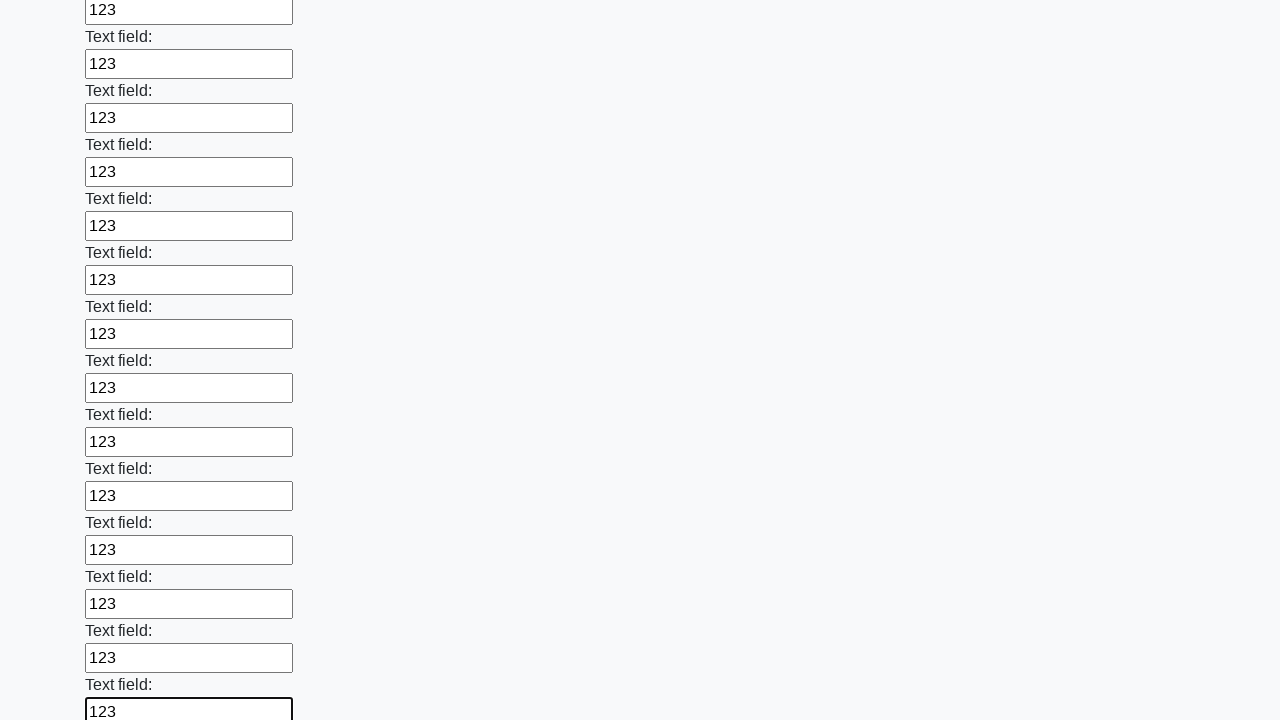

Filled text input field 57 of 100 with '123' on input[type='text'] >> nth=56
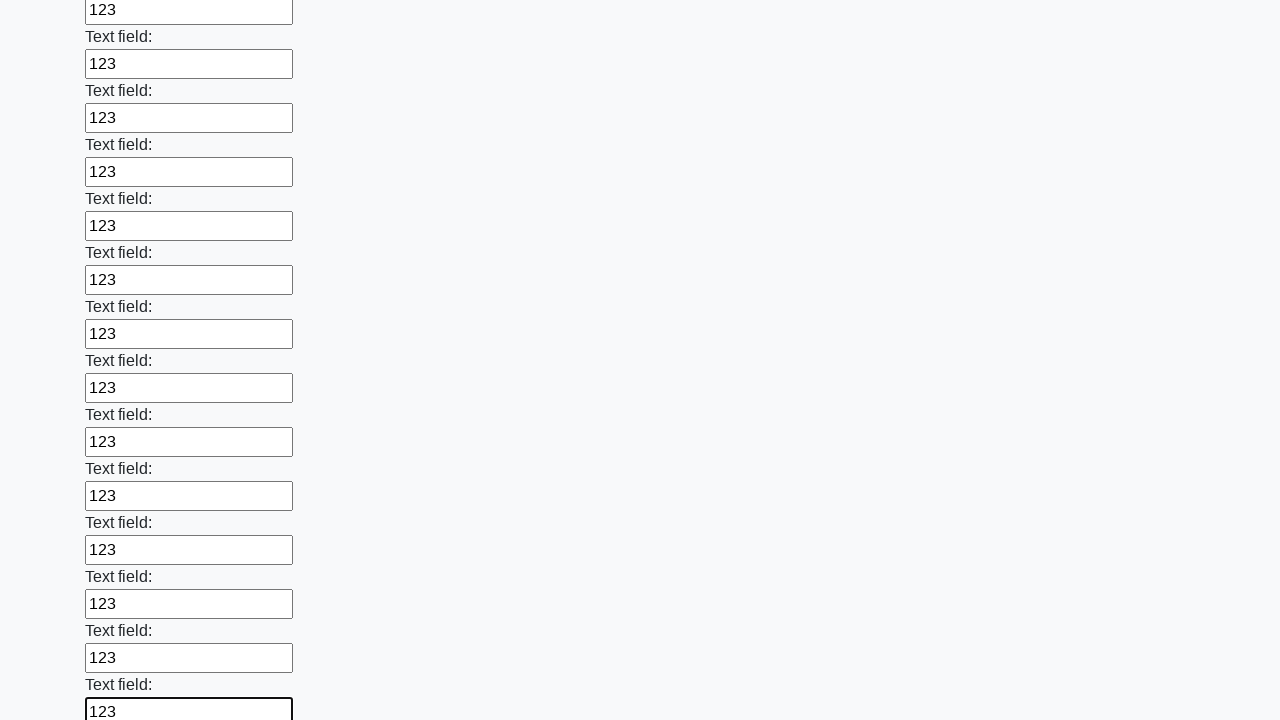

Filled text input field 58 of 100 with '123' on input[type='text'] >> nth=57
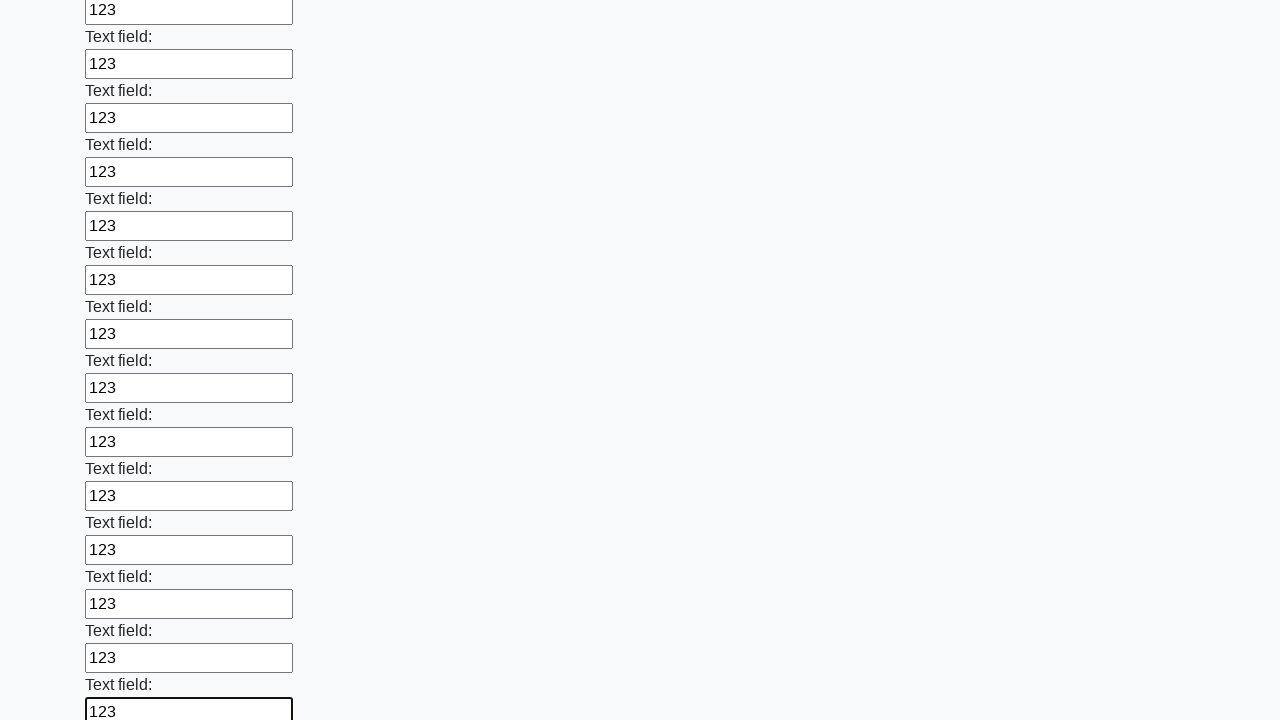

Filled text input field 59 of 100 with '123' on input[type='text'] >> nth=58
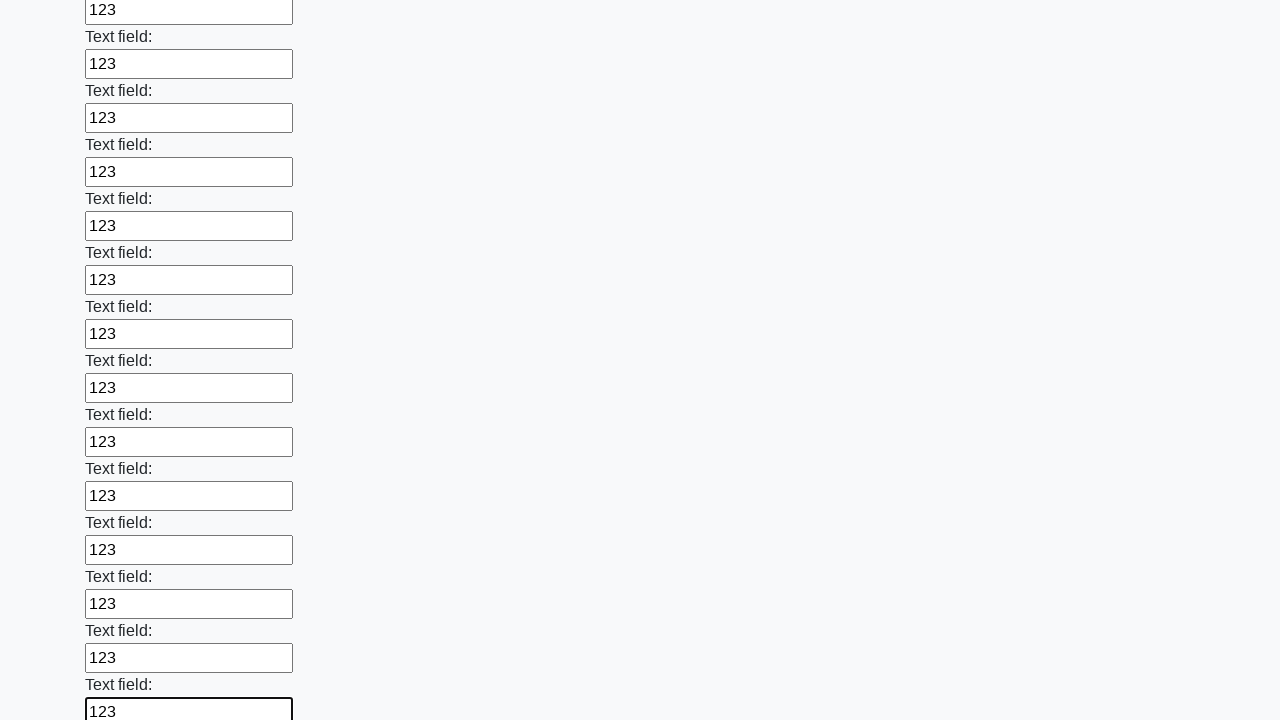

Filled text input field 60 of 100 with '123' on input[type='text'] >> nth=59
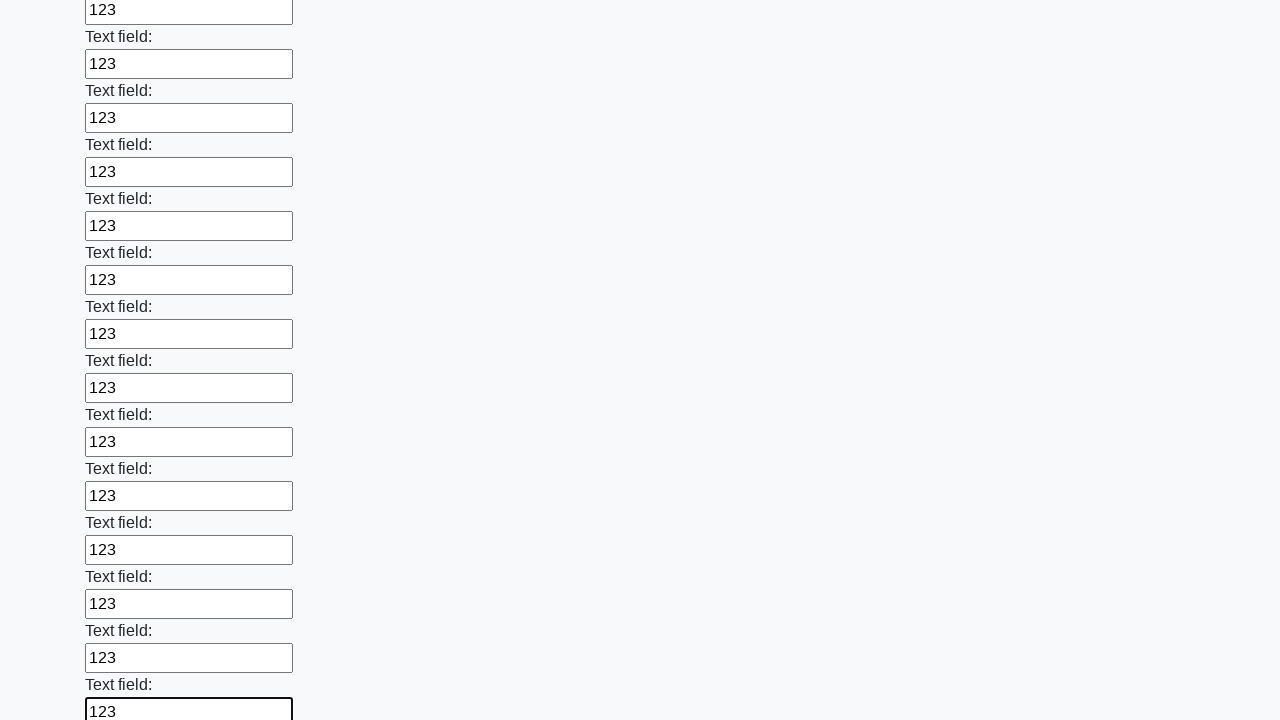

Filled text input field 61 of 100 with '123' on input[type='text'] >> nth=60
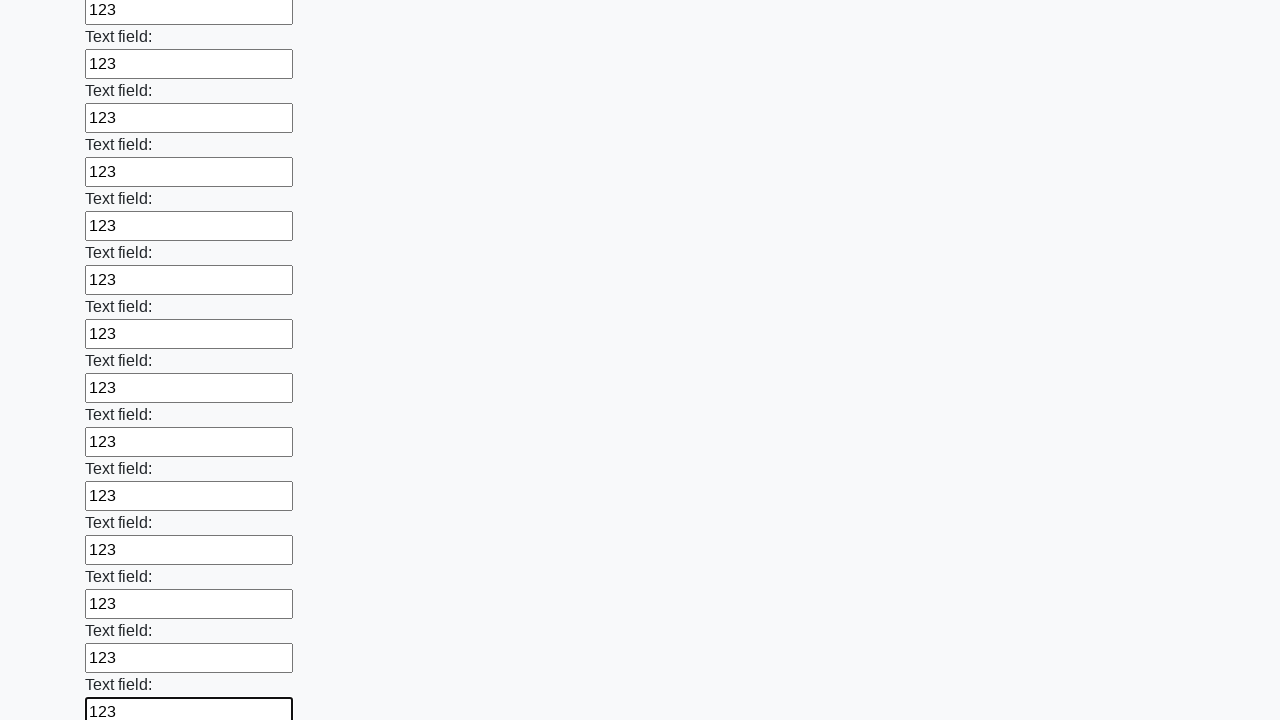

Filled text input field 62 of 100 with '123' on input[type='text'] >> nth=61
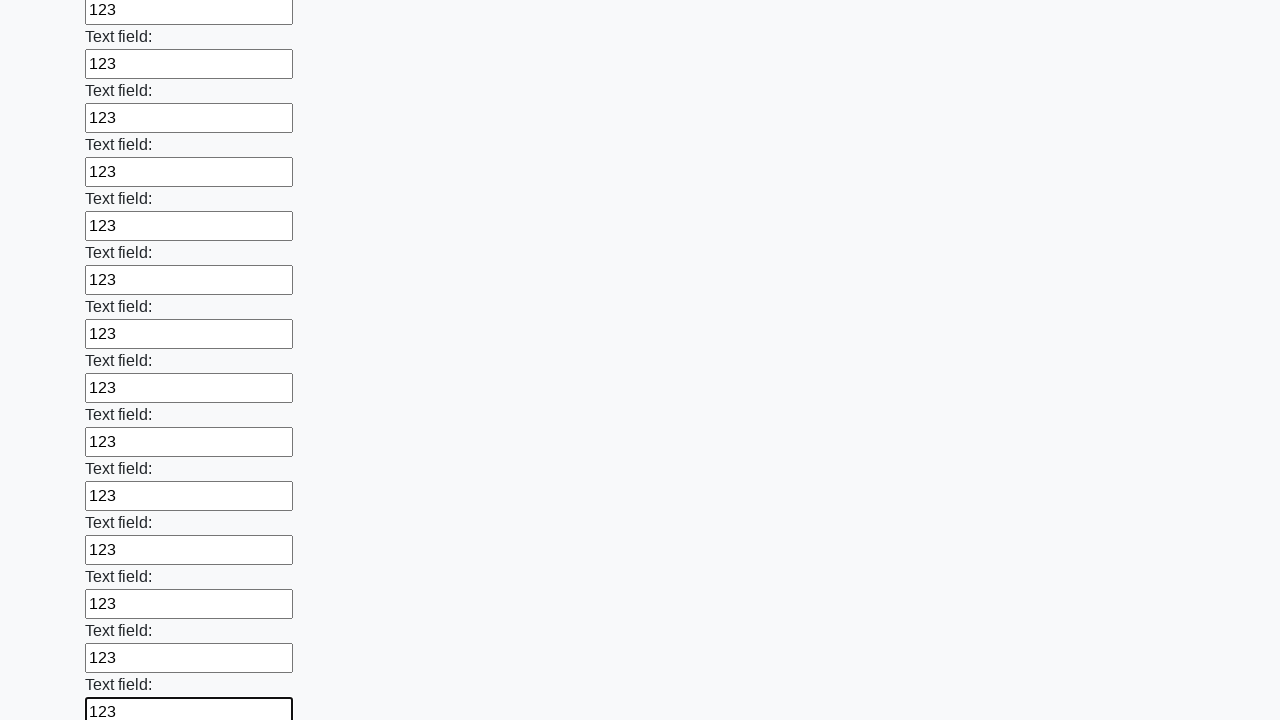

Filled text input field 63 of 100 with '123' on input[type='text'] >> nth=62
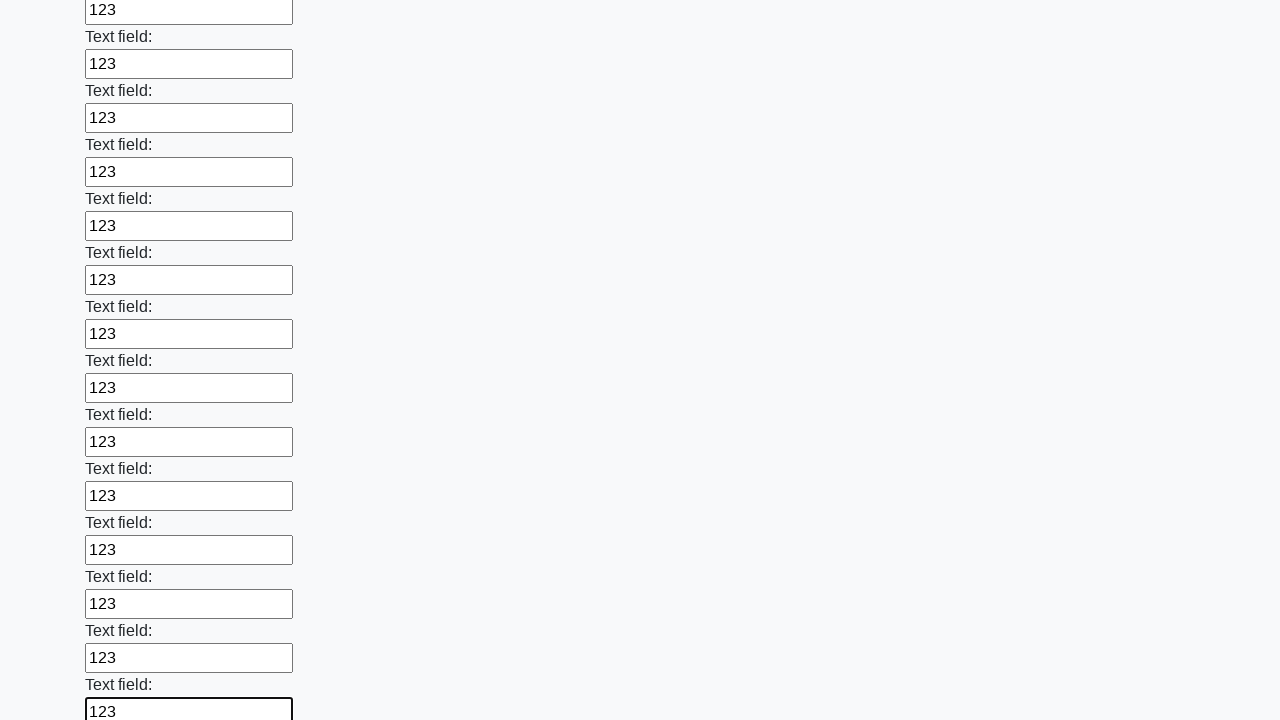

Filled text input field 64 of 100 with '123' on input[type='text'] >> nth=63
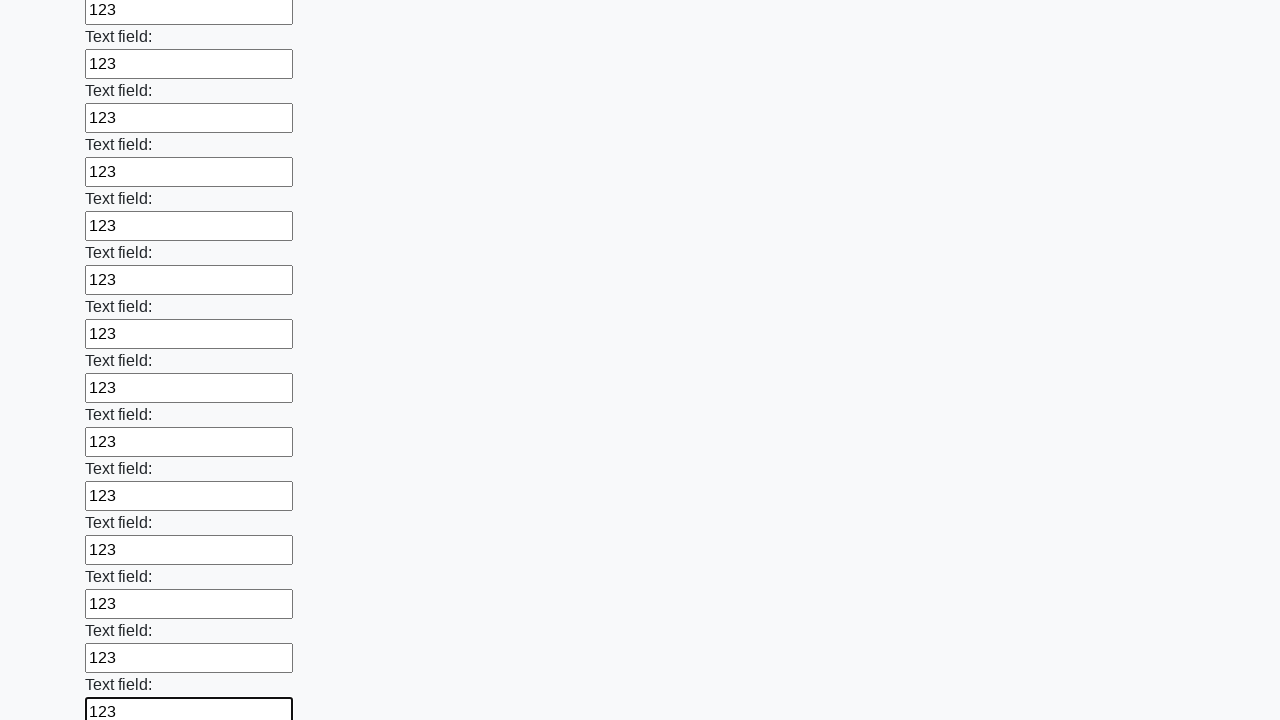

Filled text input field 65 of 100 with '123' on input[type='text'] >> nth=64
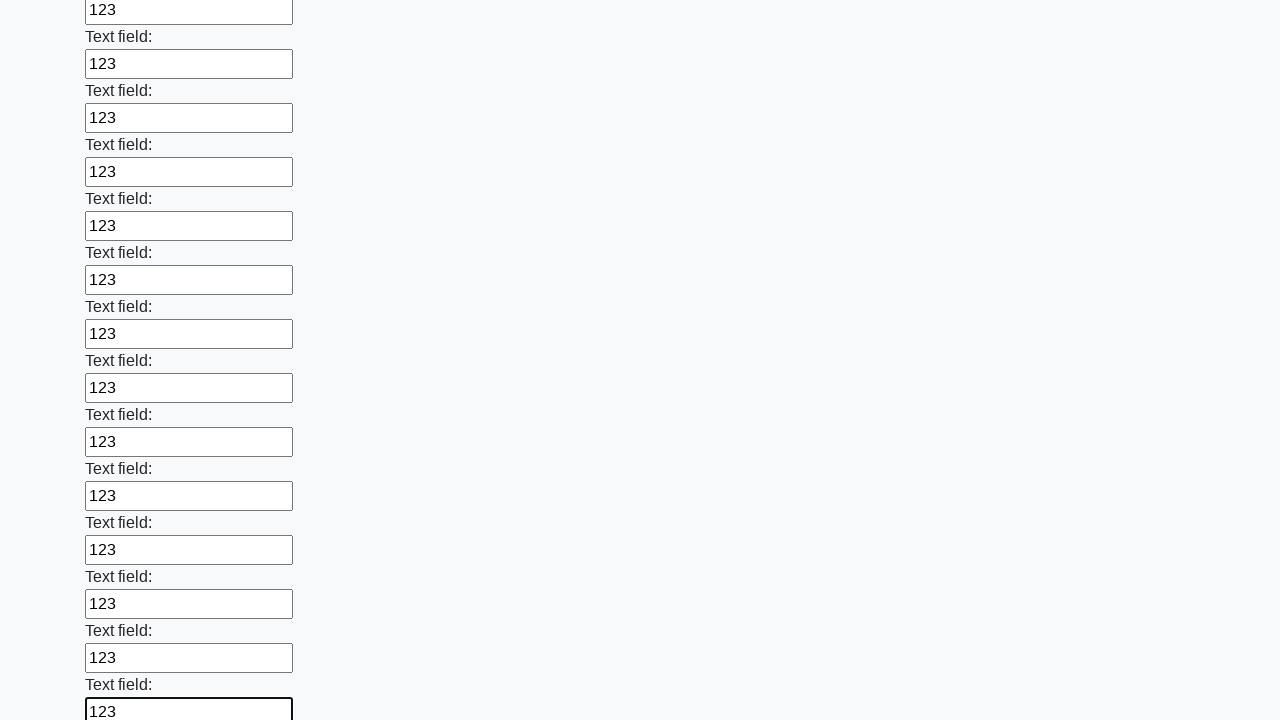

Filled text input field 66 of 100 with '123' on input[type='text'] >> nth=65
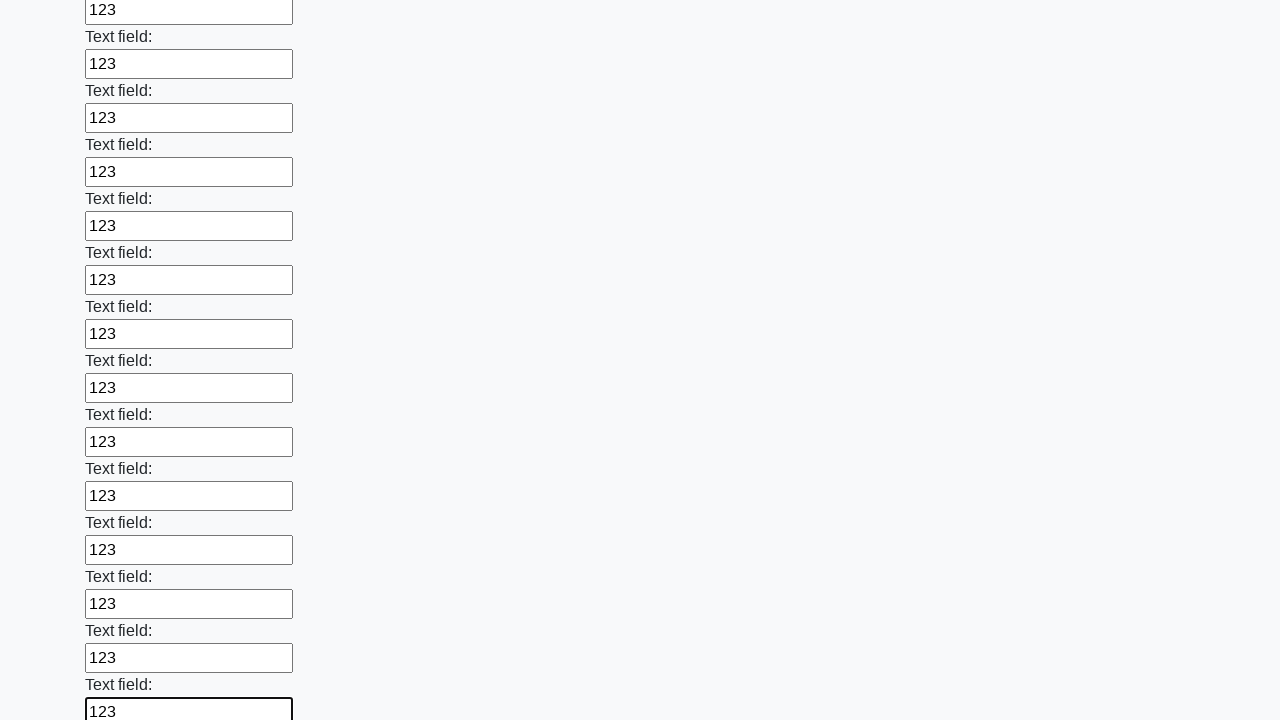

Filled text input field 67 of 100 with '123' on input[type='text'] >> nth=66
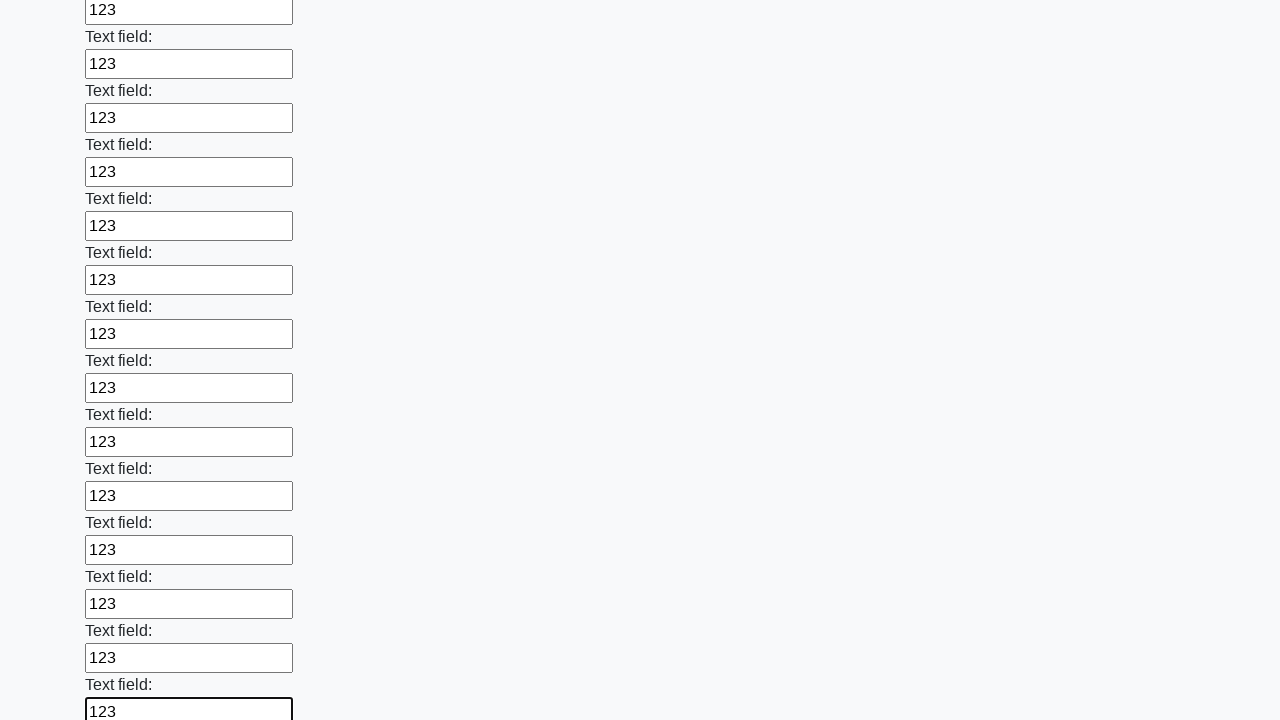

Filled text input field 68 of 100 with '123' on input[type='text'] >> nth=67
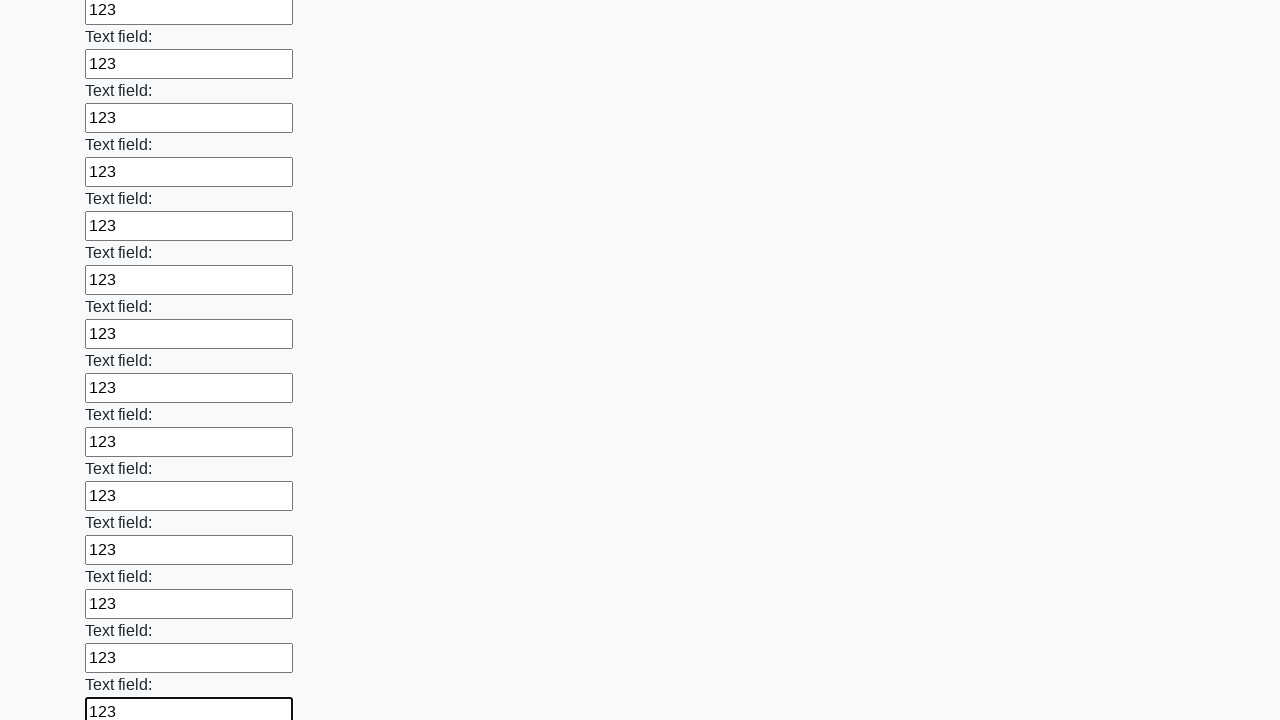

Filled text input field 69 of 100 with '123' on input[type='text'] >> nth=68
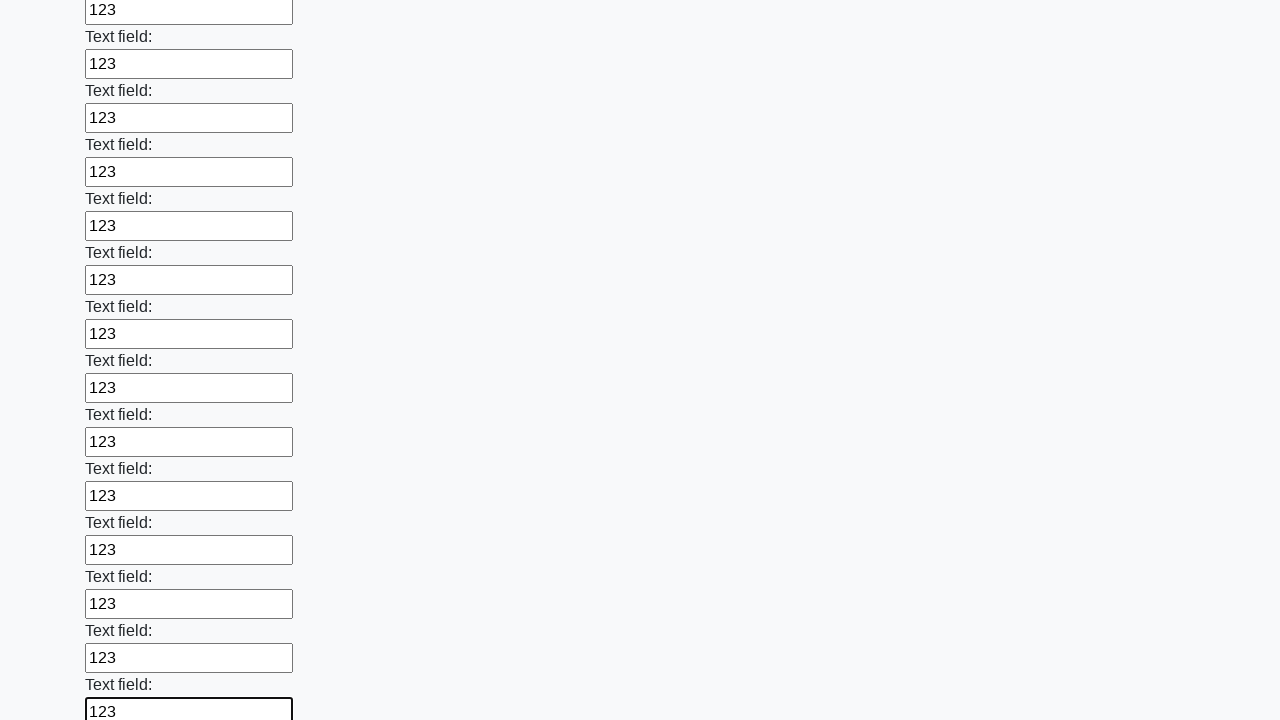

Filled text input field 70 of 100 with '123' on input[type='text'] >> nth=69
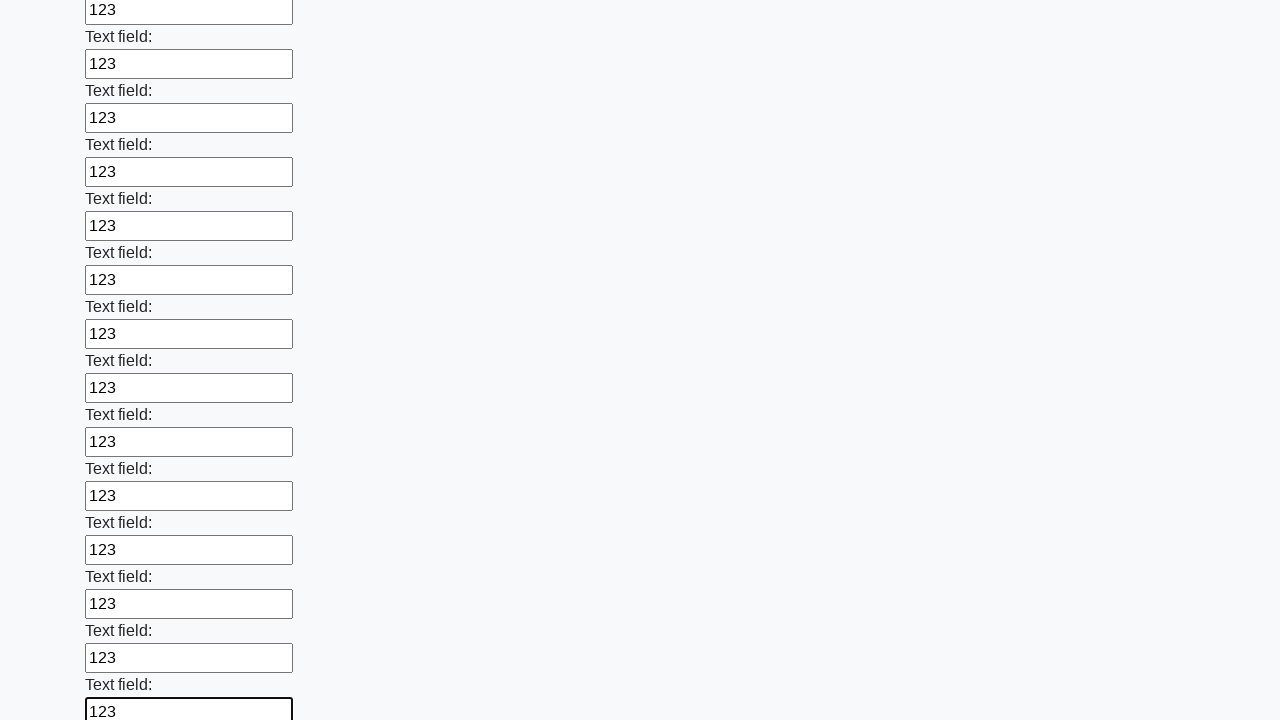

Filled text input field 71 of 100 with '123' on input[type='text'] >> nth=70
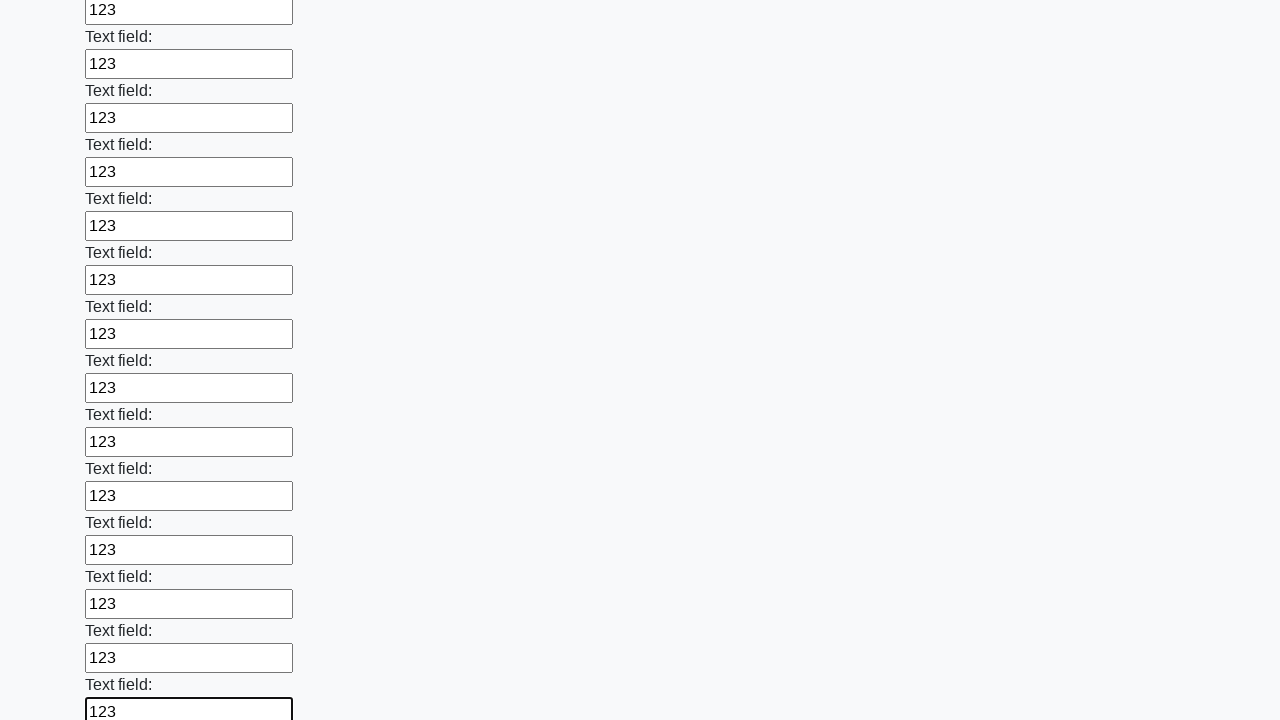

Filled text input field 72 of 100 with '123' on input[type='text'] >> nth=71
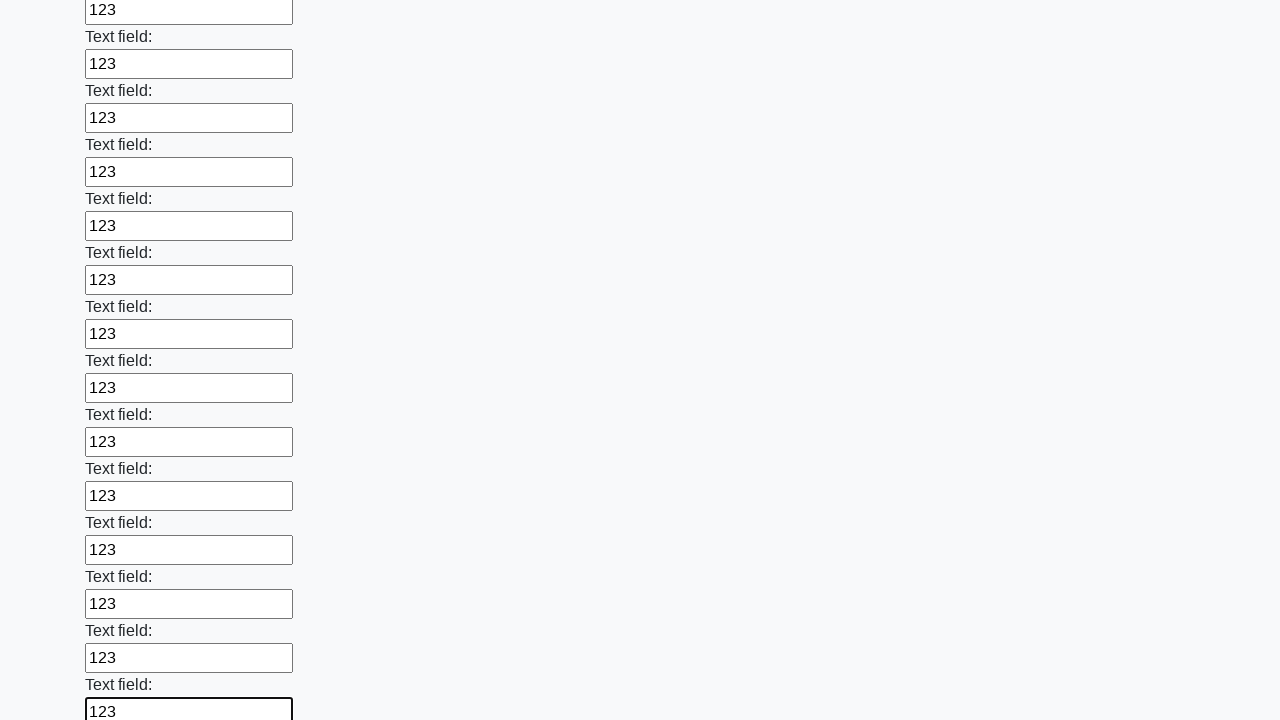

Filled text input field 73 of 100 with '123' on input[type='text'] >> nth=72
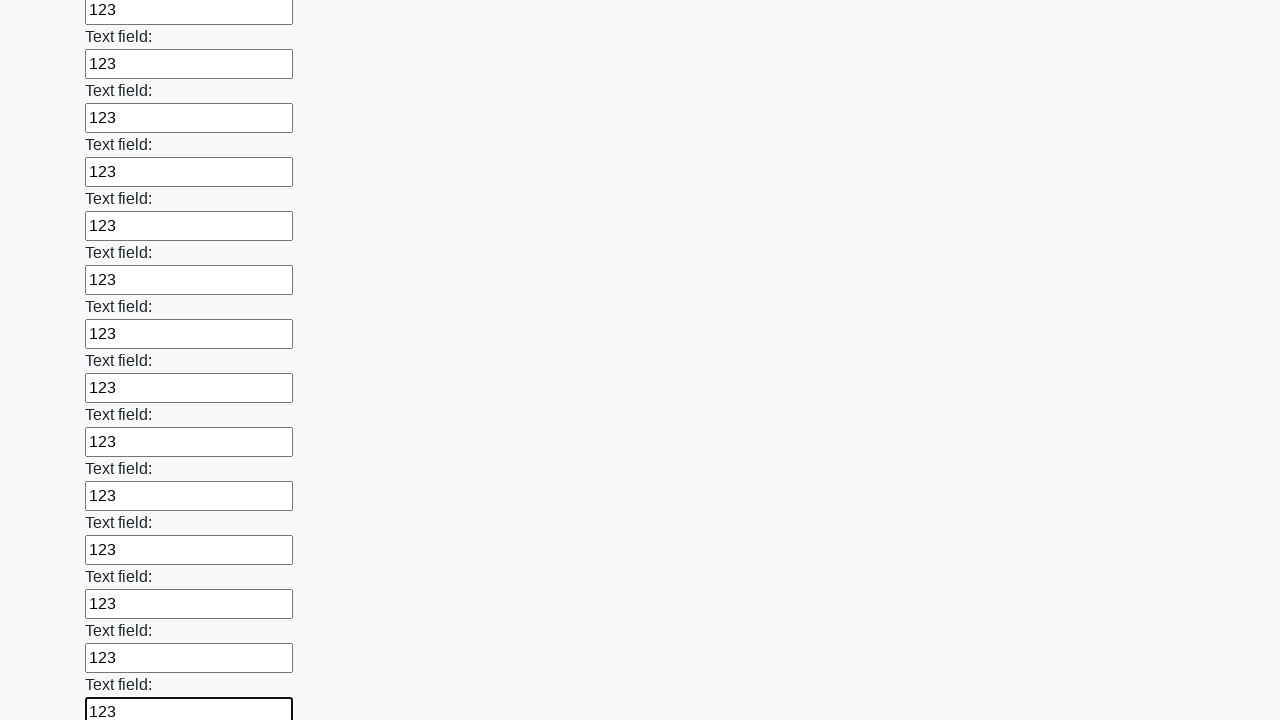

Filled text input field 74 of 100 with '123' on input[type='text'] >> nth=73
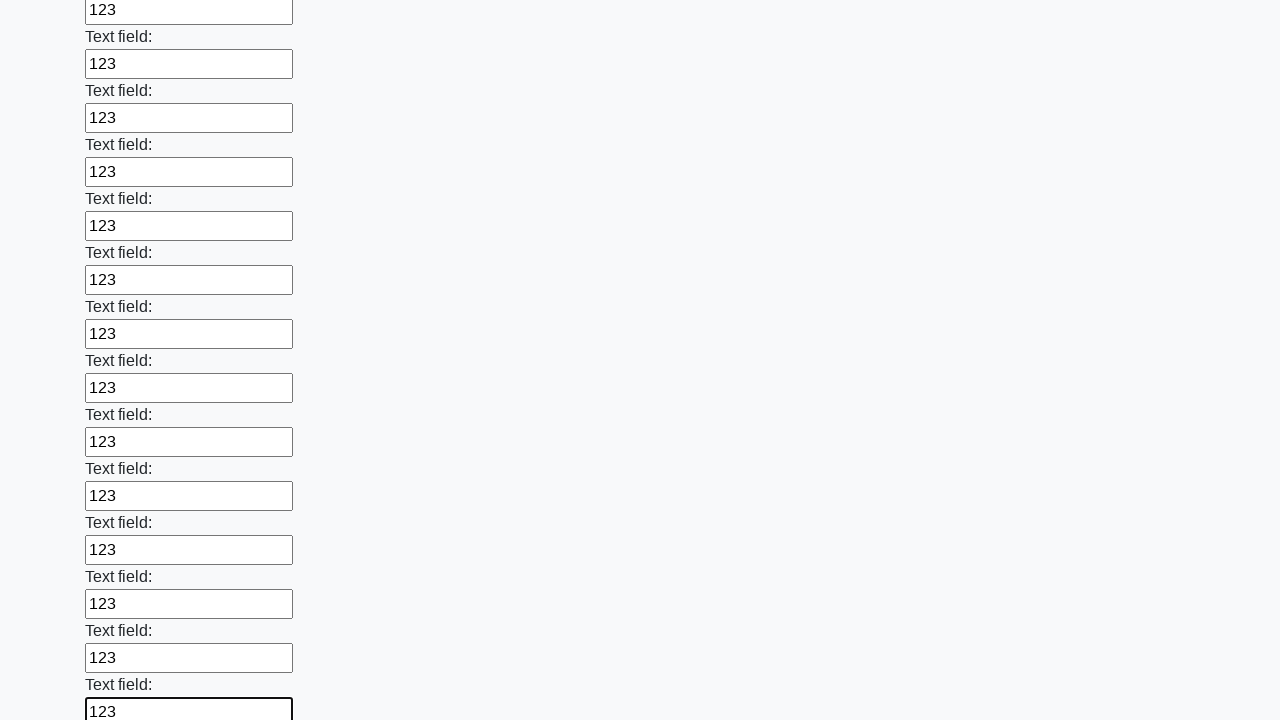

Filled text input field 75 of 100 with '123' on input[type='text'] >> nth=74
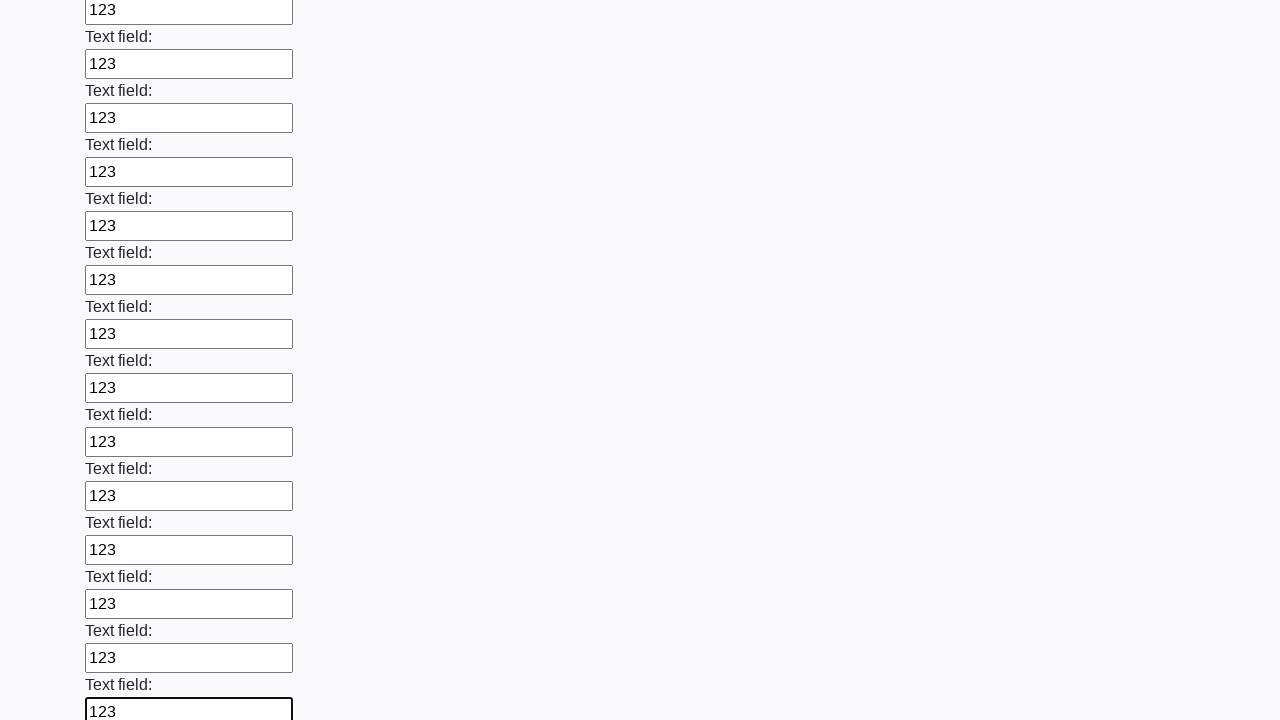

Filled text input field 76 of 100 with '123' on input[type='text'] >> nth=75
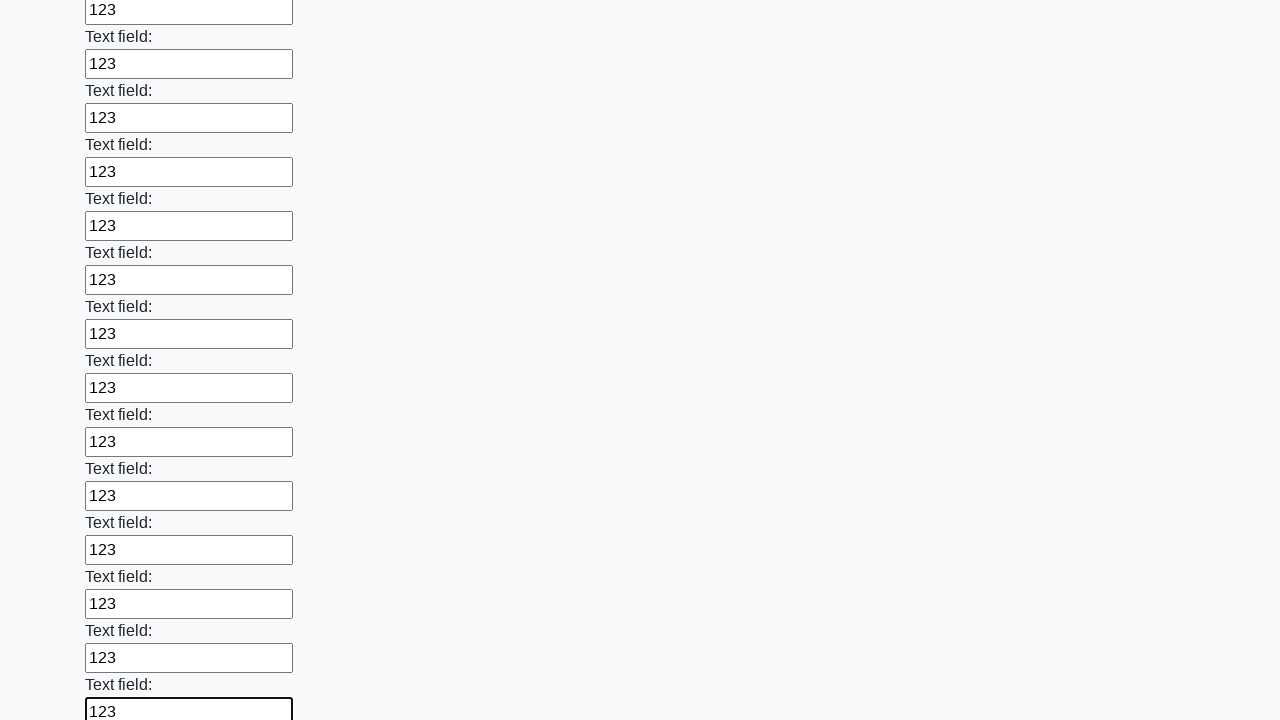

Filled text input field 77 of 100 with '123' on input[type='text'] >> nth=76
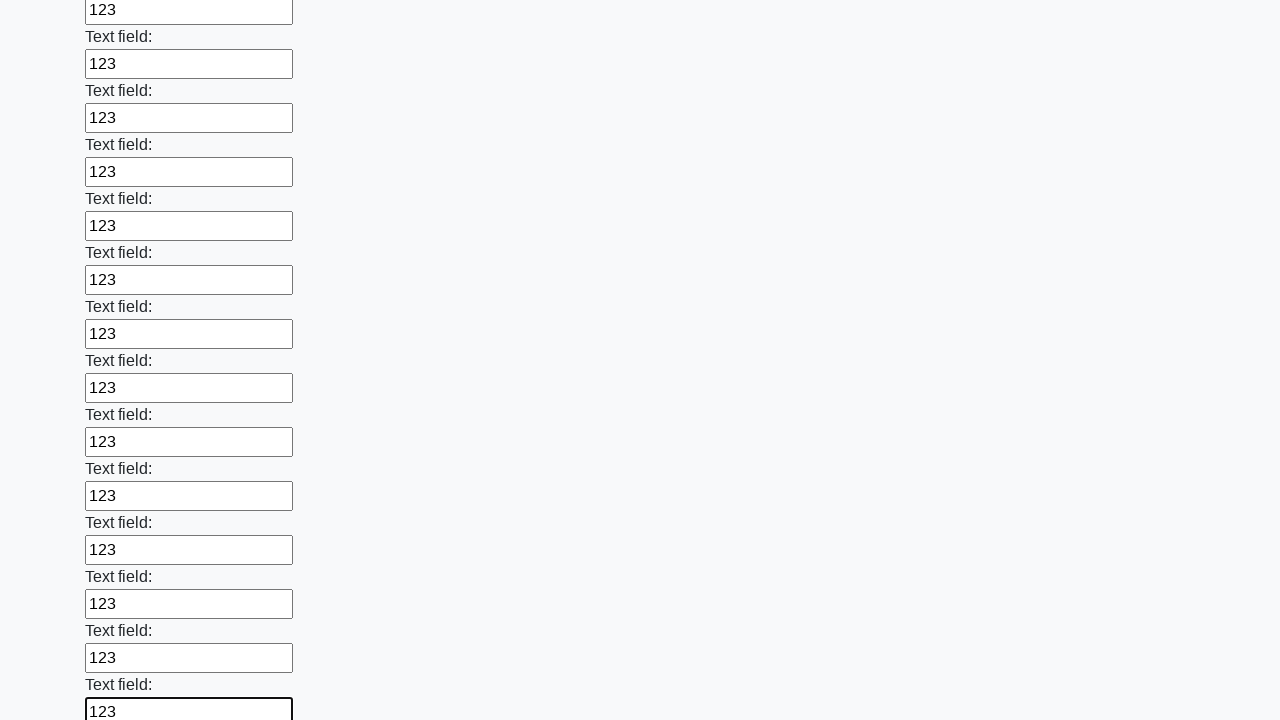

Filled text input field 78 of 100 with '123' on input[type='text'] >> nth=77
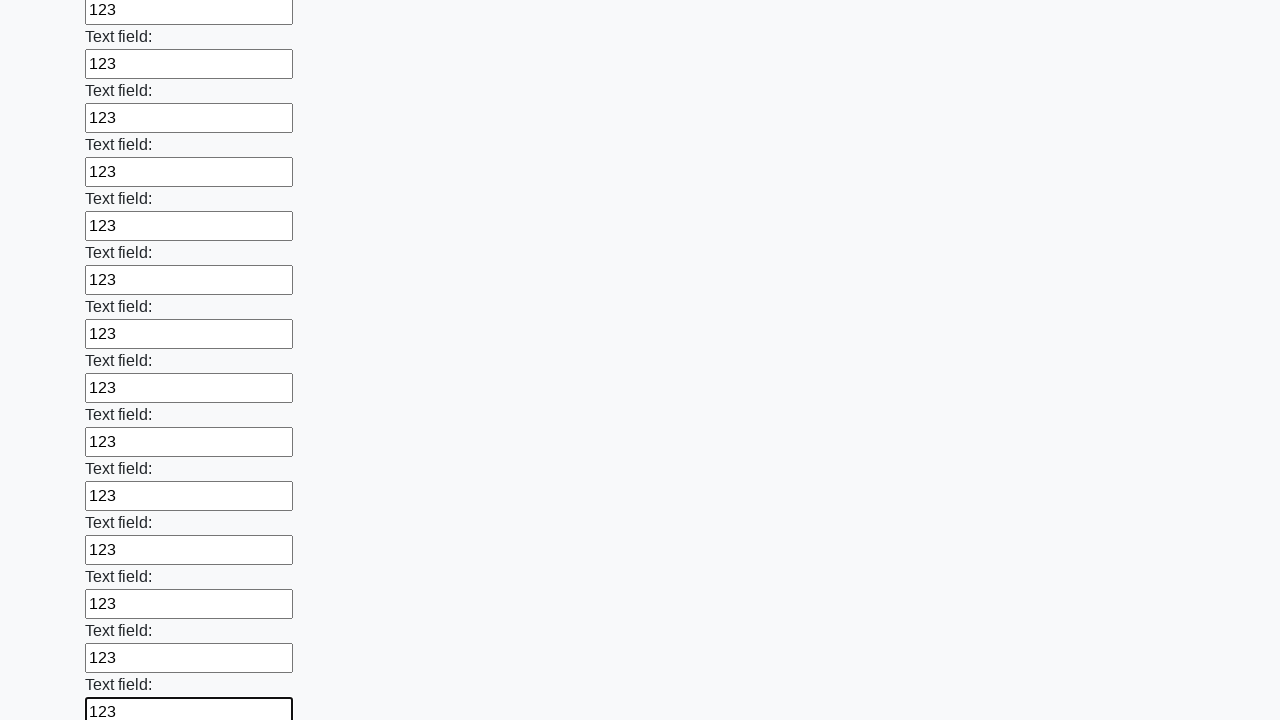

Filled text input field 79 of 100 with '123' on input[type='text'] >> nth=78
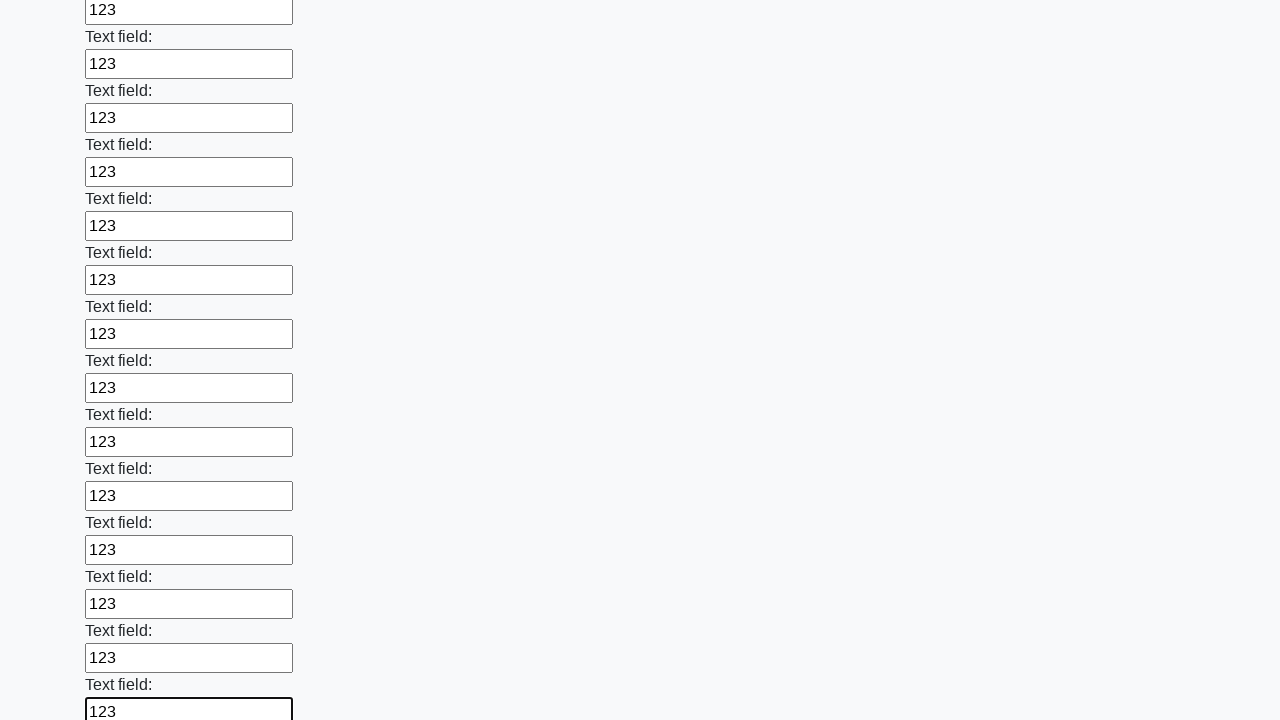

Filled text input field 80 of 100 with '123' on input[type='text'] >> nth=79
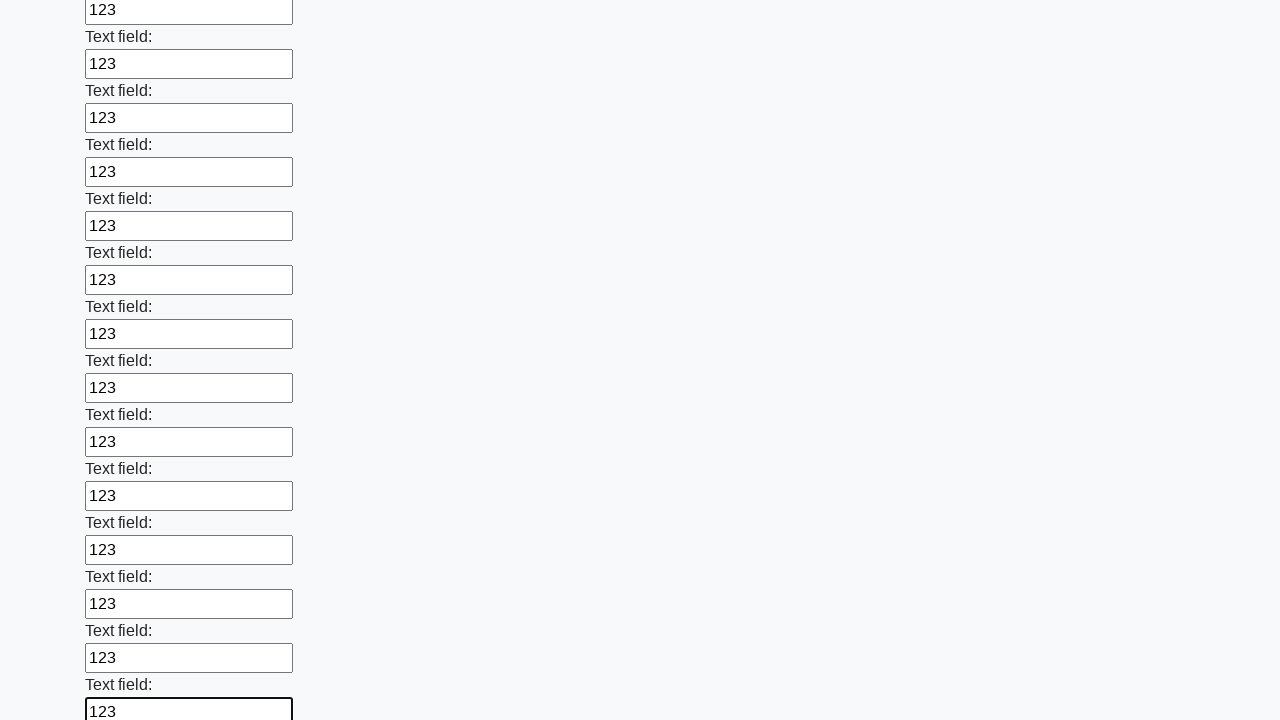

Filled text input field 81 of 100 with '123' on input[type='text'] >> nth=80
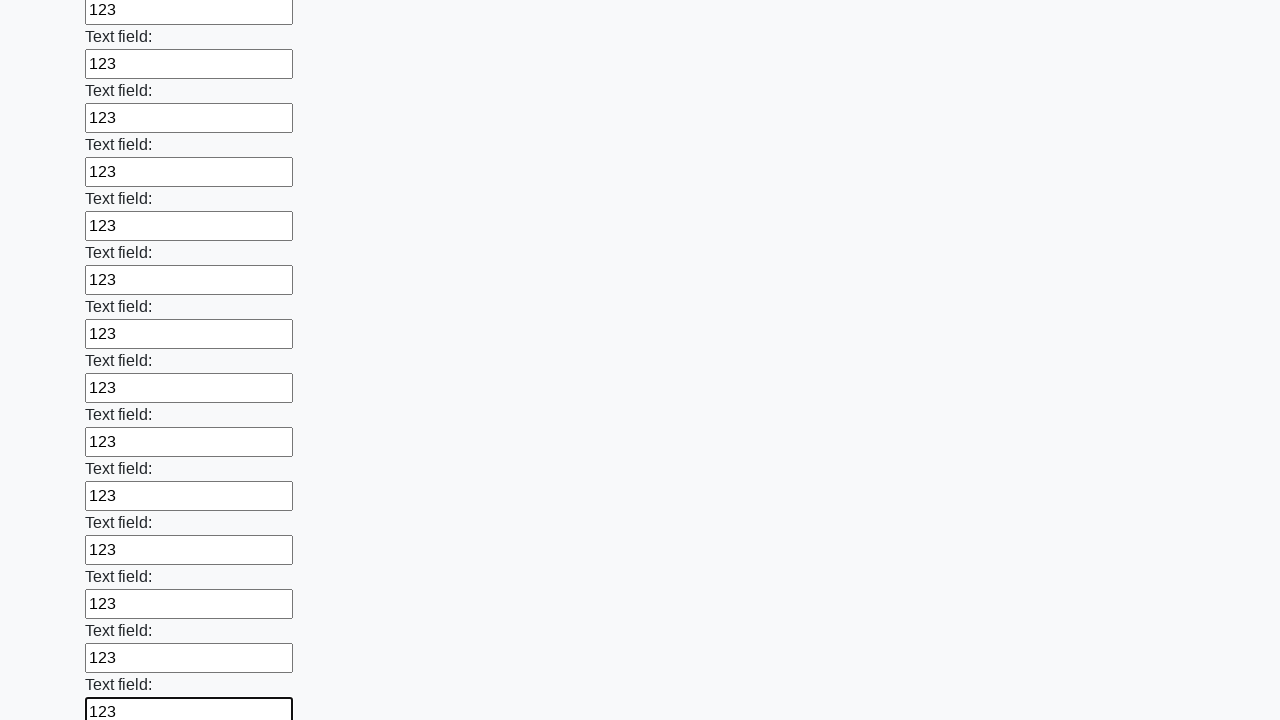

Filled text input field 82 of 100 with '123' on input[type='text'] >> nth=81
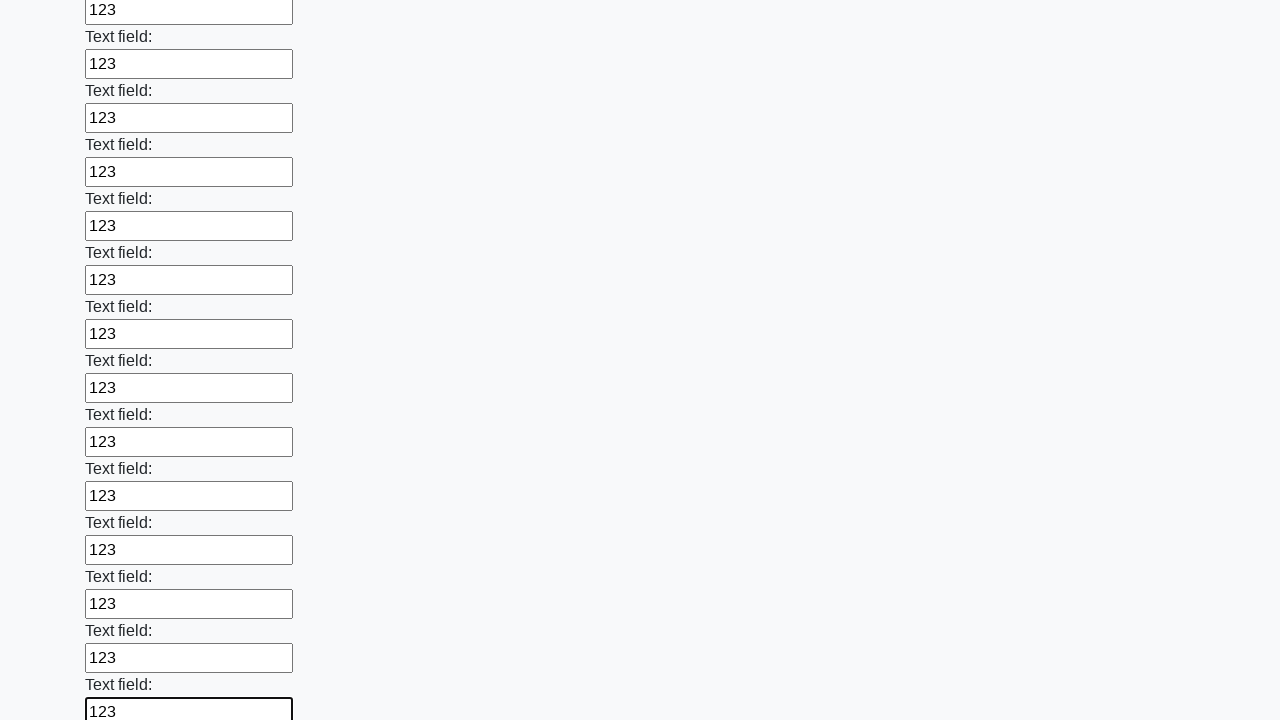

Filled text input field 83 of 100 with '123' on input[type='text'] >> nth=82
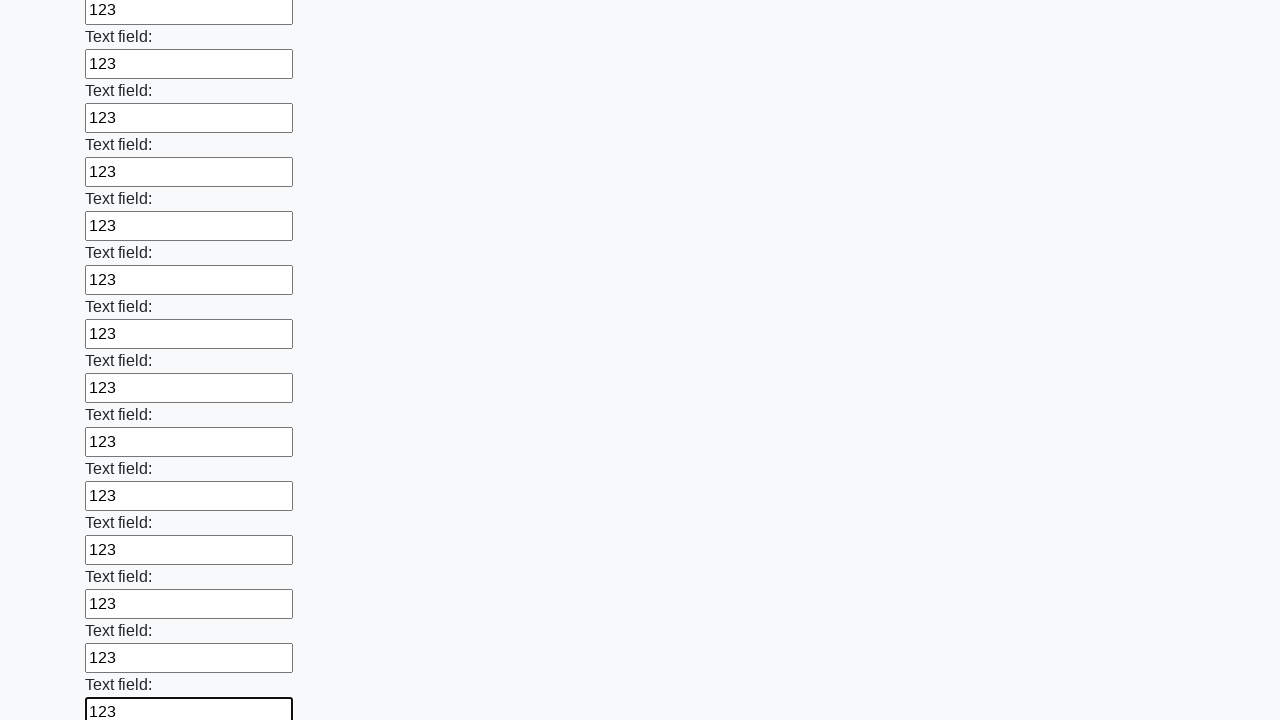

Filled text input field 84 of 100 with '123' on input[type='text'] >> nth=83
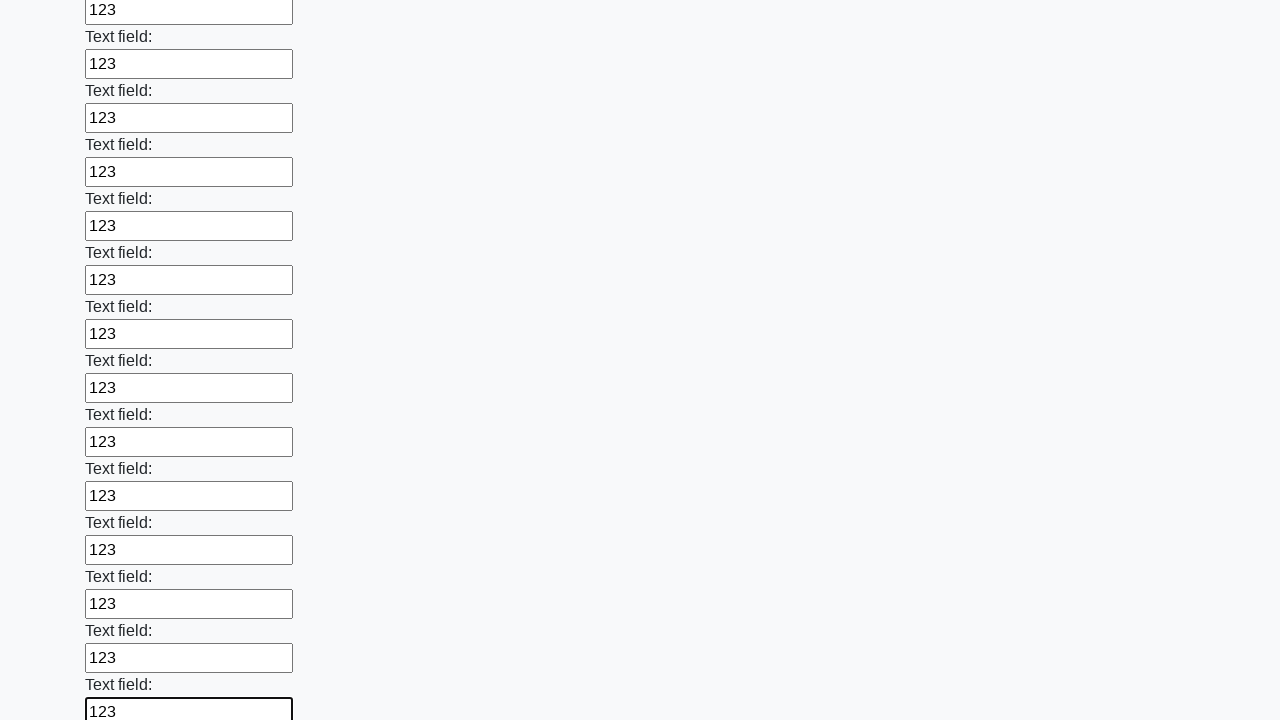

Filled text input field 85 of 100 with '123' on input[type='text'] >> nth=84
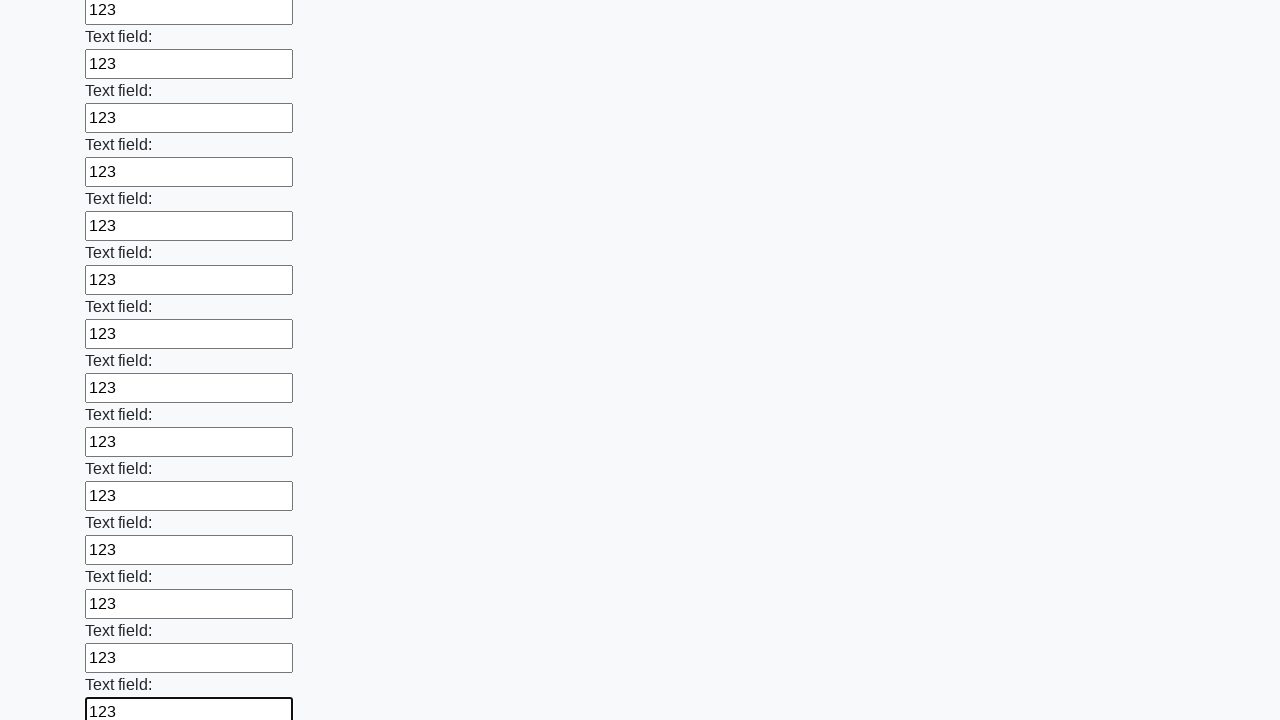

Filled text input field 86 of 100 with '123' on input[type='text'] >> nth=85
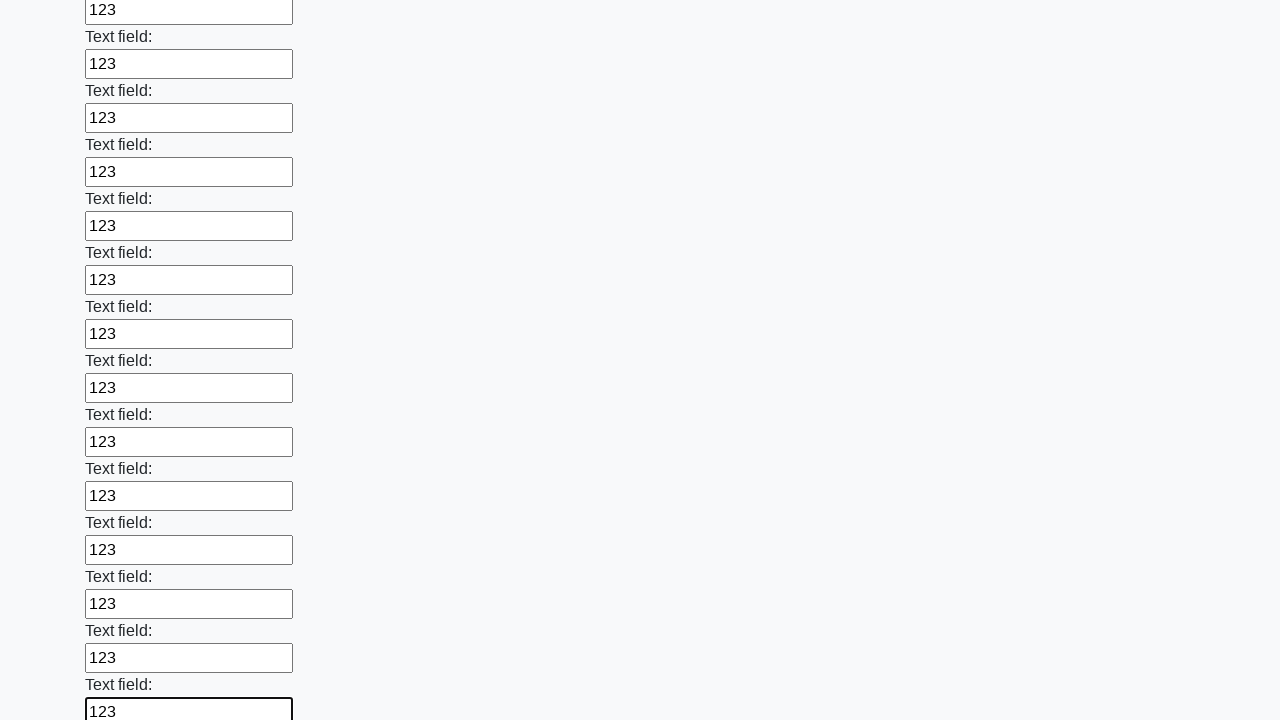

Filled text input field 87 of 100 with '123' on input[type='text'] >> nth=86
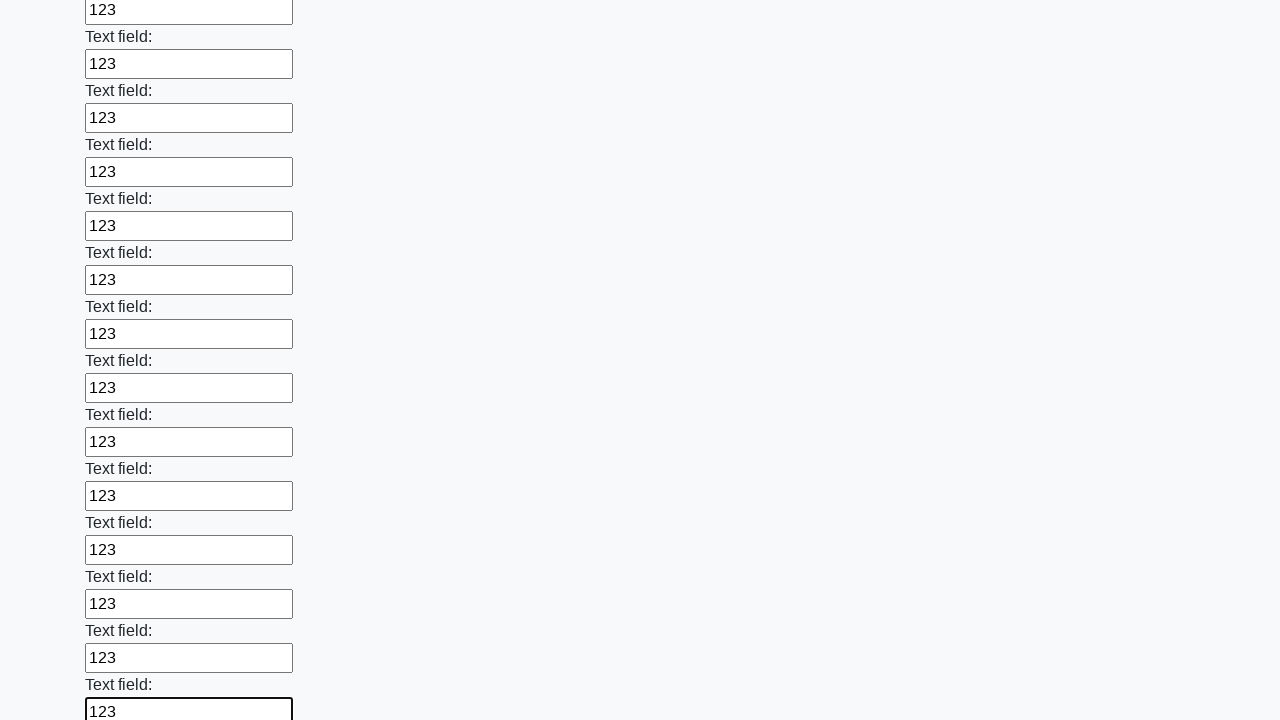

Filled text input field 88 of 100 with '123' on input[type='text'] >> nth=87
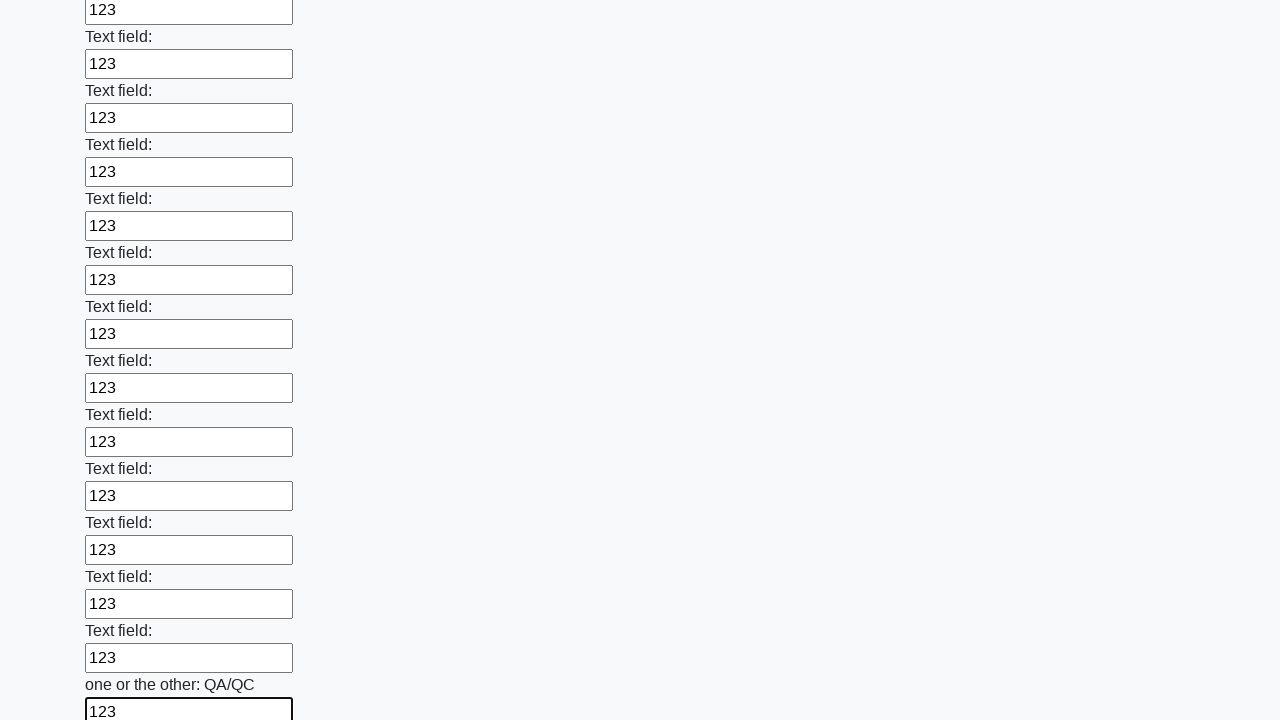

Filled text input field 89 of 100 with '123' on input[type='text'] >> nth=88
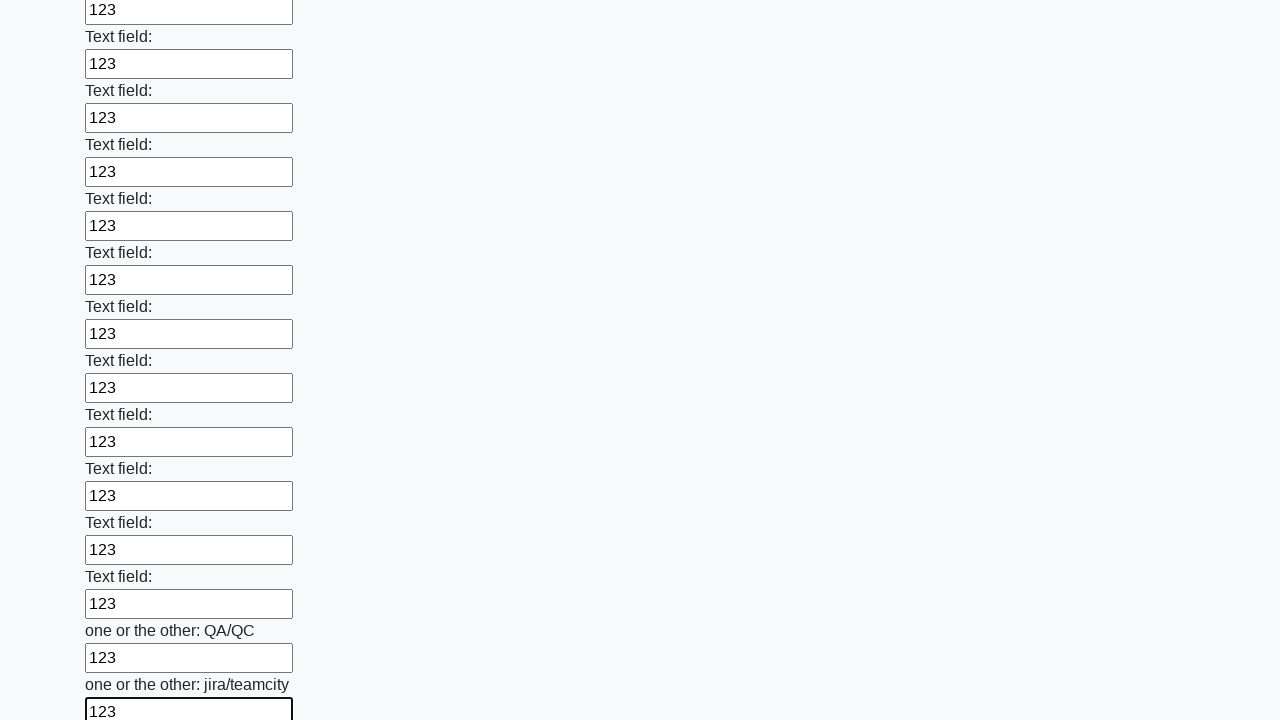

Filled text input field 90 of 100 with '123' on input[type='text'] >> nth=89
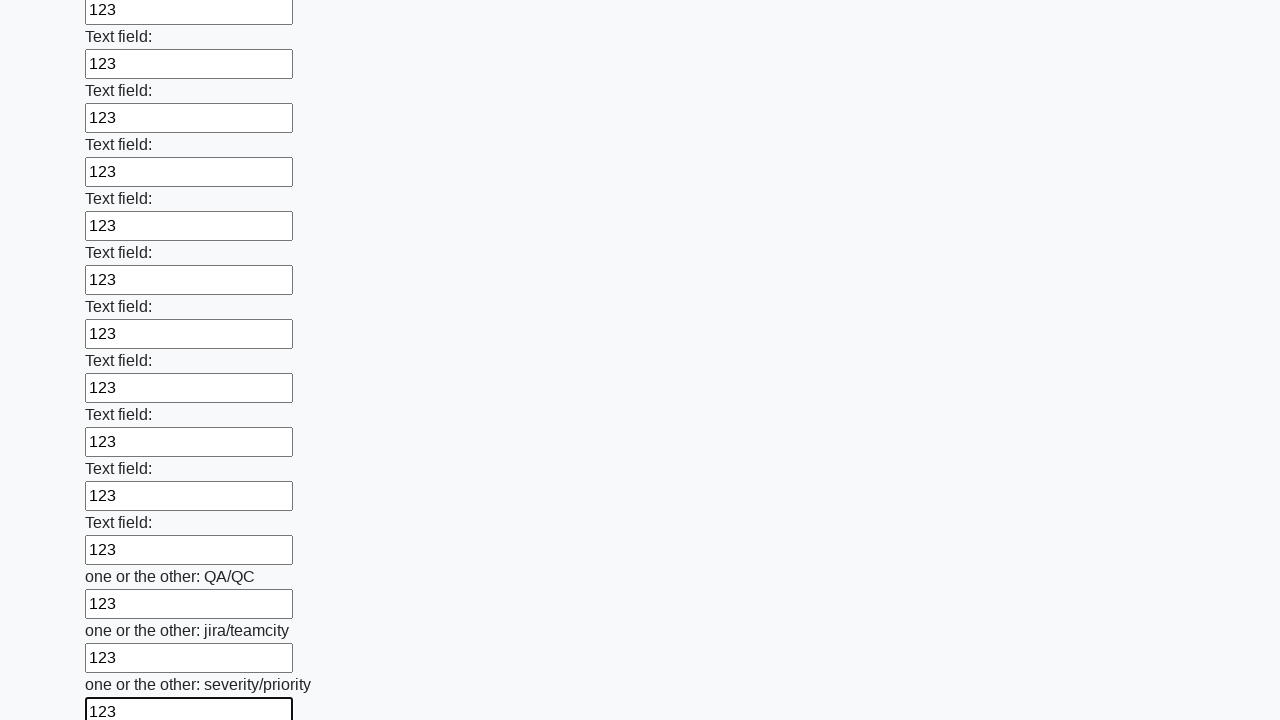

Filled text input field 91 of 100 with '123' on input[type='text'] >> nth=90
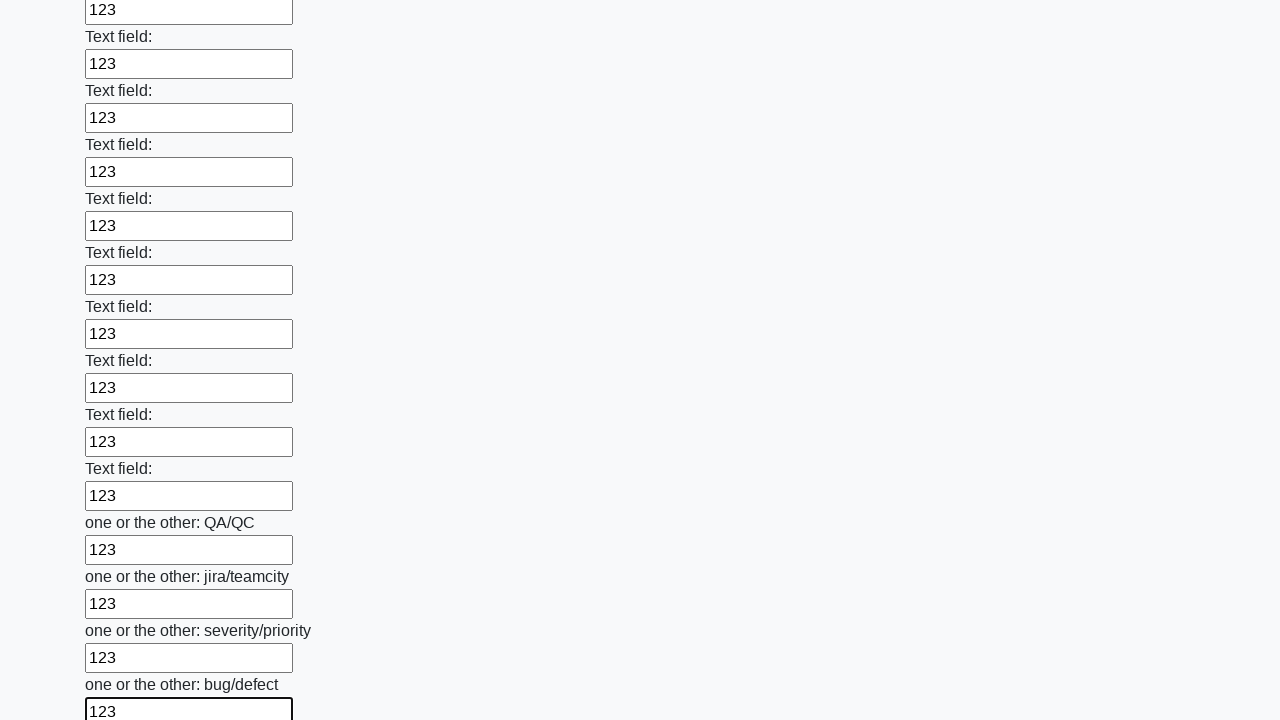

Filled text input field 92 of 100 with '123' on input[type='text'] >> nth=91
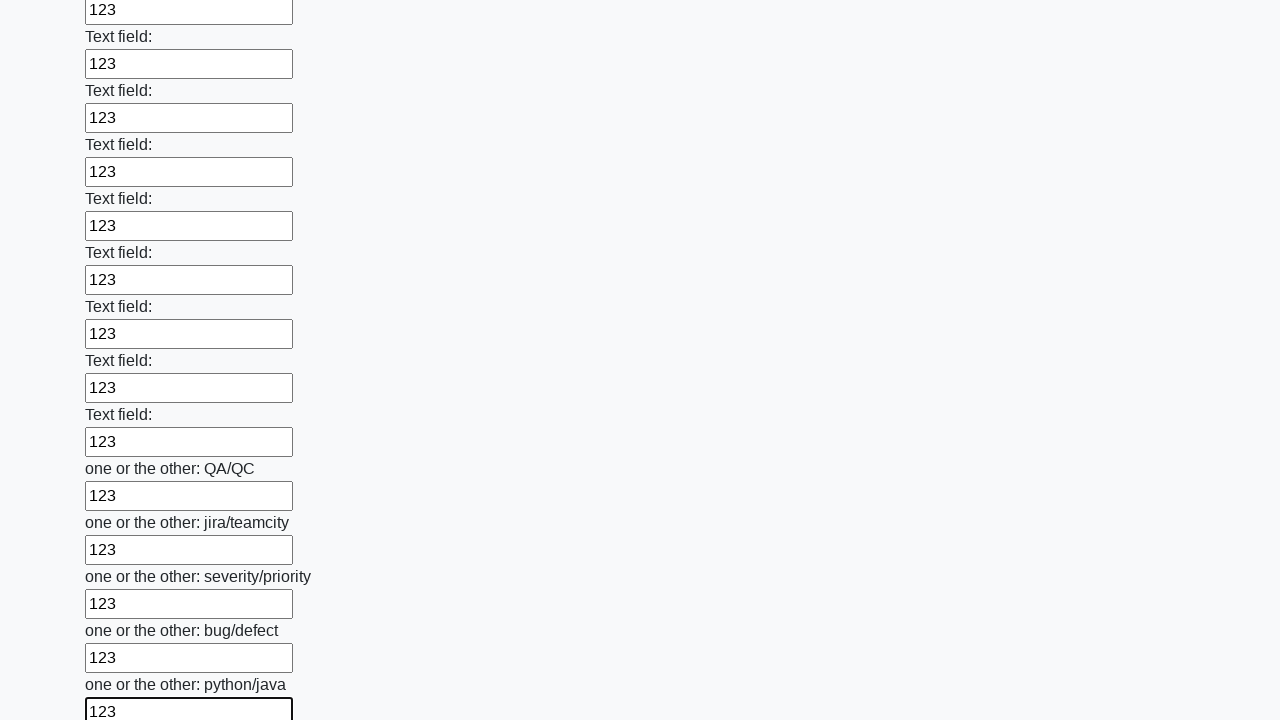

Filled text input field 93 of 100 with '123' on input[type='text'] >> nth=92
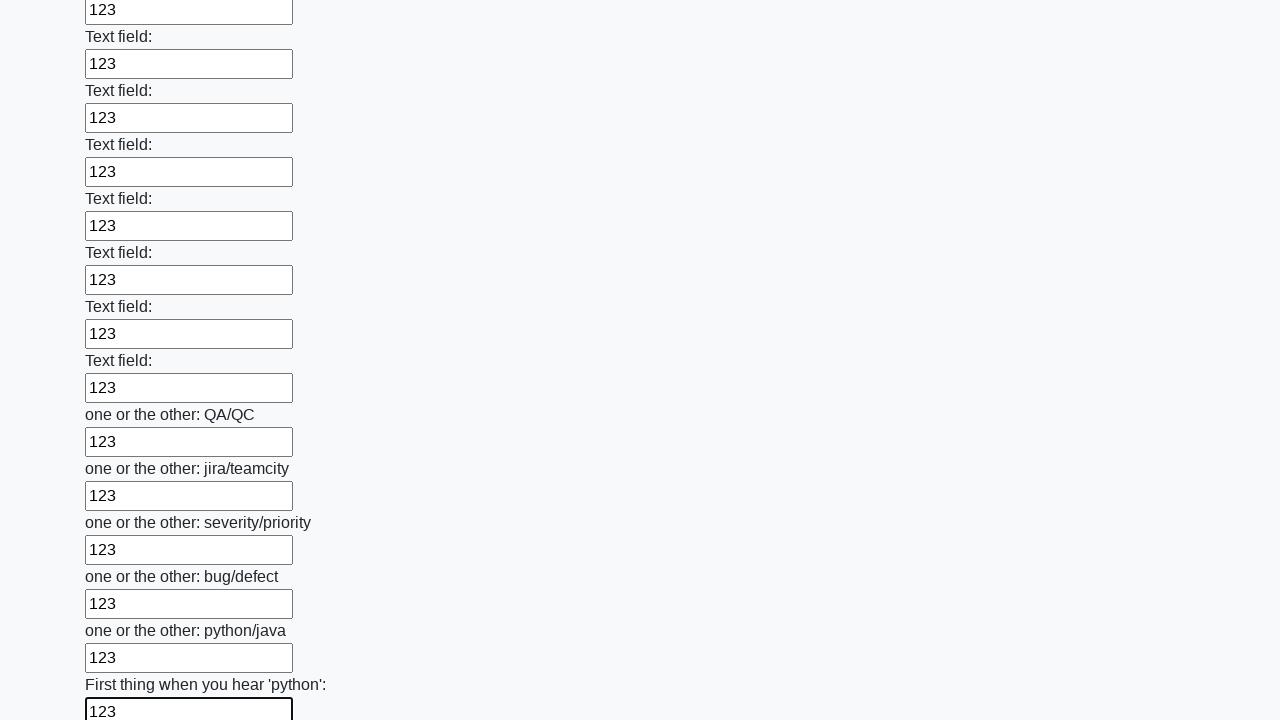

Filled text input field 94 of 100 with '123' on input[type='text'] >> nth=93
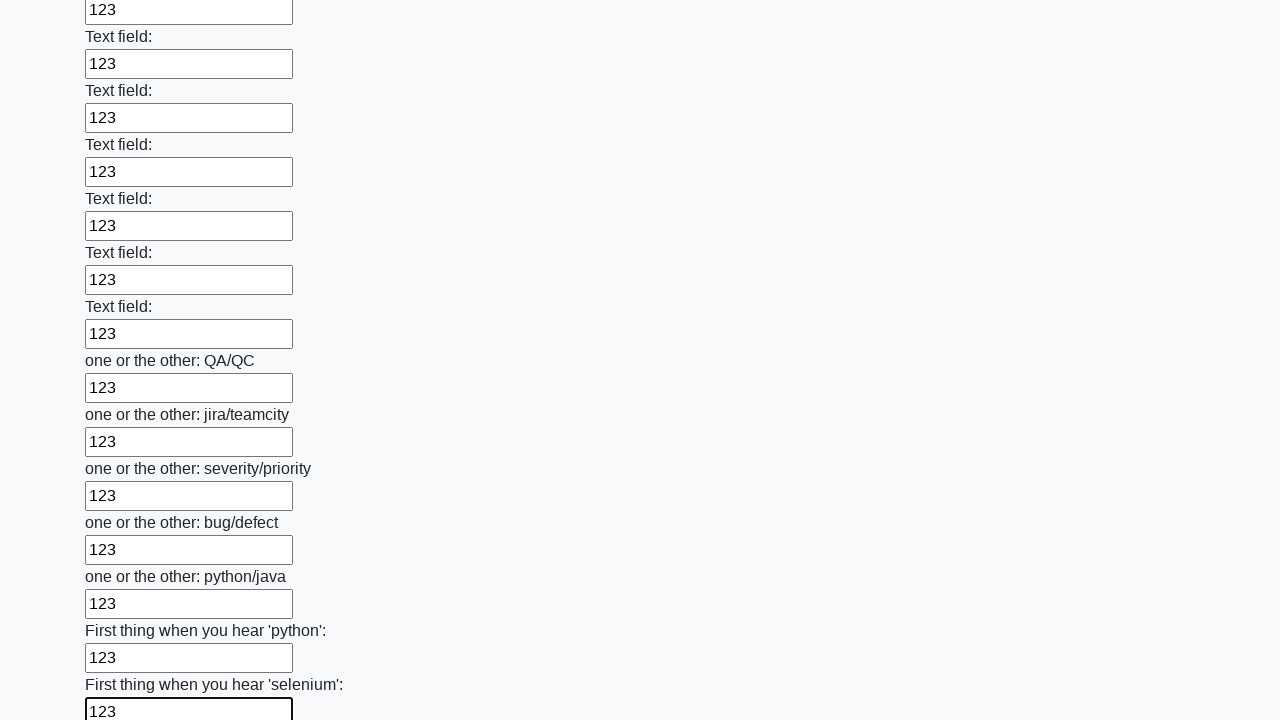

Filled text input field 95 of 100 with '123' on input[type='text'] >> nth=94
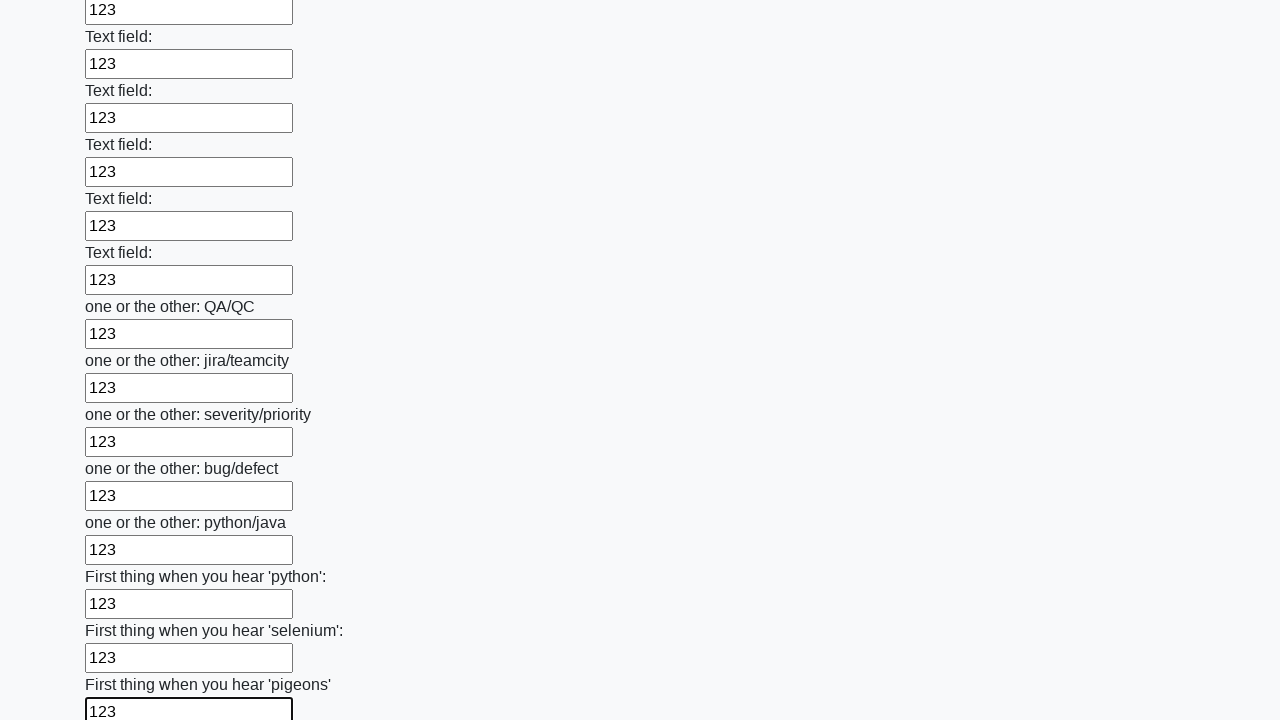

Filled text input field 96 of 100 with '123' on input[type='text'] >> nth=95
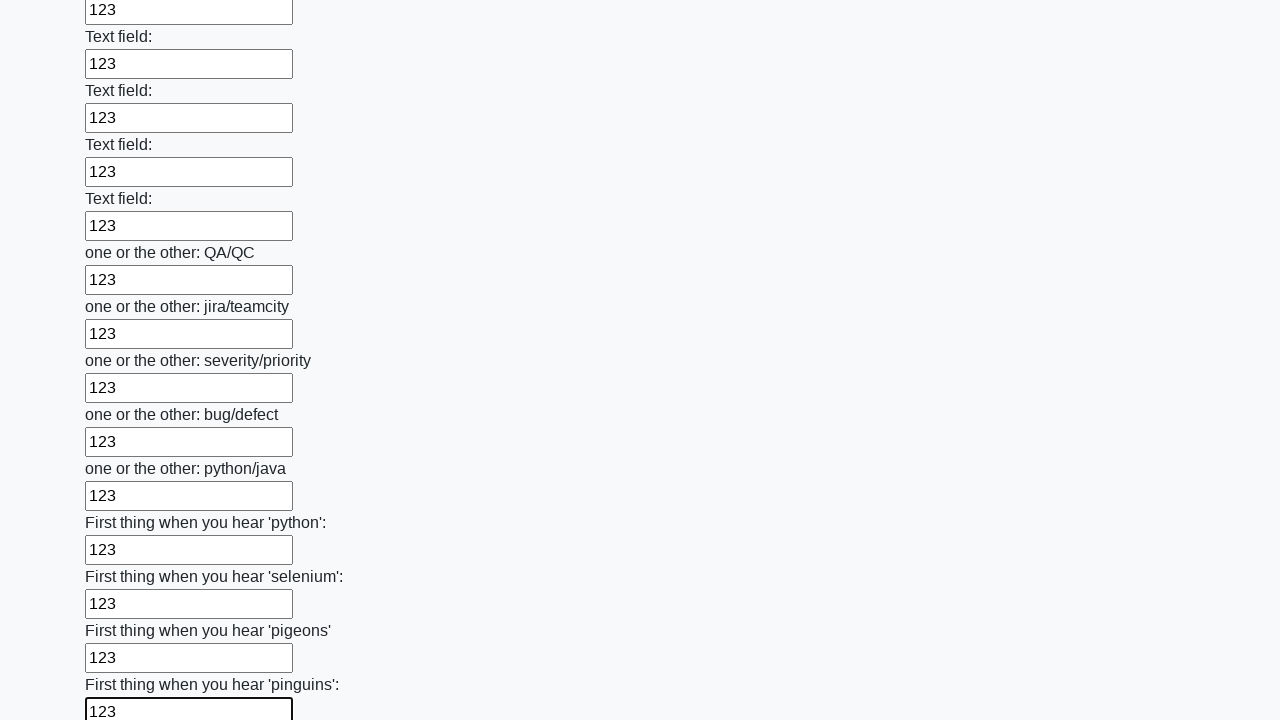

Filled text input field 97 of 100 with '123' on input[type='text'] >> nth=96
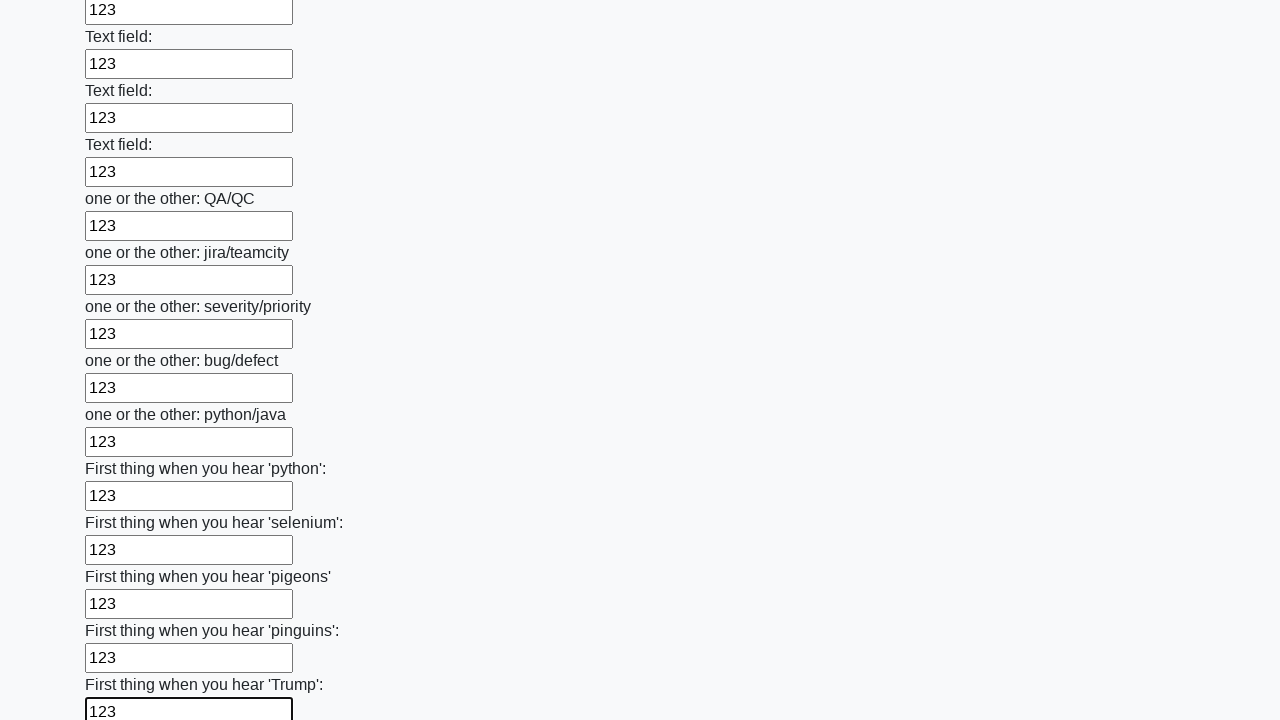

Filled text input field 98 of 100 with '123' on input[type='text'] >> nth=97
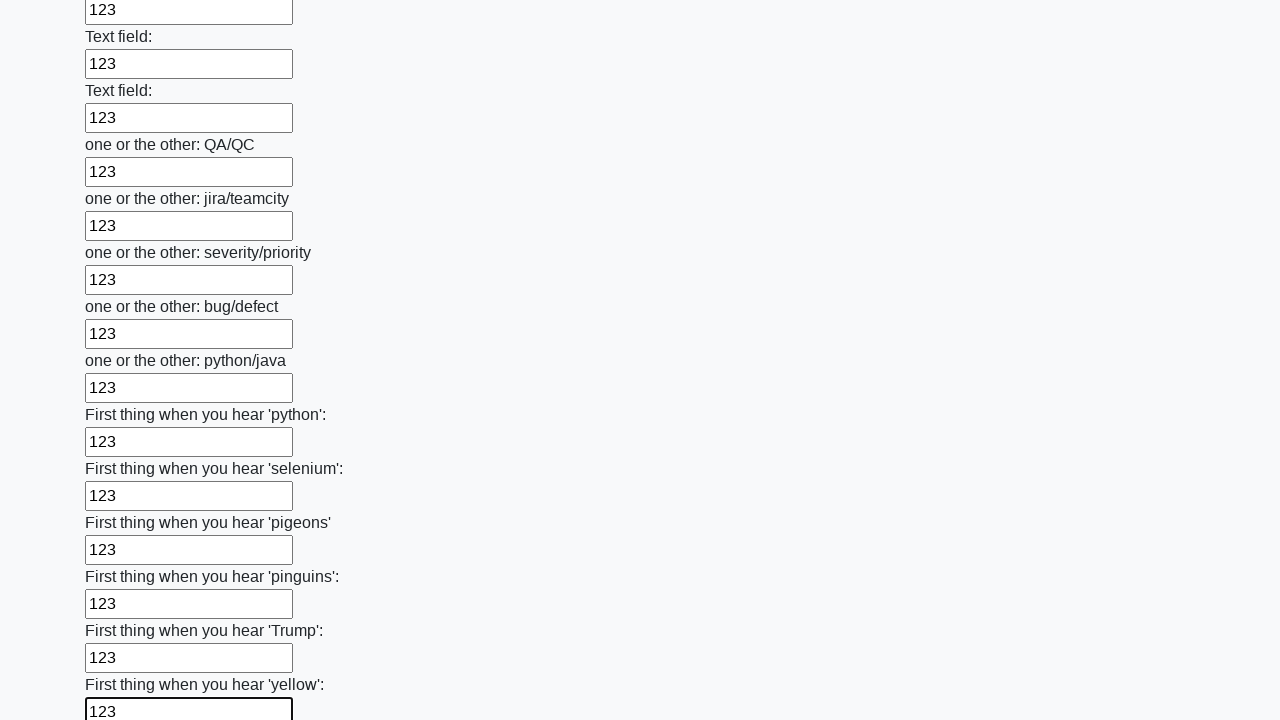

Filled text input field 99 of 100 with '123' on input[type='text'] >> nth=98
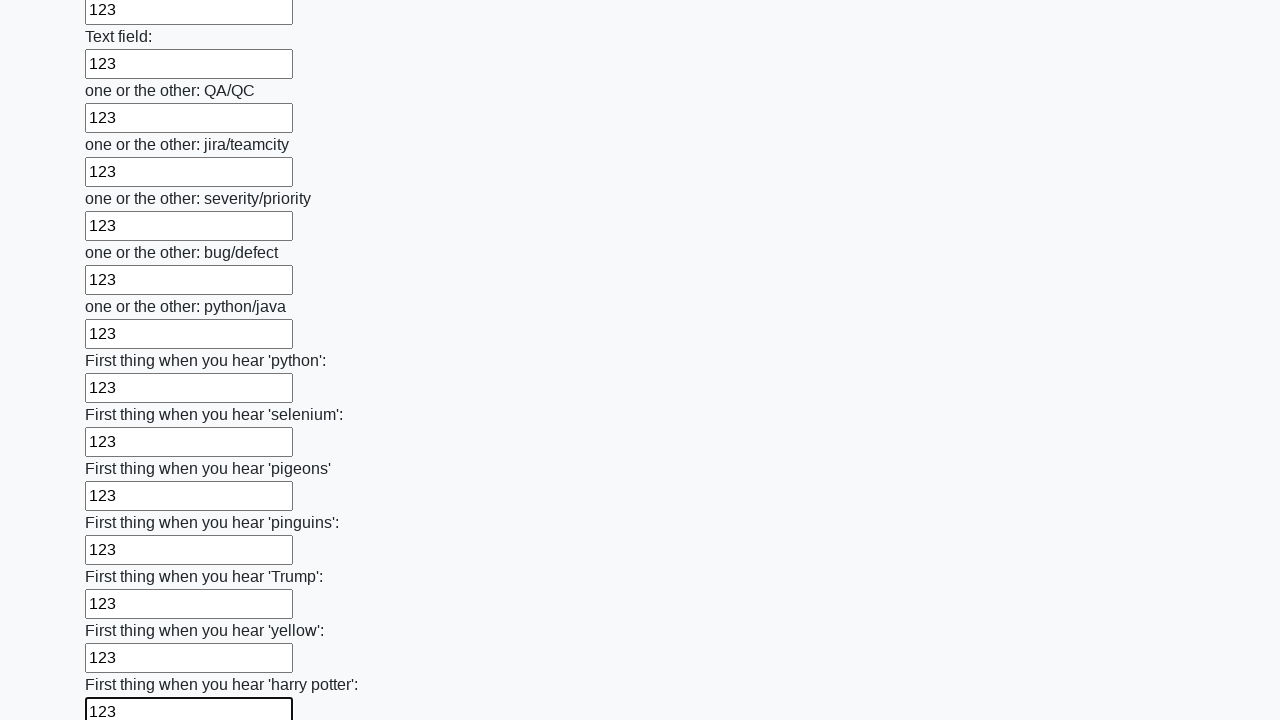

Filled text input field 100 of 100 with '123' on input[type='text'] >> nth=99
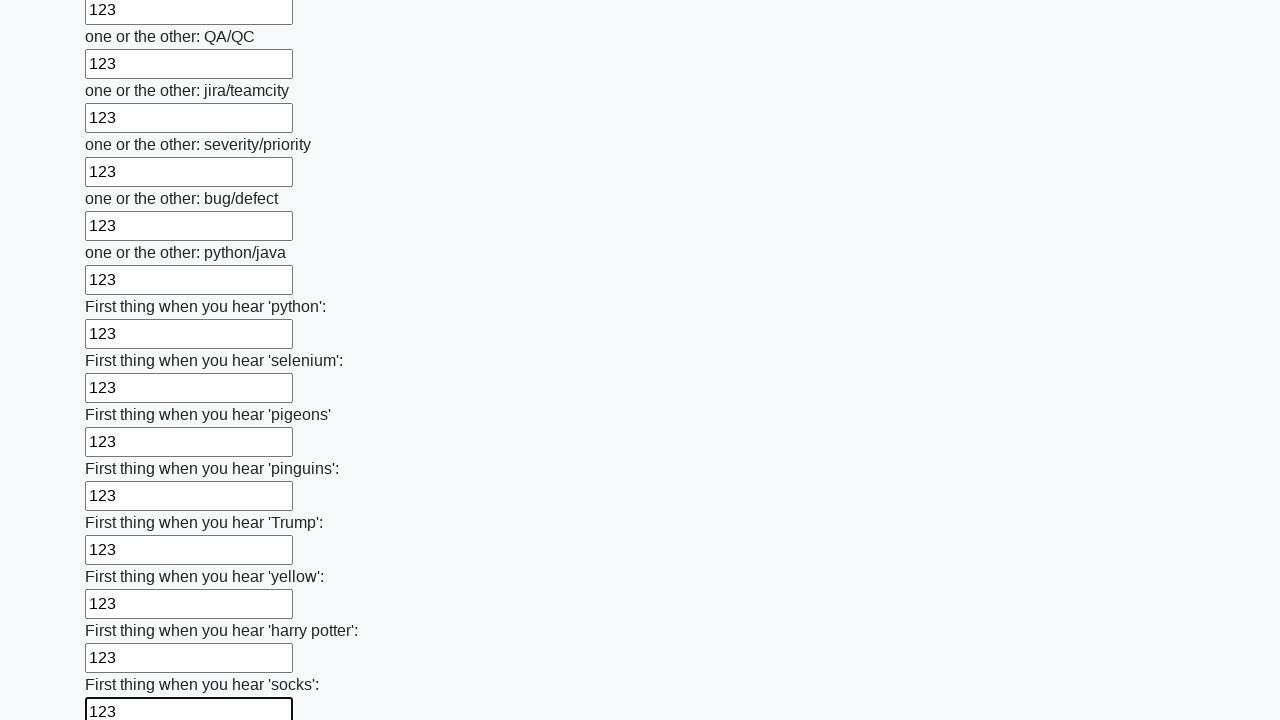

Clicked the submit button to submit the form at (123, 611) on button.btn
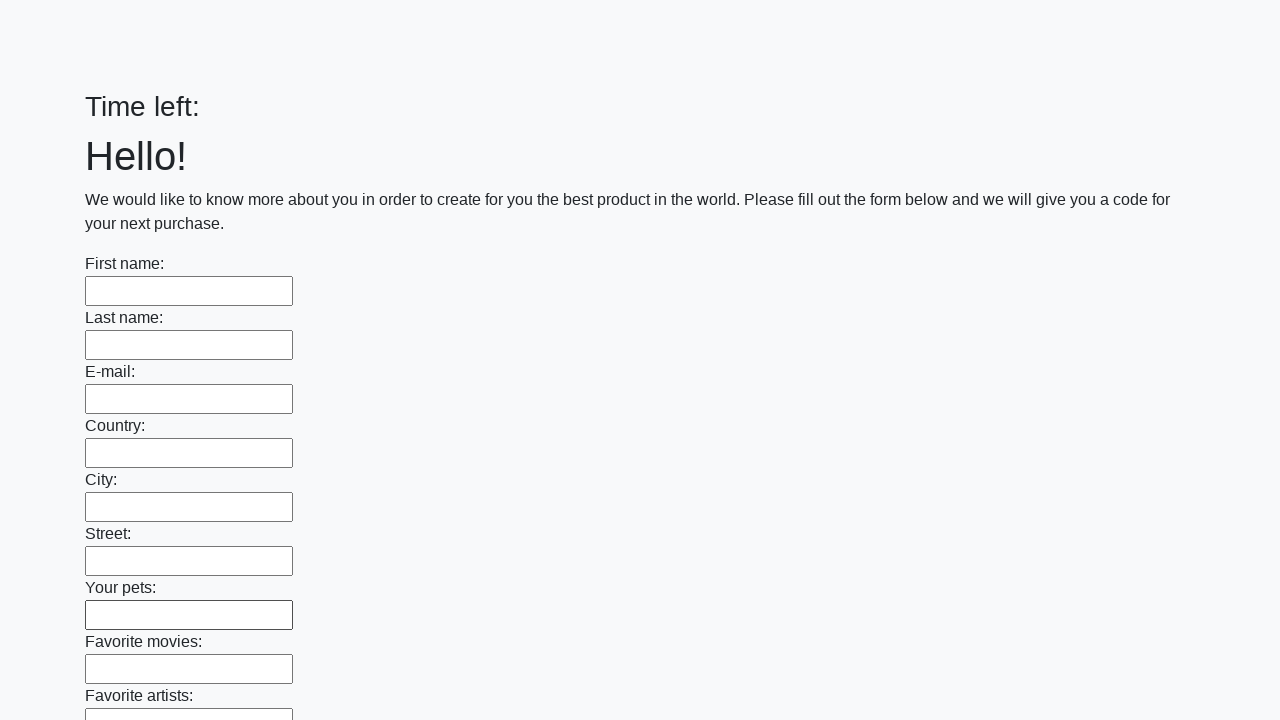

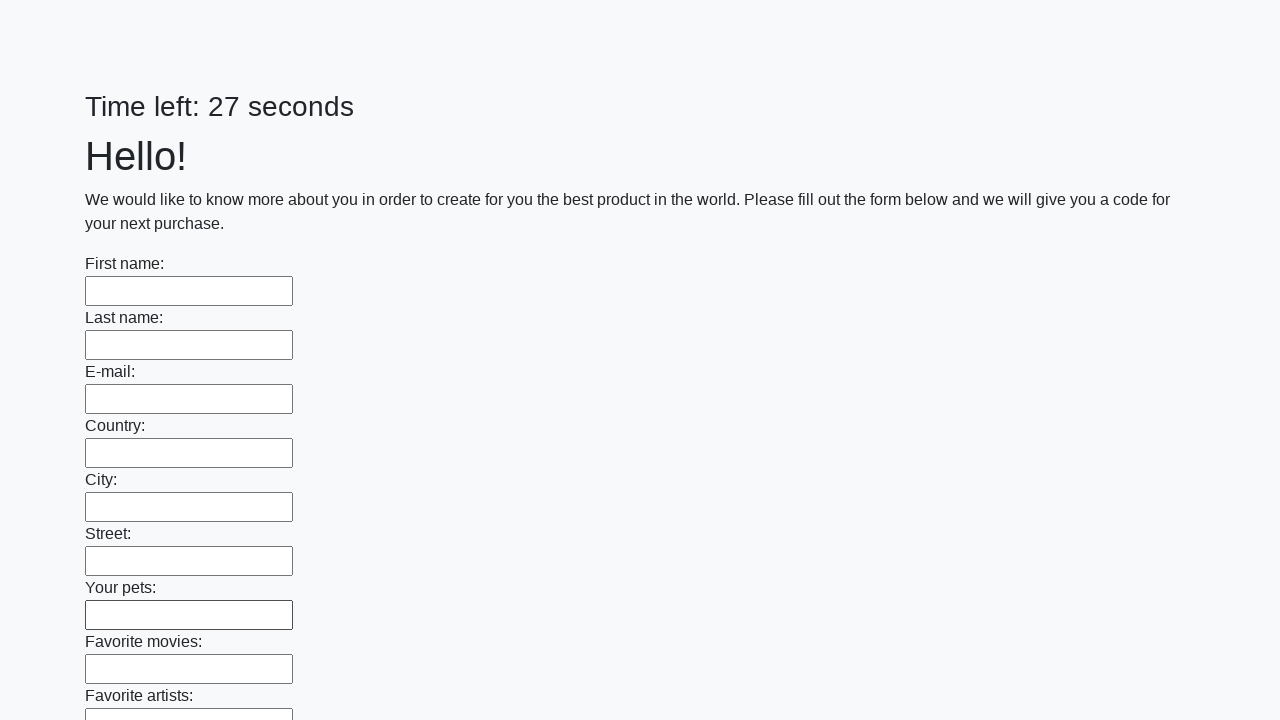